Tests a large form by filling all input fields with a character and submitting the form via the submit button.

Starting URL: http://suninjuly.github.io/huge_form.html

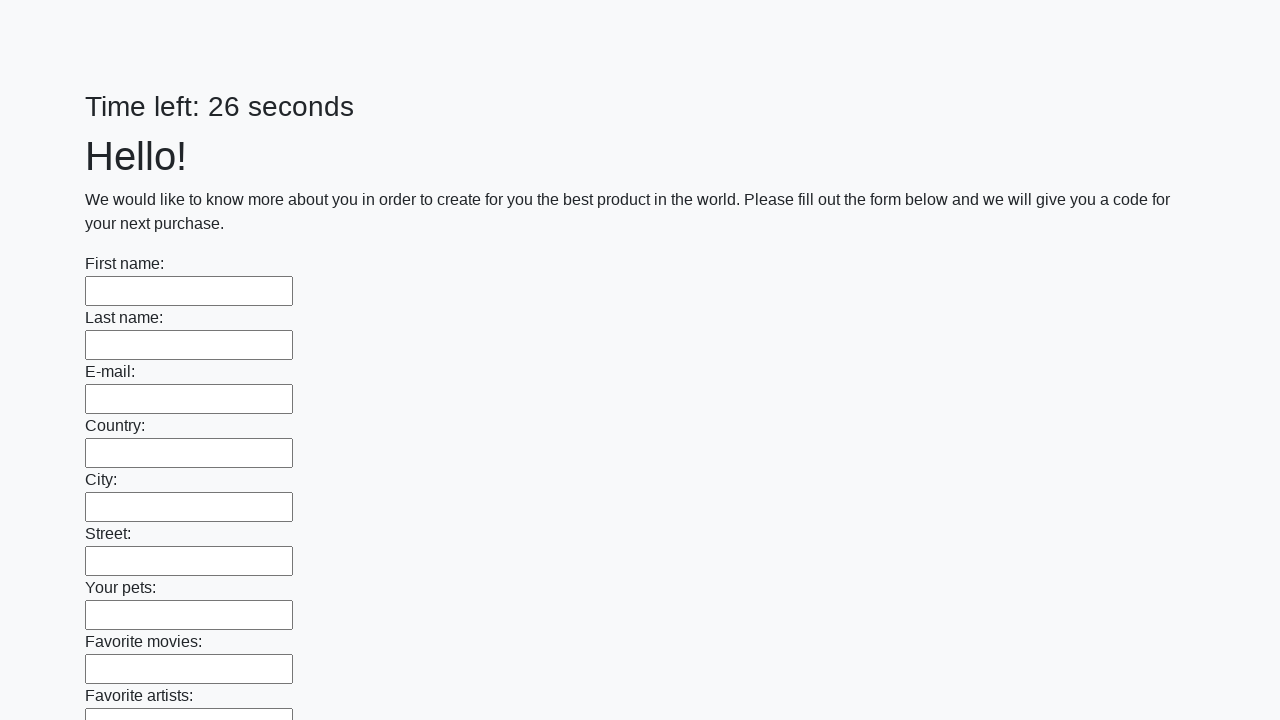

Navigated to huge_form.html
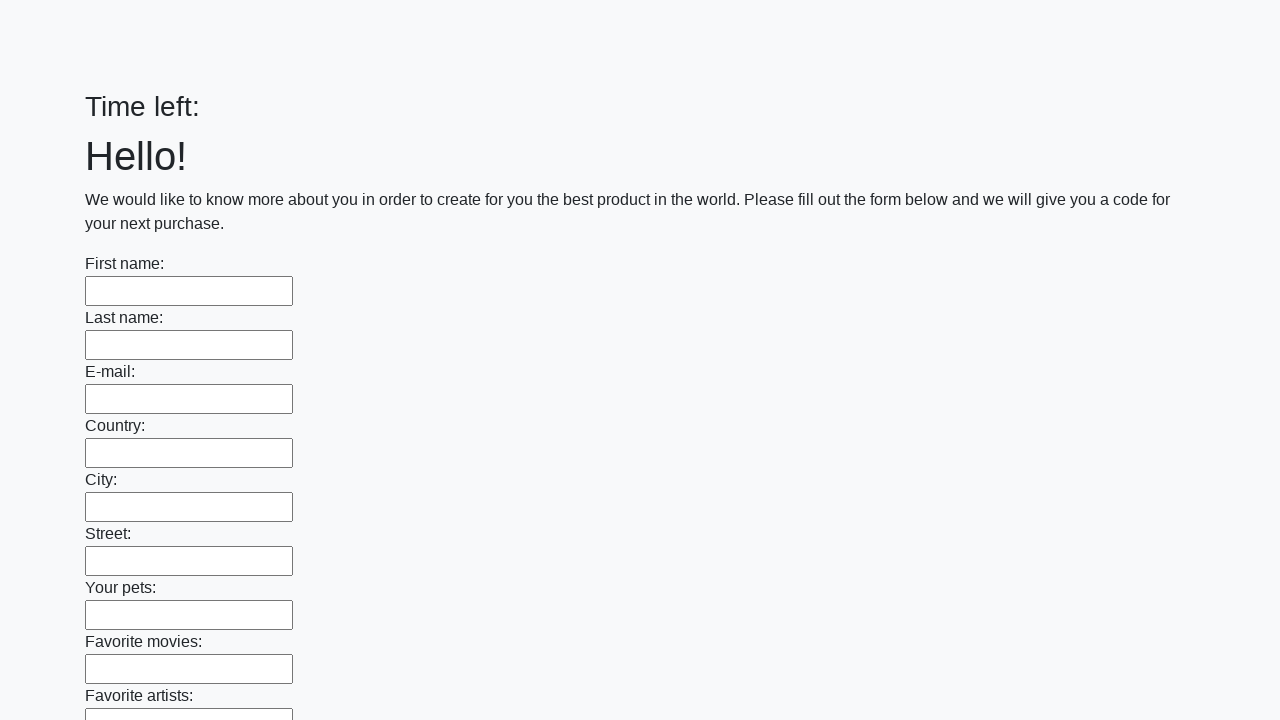

Filled an input field with 'a' on input >> nth=0
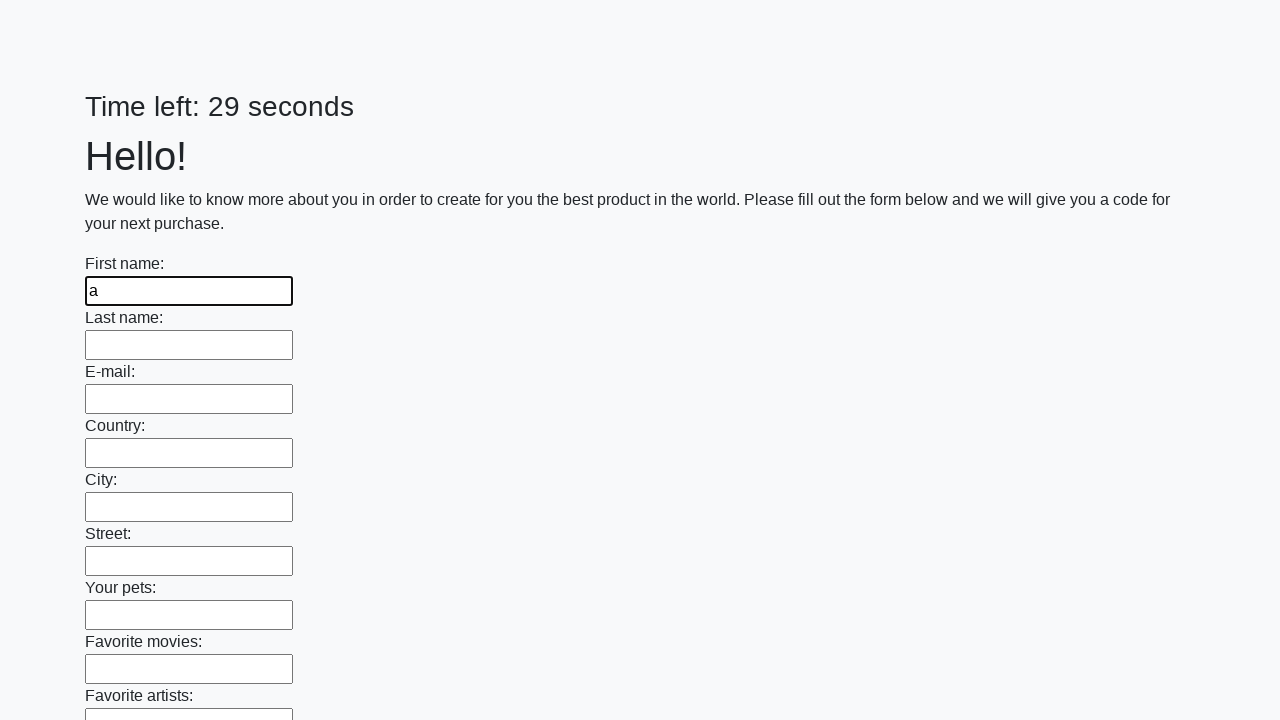

Filled an input field with 'a' on input >> nth=1
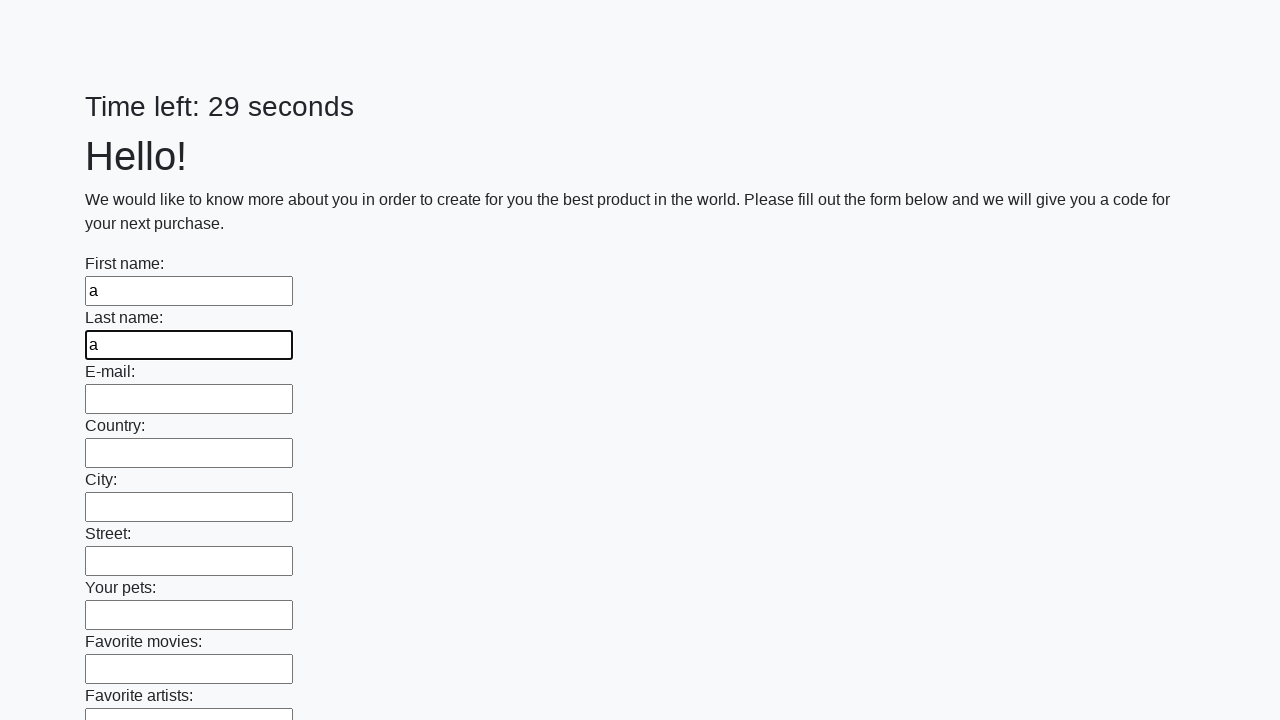

Filled an input field with 'a' on input >> nth=2
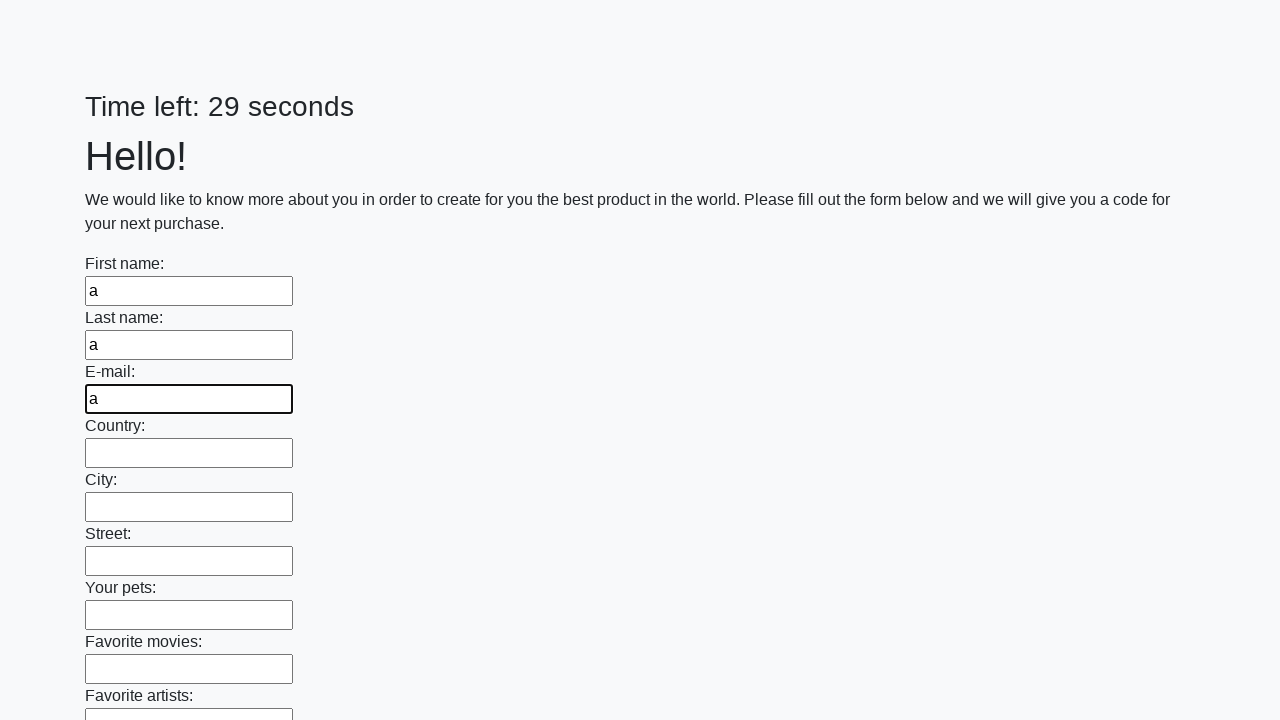

Filled an input field with 'a' on input >> nth=3
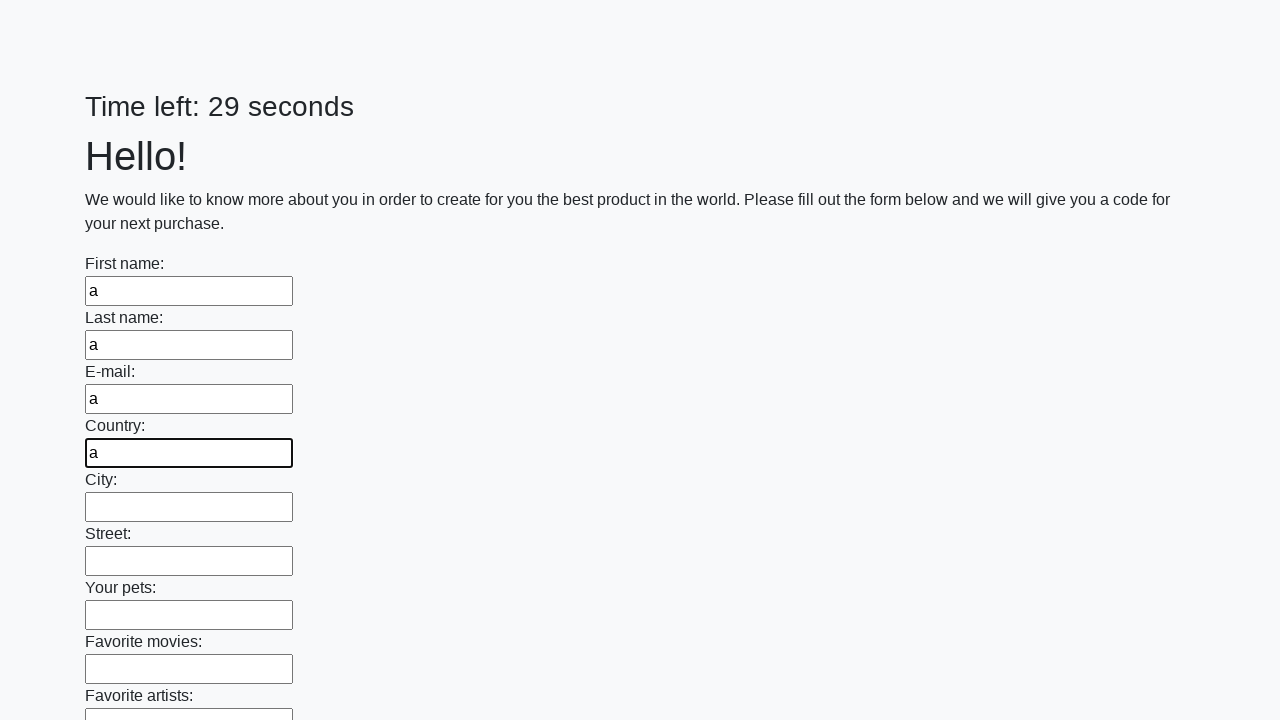

Filled an input field with 'a' on input >> nth=4
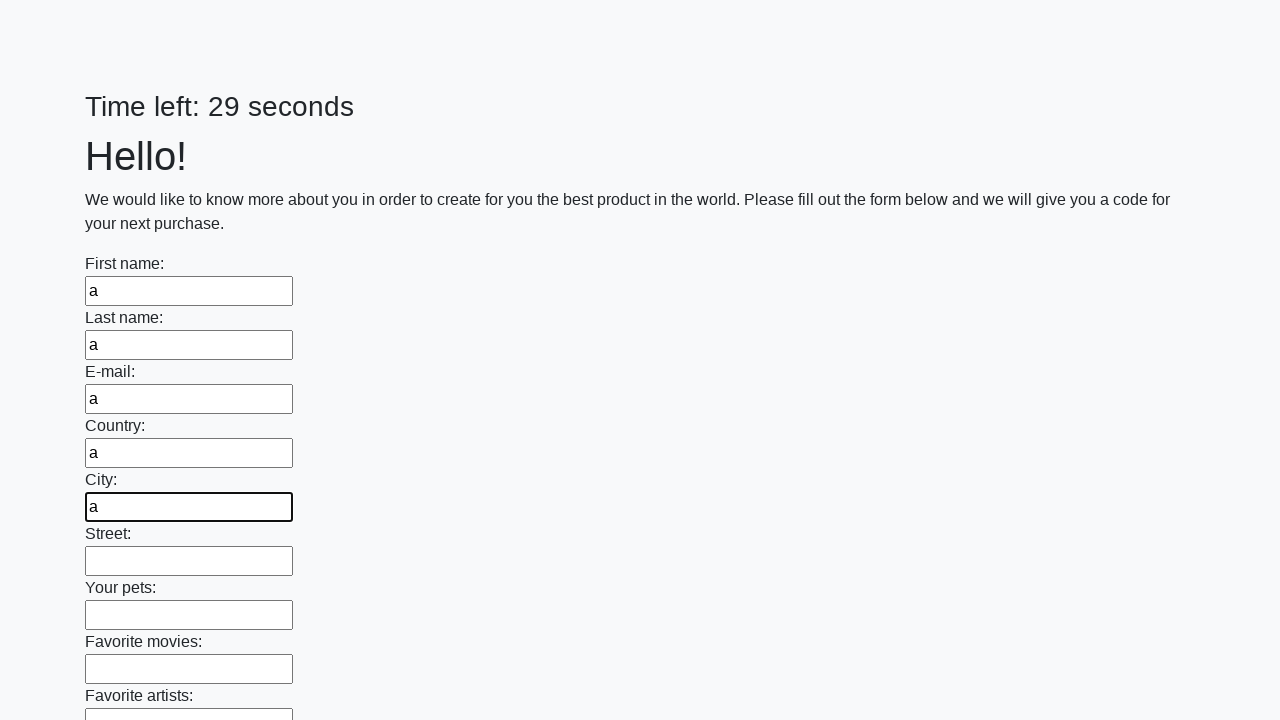

Filled an input field with 'a' on input >> nth=5
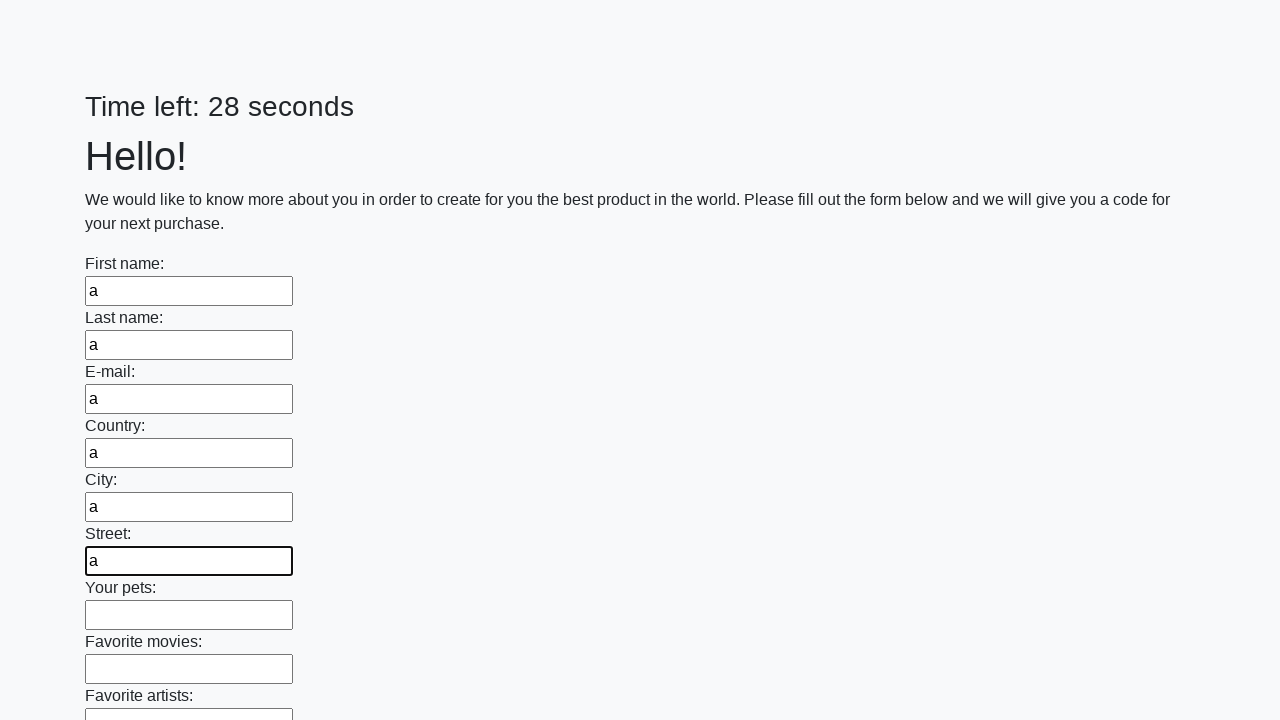

Filled an input field with 'a' on input >> nth=6
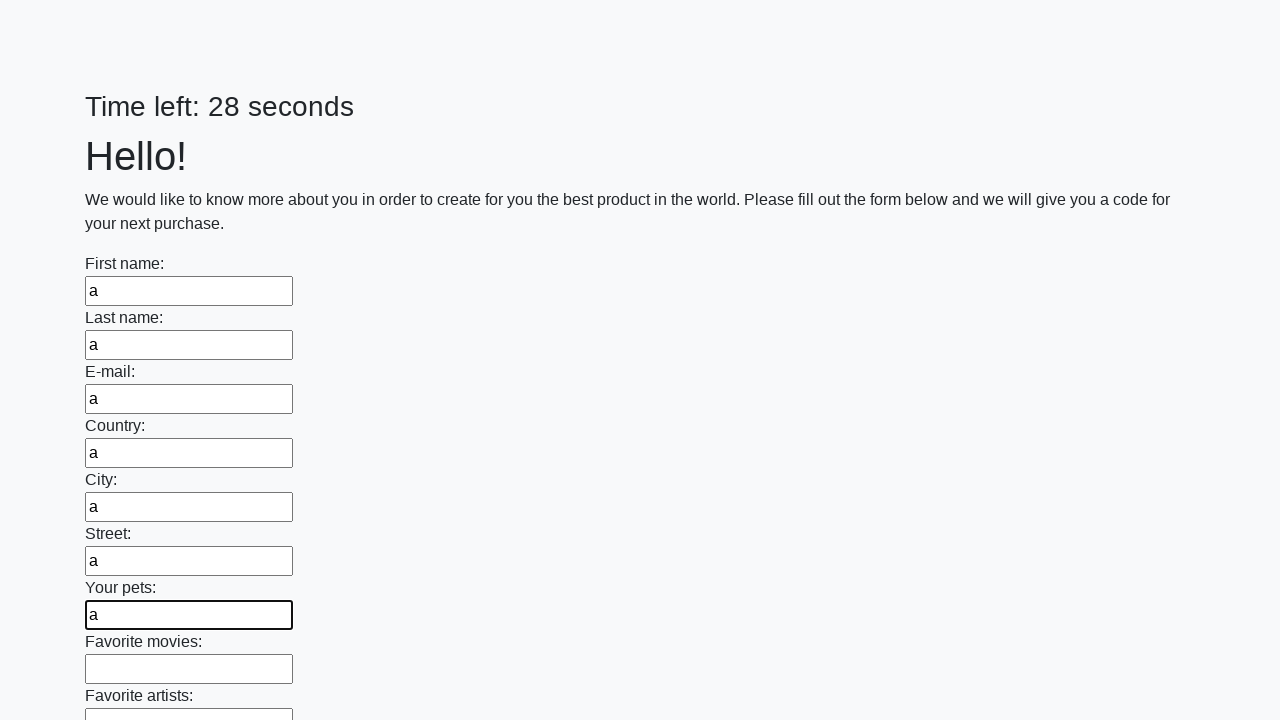

Filled an input field with 'a' on input >> nth=7
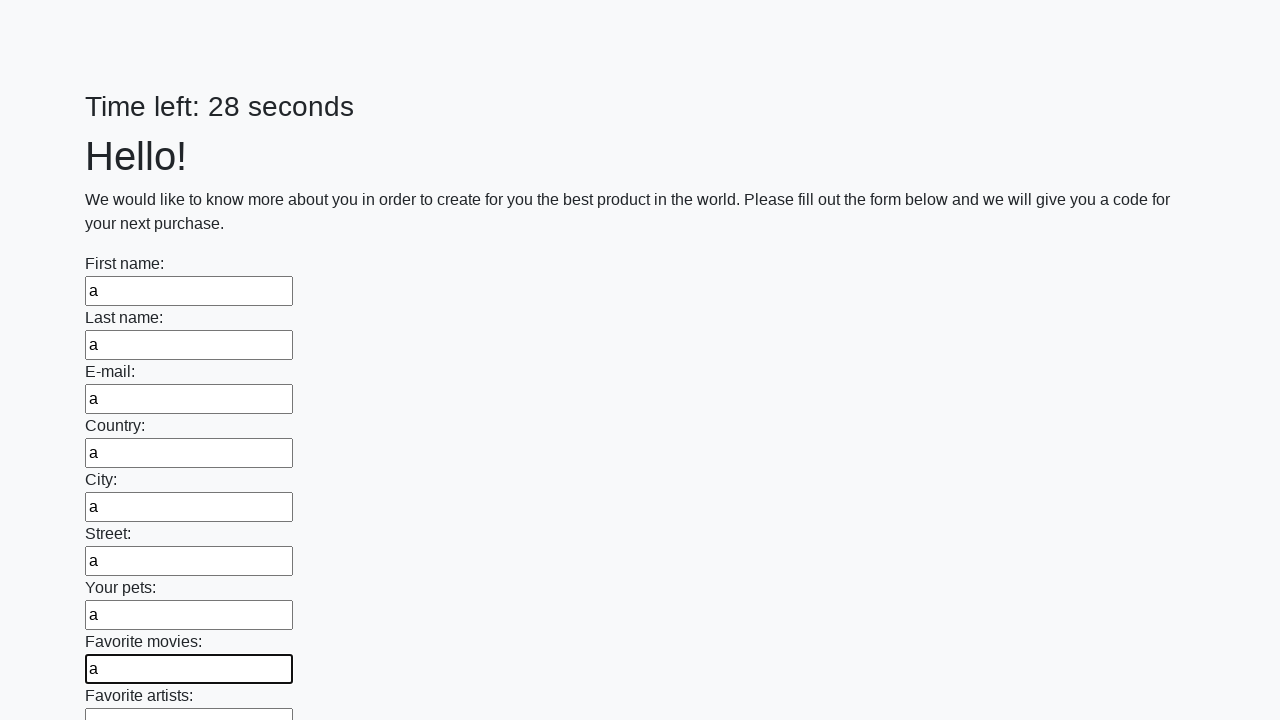

Filled an input field with 'a' on input >> nth=8
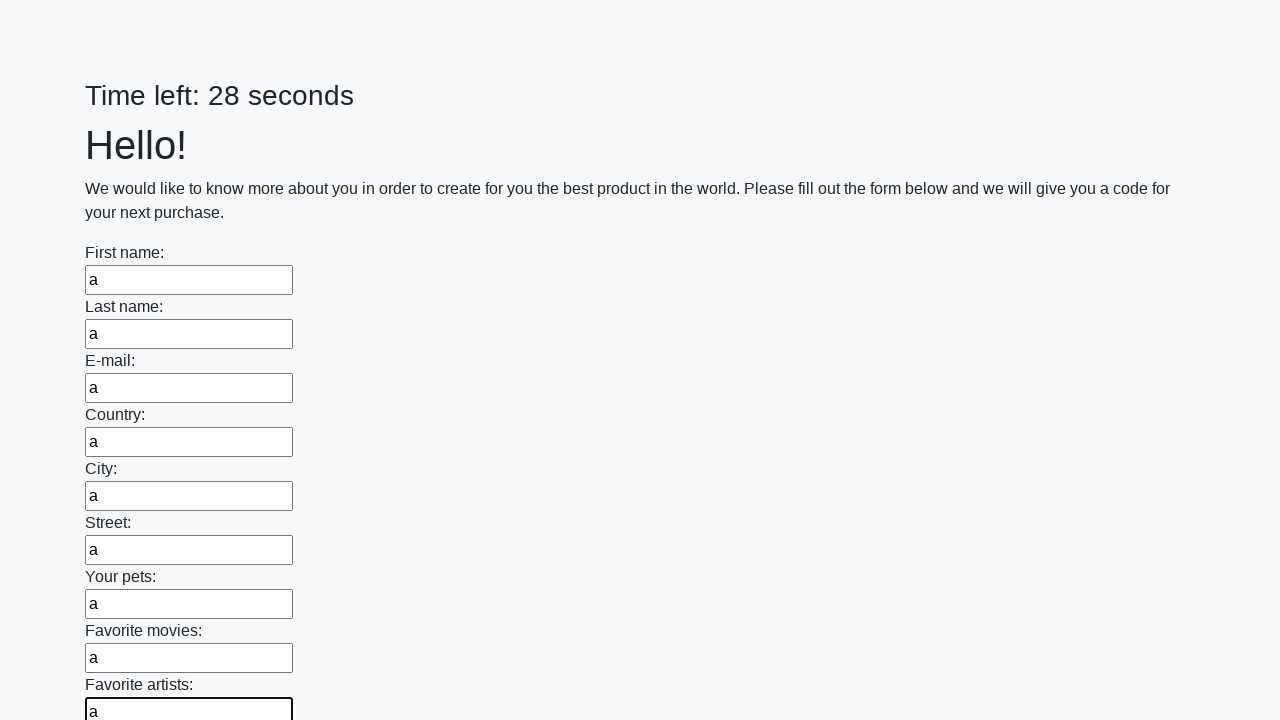

Filled an input field with 'a' on input >> nth=9
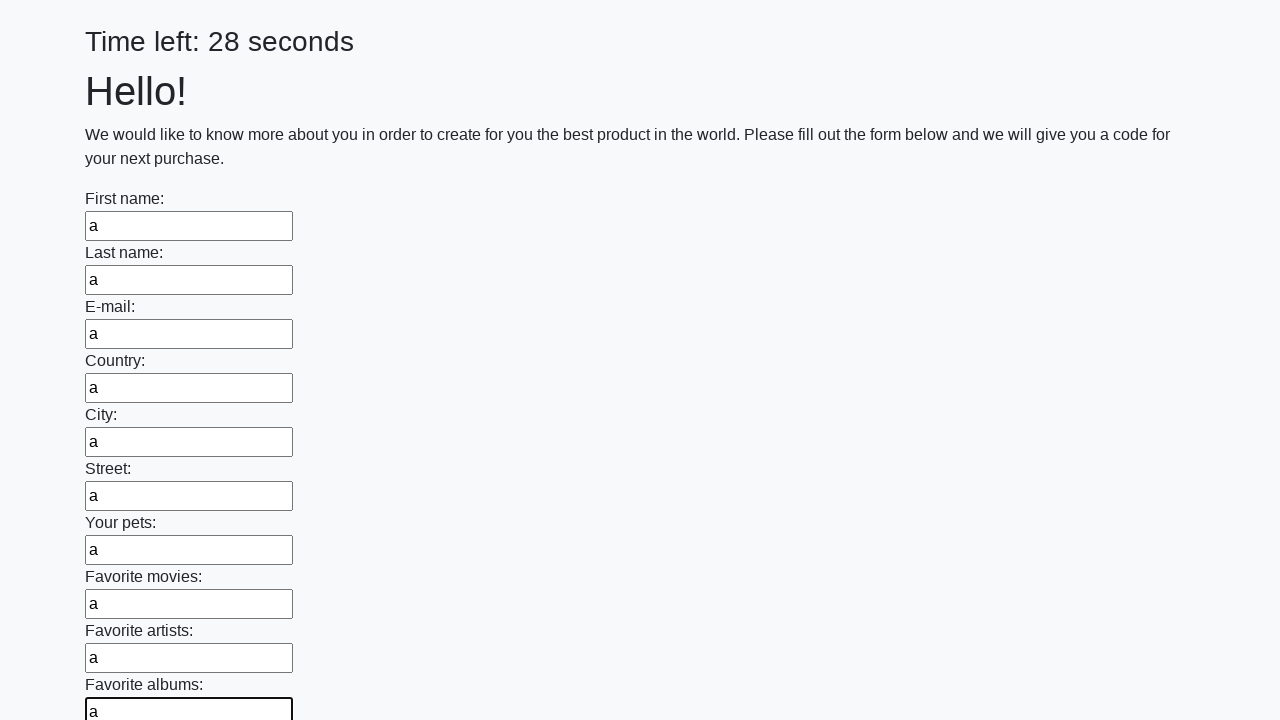

Filled an input field with 'a' on input >> nth=10
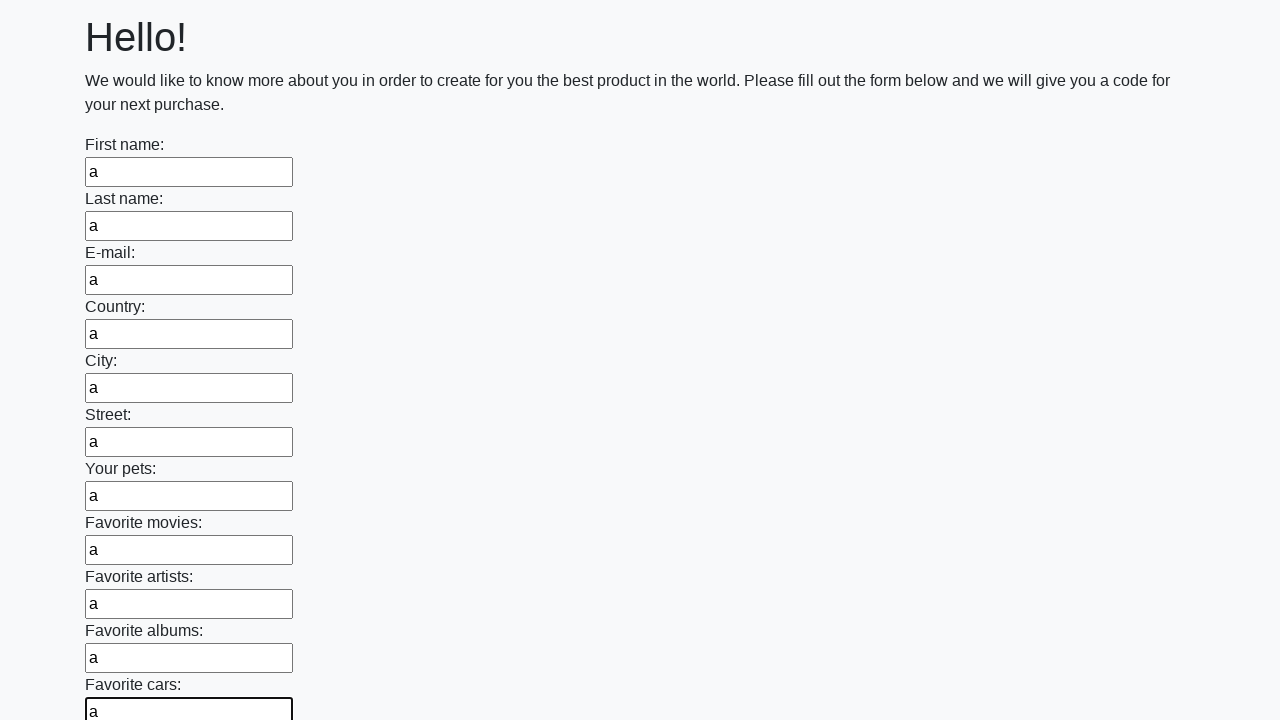

Filled an input field with 'a' on input >> nth=11
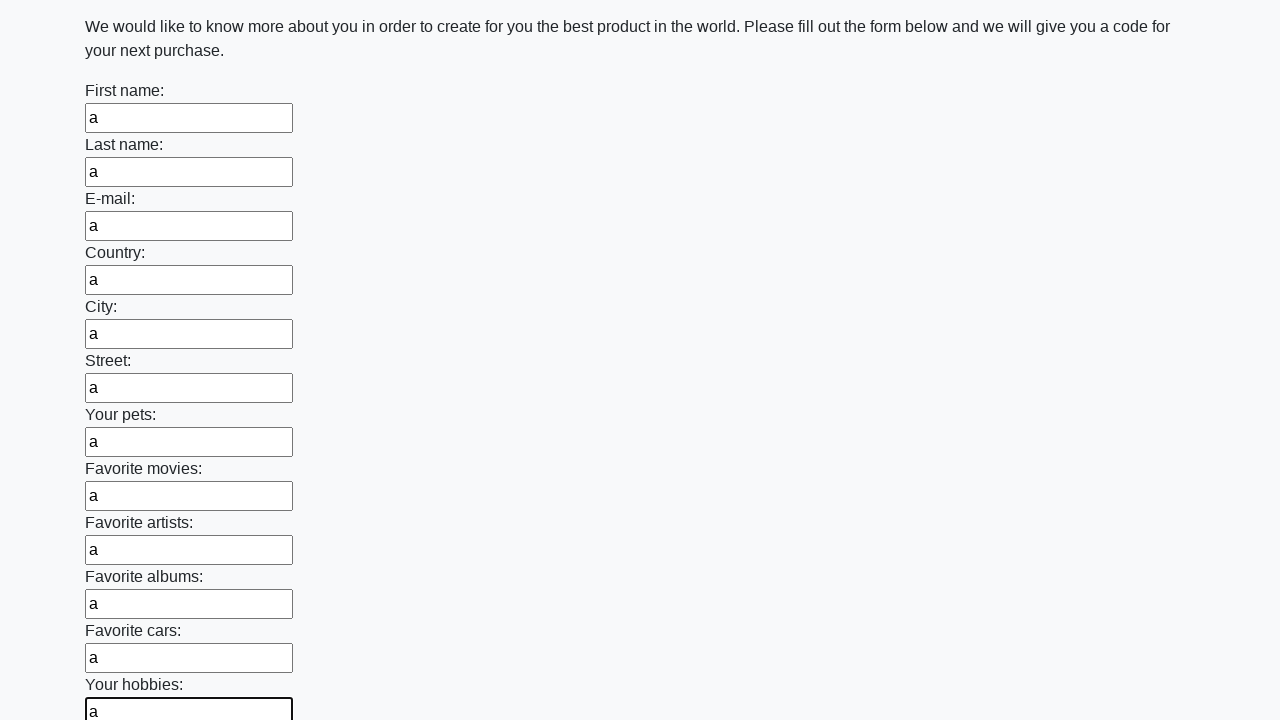

Filled an input field with 'a' on input >> nth=12
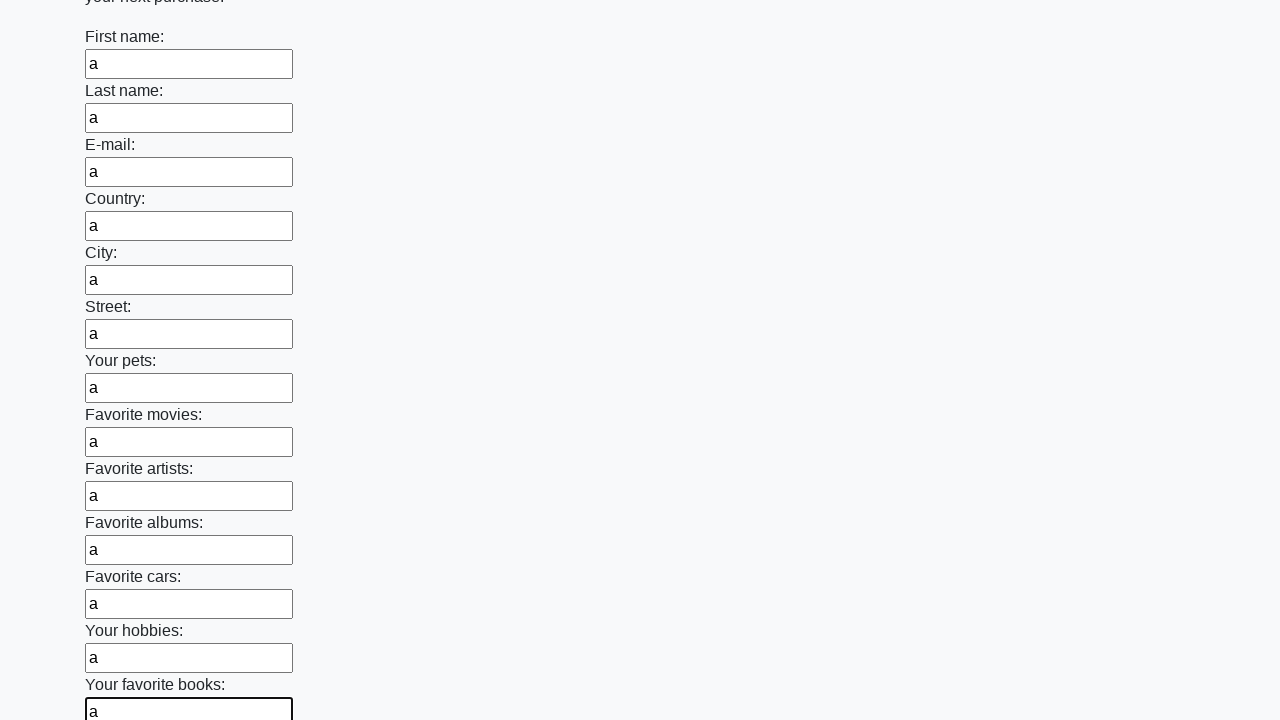

Filled an input field with 'a' on input >> nth=13
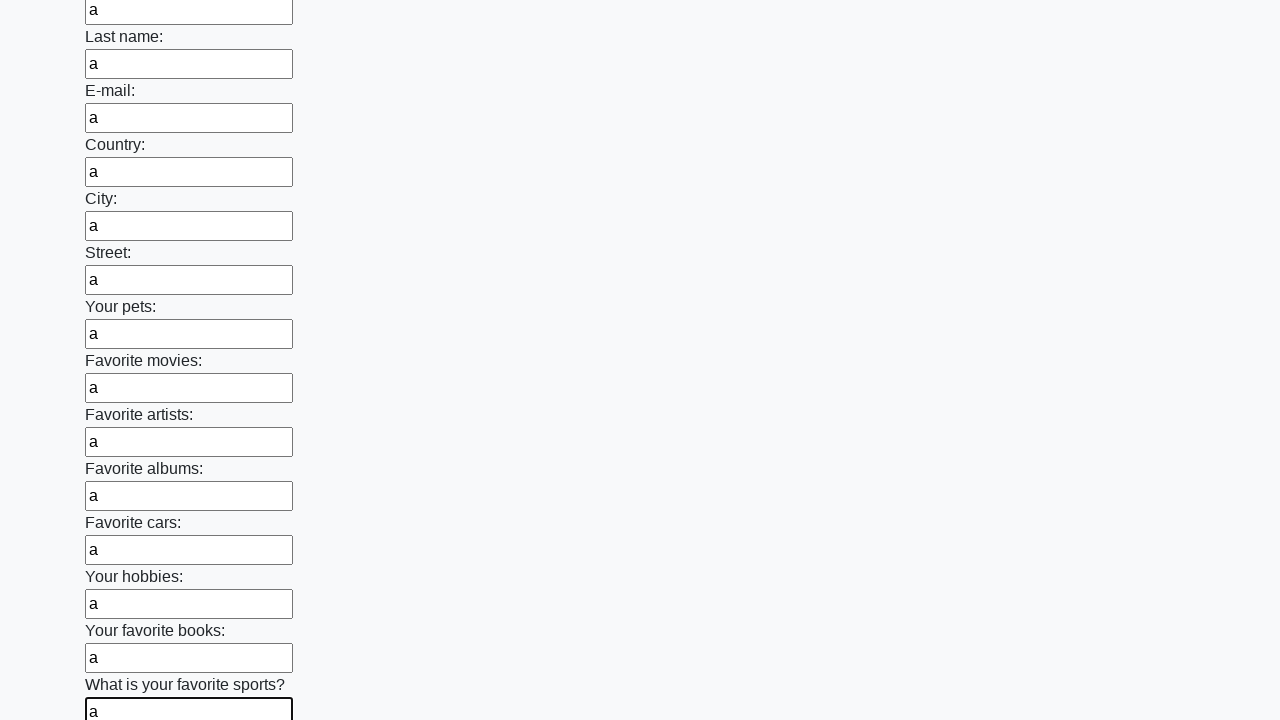

Filled an input field with 'a' on input >> nth=14
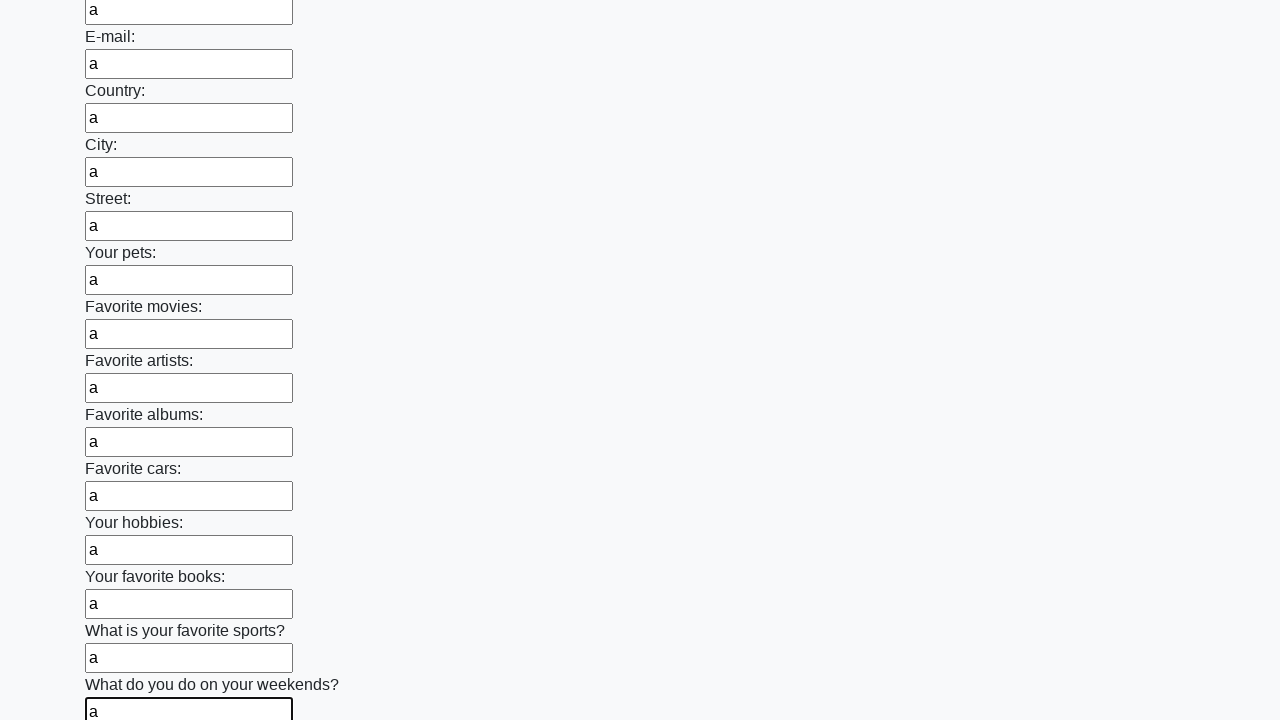

Filled an input field with 'a' on input >> nth=15
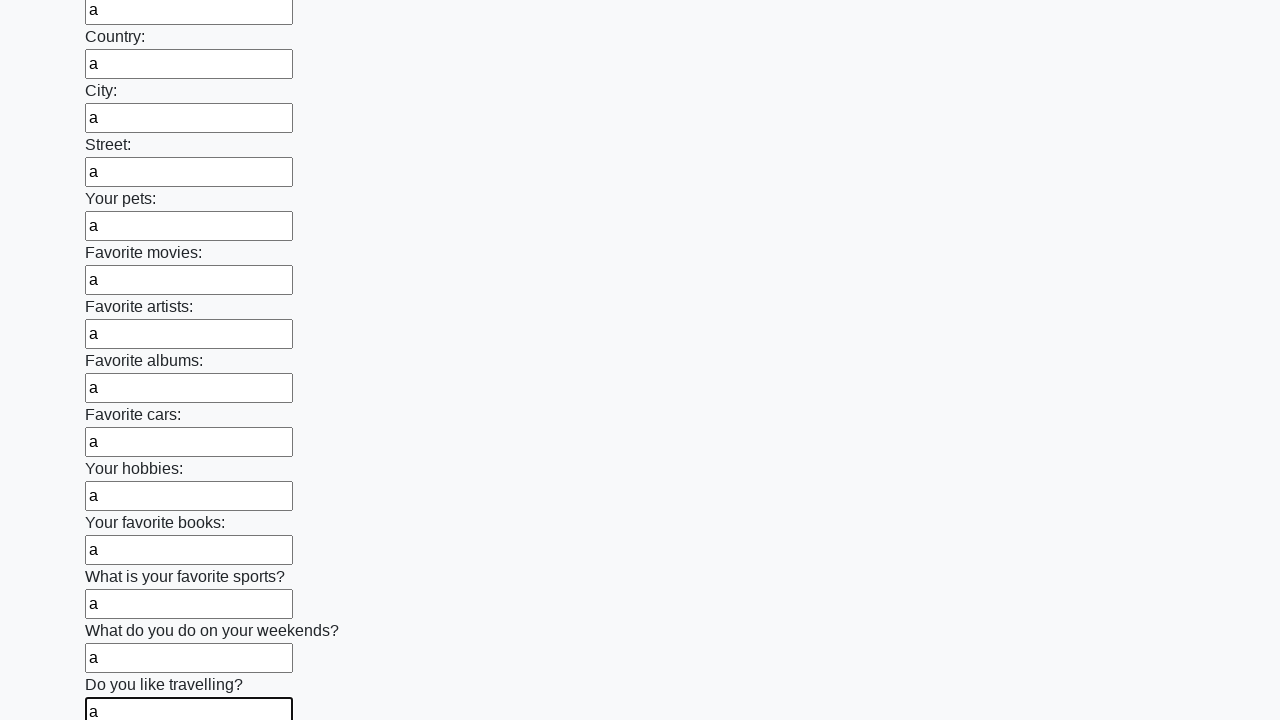

Filled an input field with 'a' on input >> nth=16
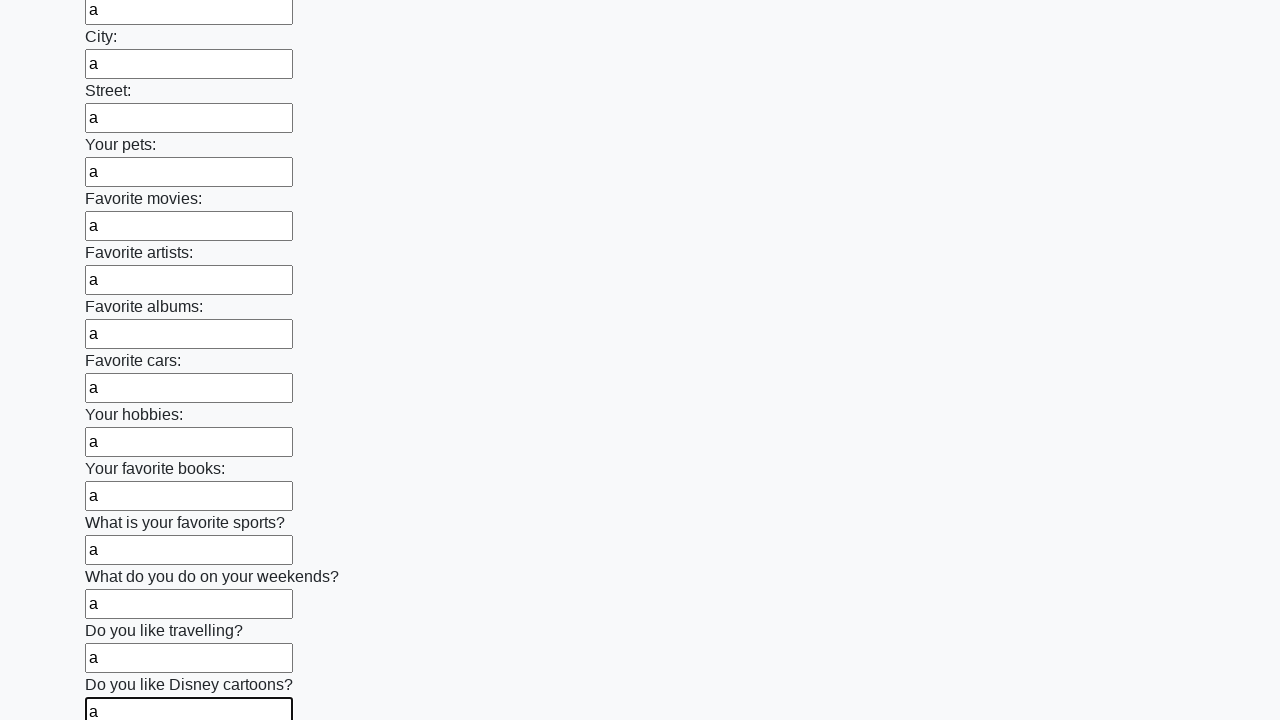

Filled an input field with 'a' on input >> nth=17
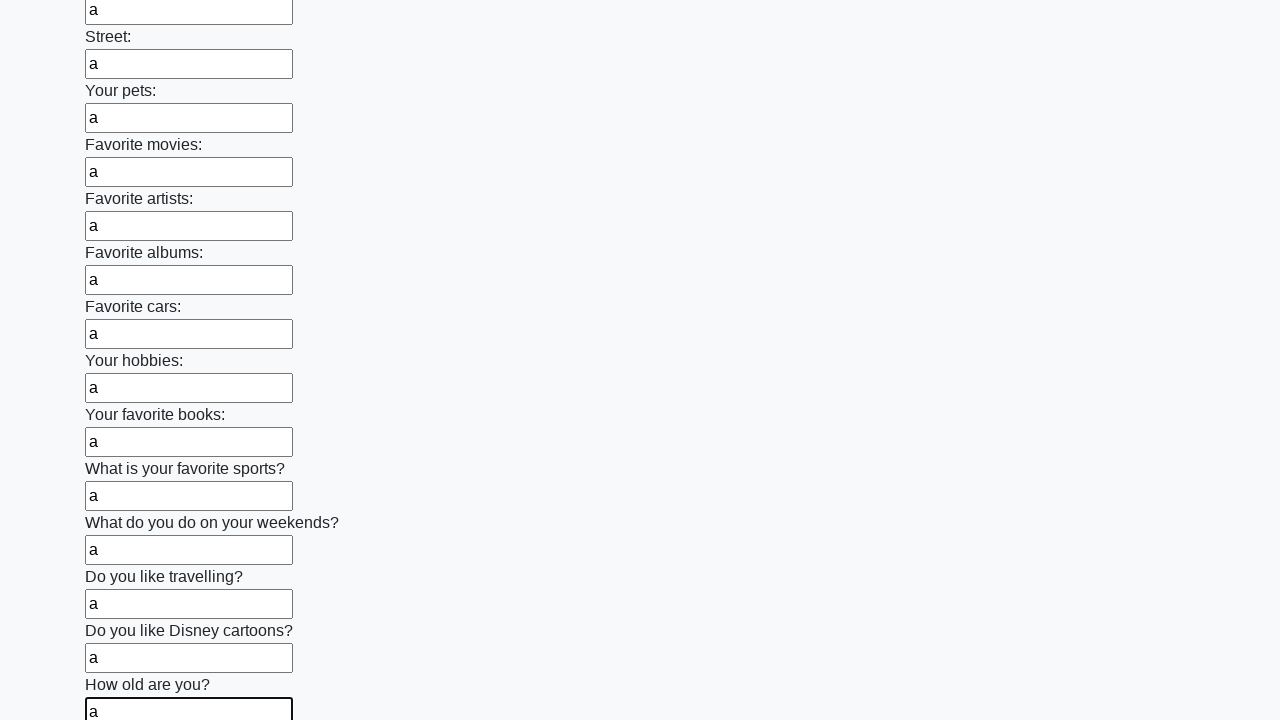

Filled an input field with 'a' on input >> nth=18
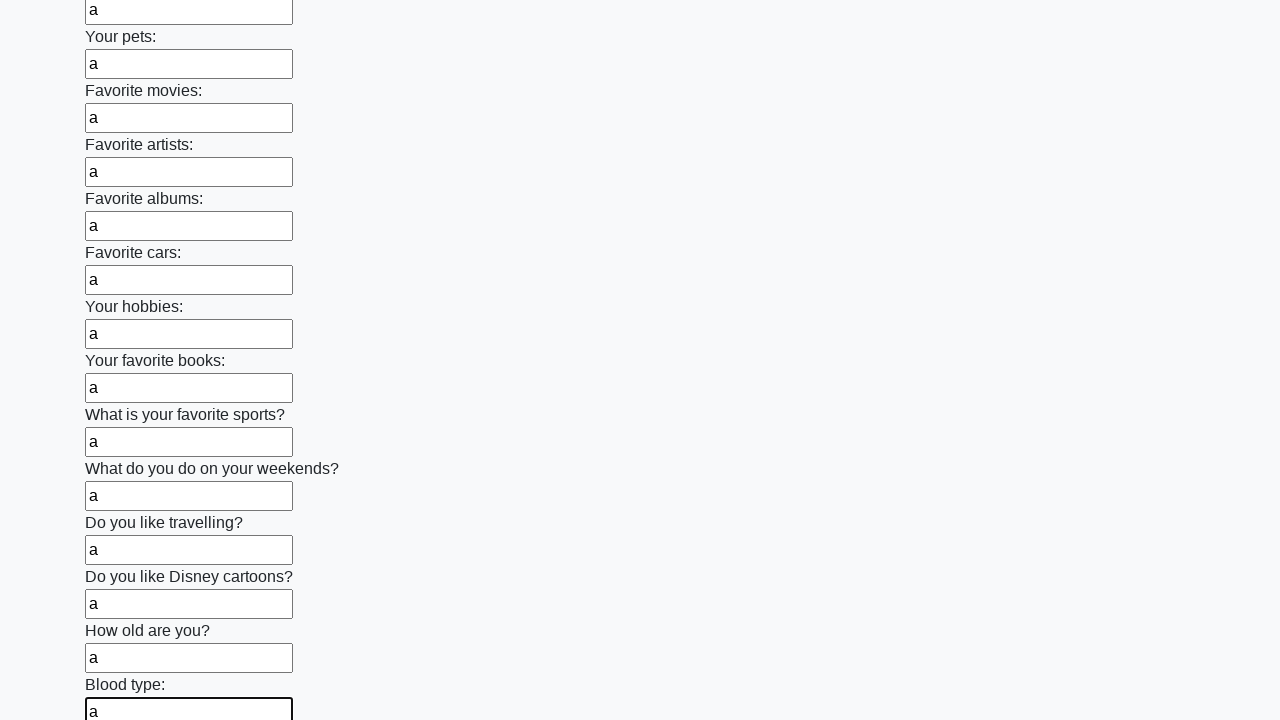

Filled an input field with 'a' on input >> nth=19
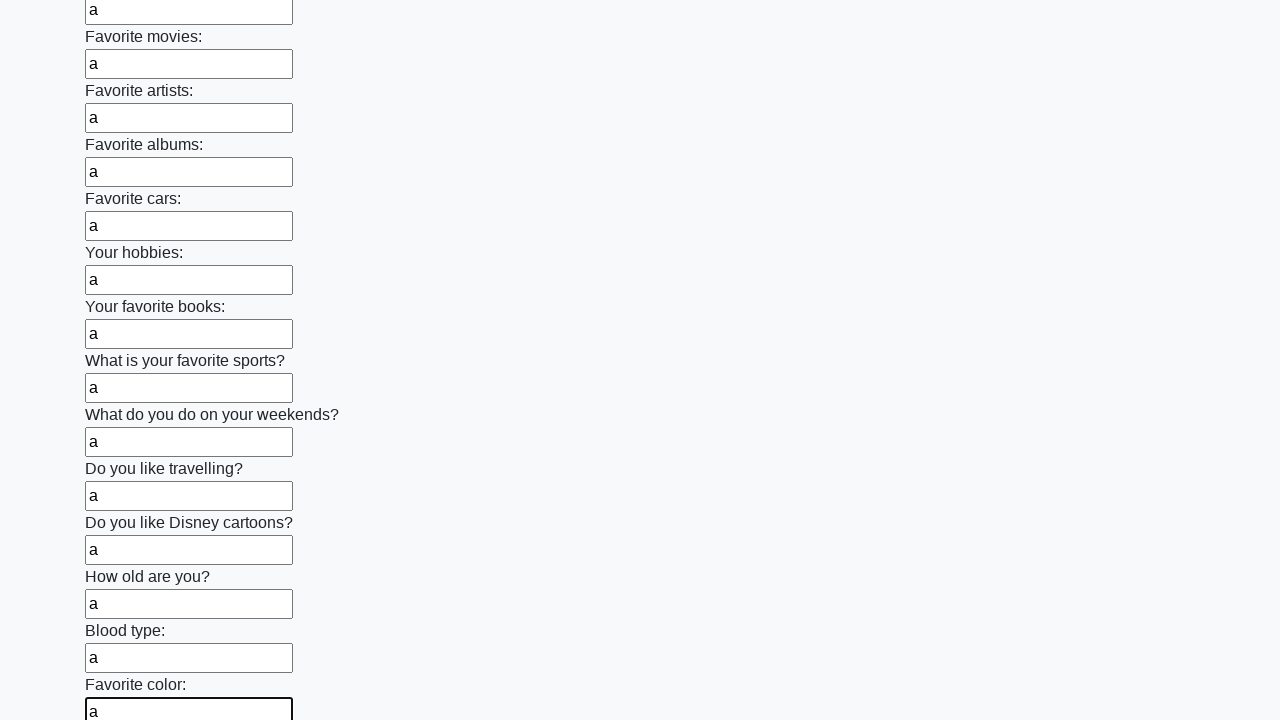

Filled an input field with 'a' on input >> nth=20
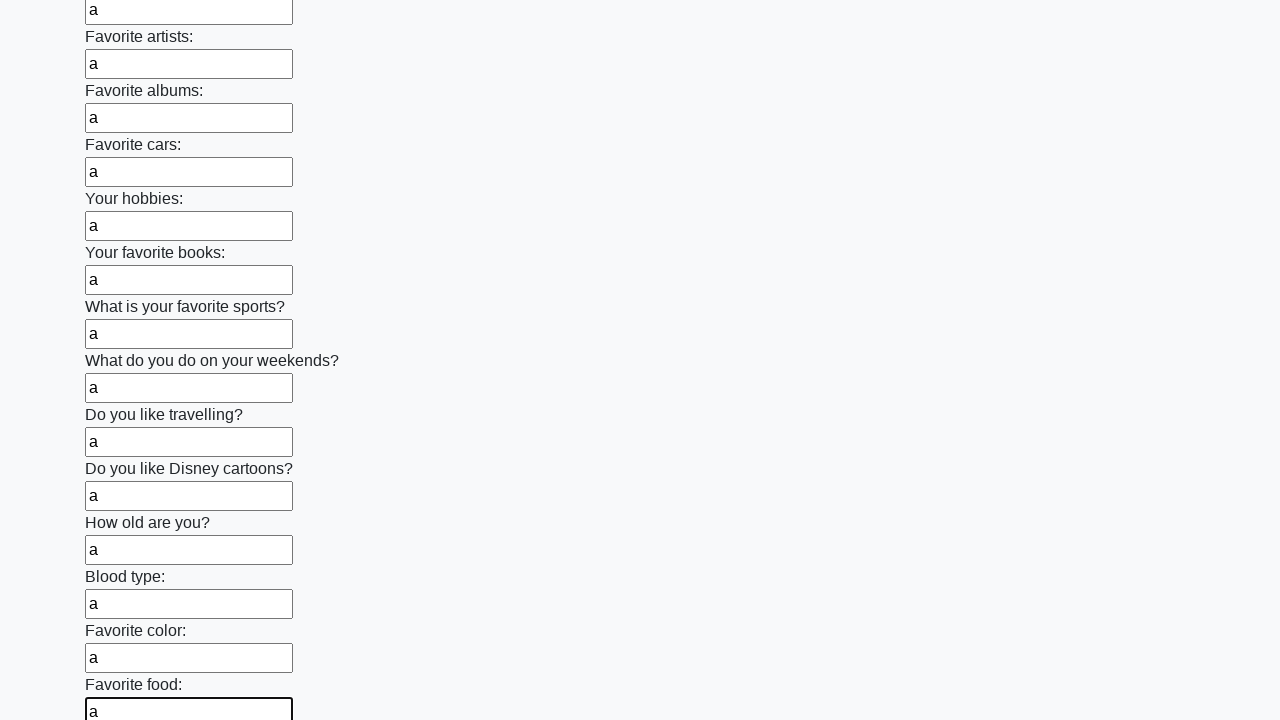

Filled an input field with 'a' on input >> nth=21
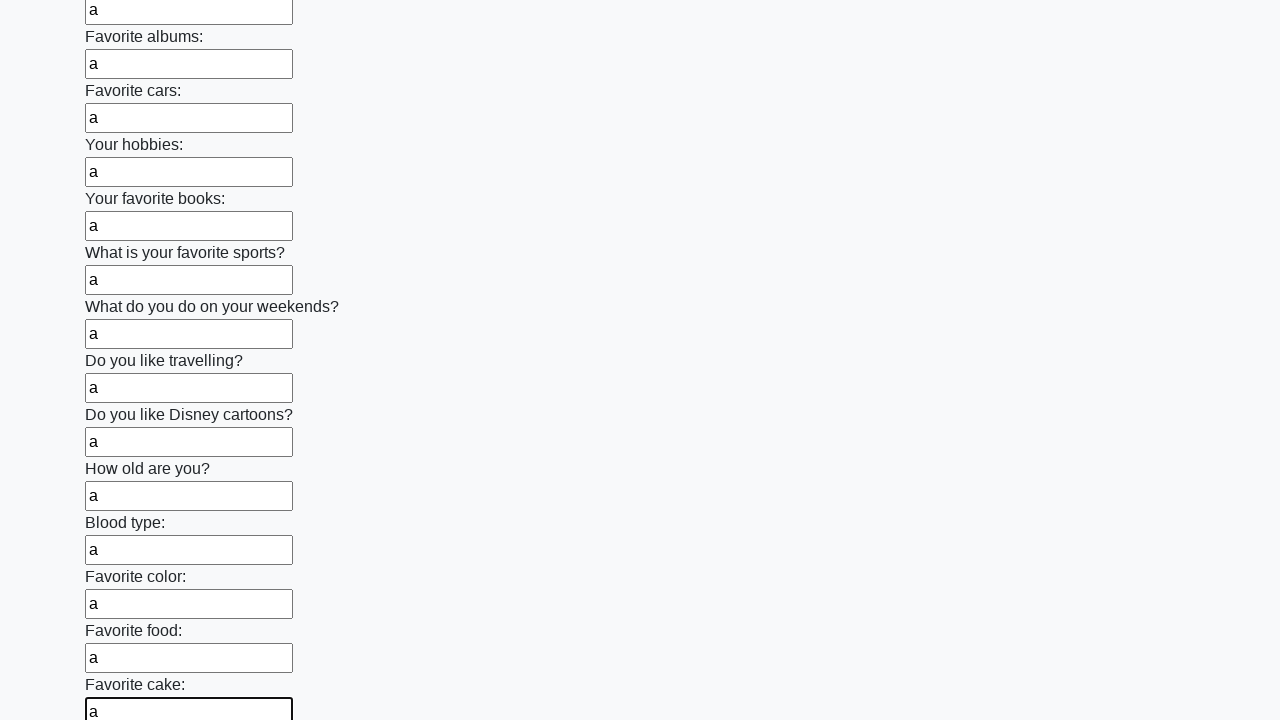

Filled an input field with 'a' on input >> nth=22
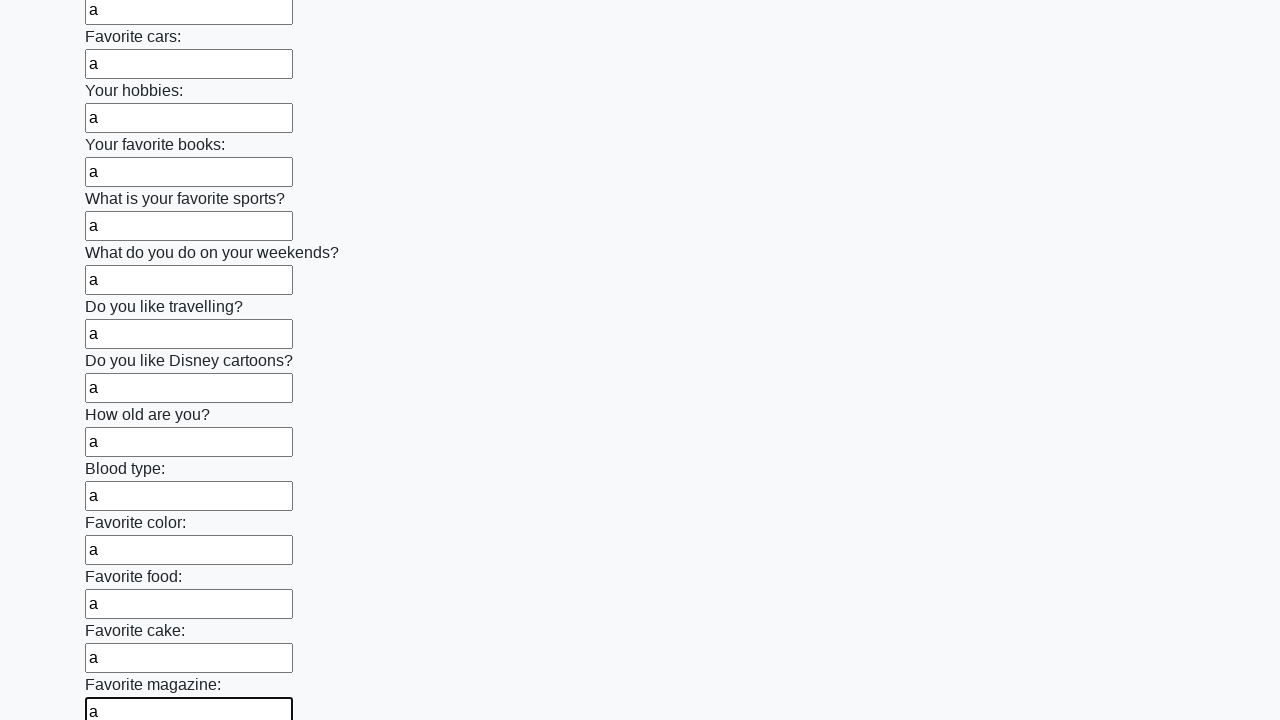

Filled an input field with 'a' on input >> nth=23
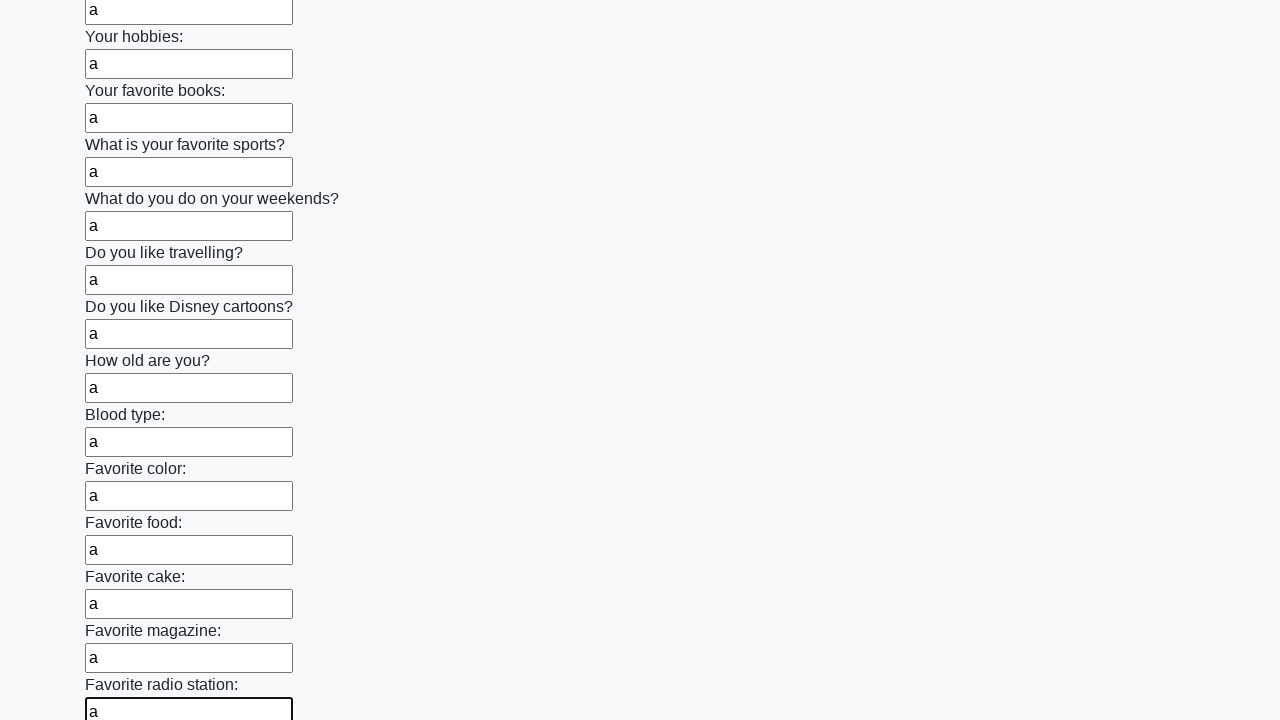

Filled an input field with 'a' on input >> nth=24
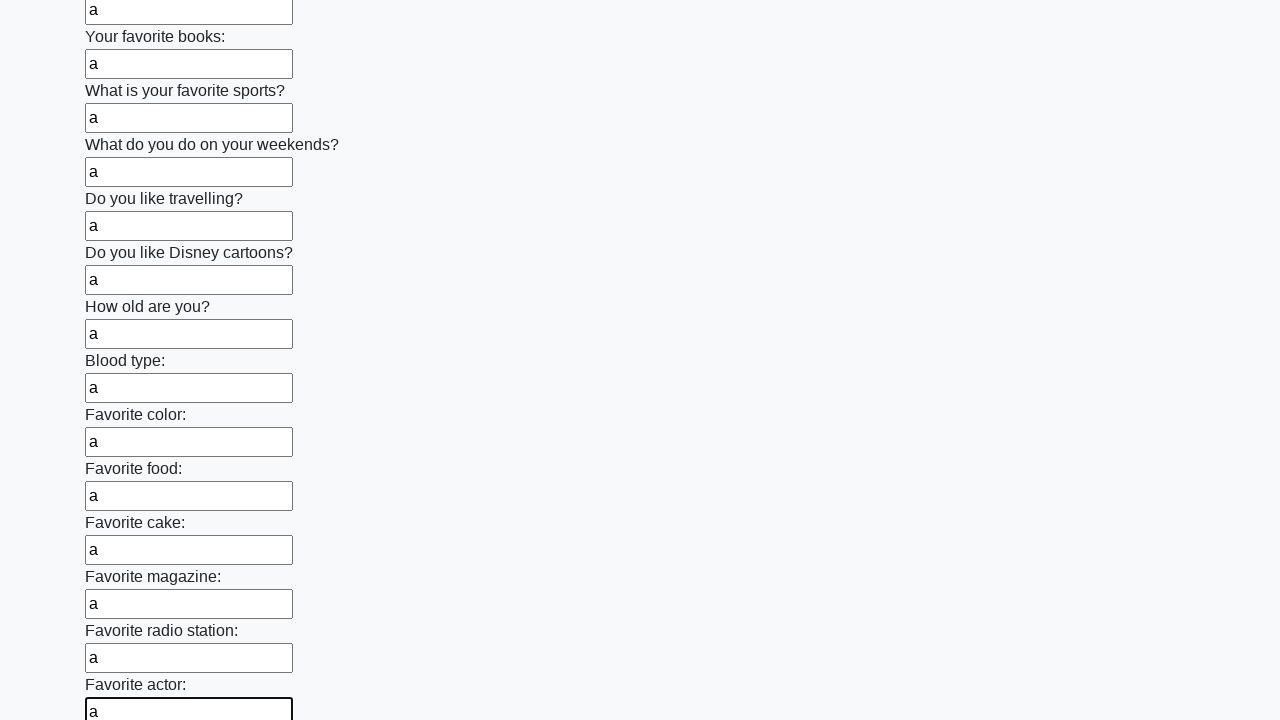

Filled an input field with 'a' on input >> nth=25
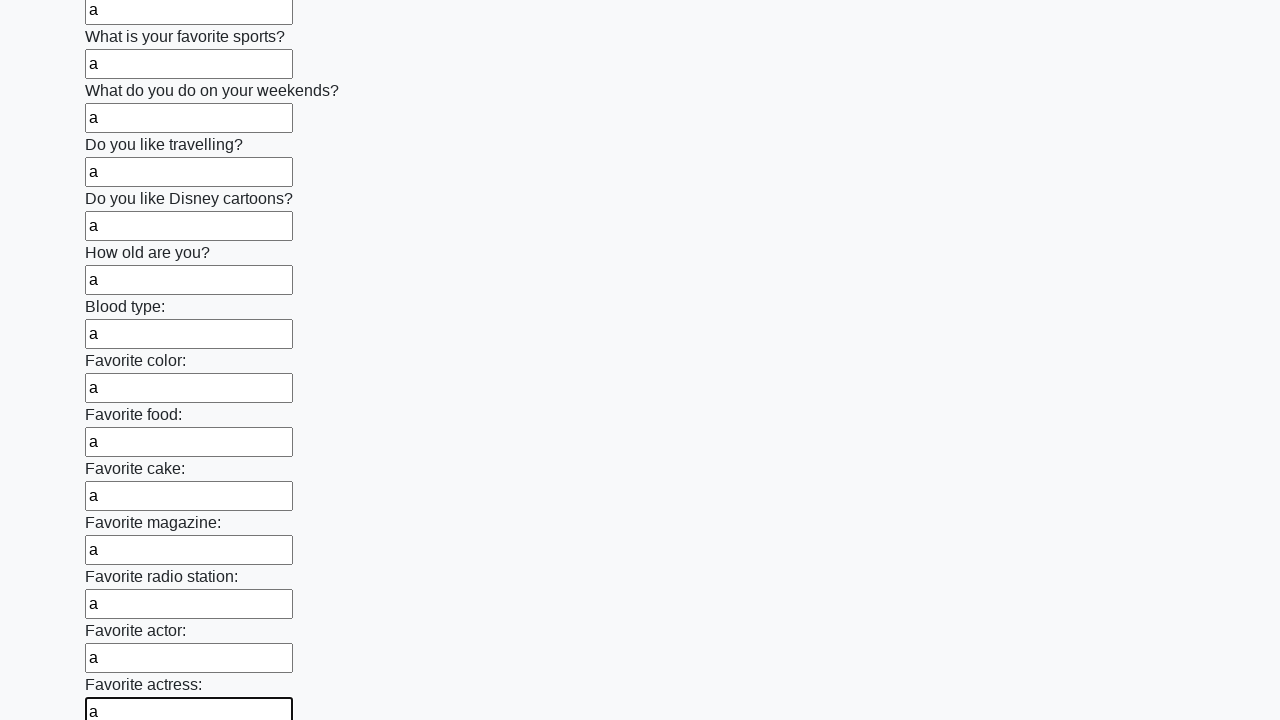

Filled an input field with 'a' on input >> nth=26
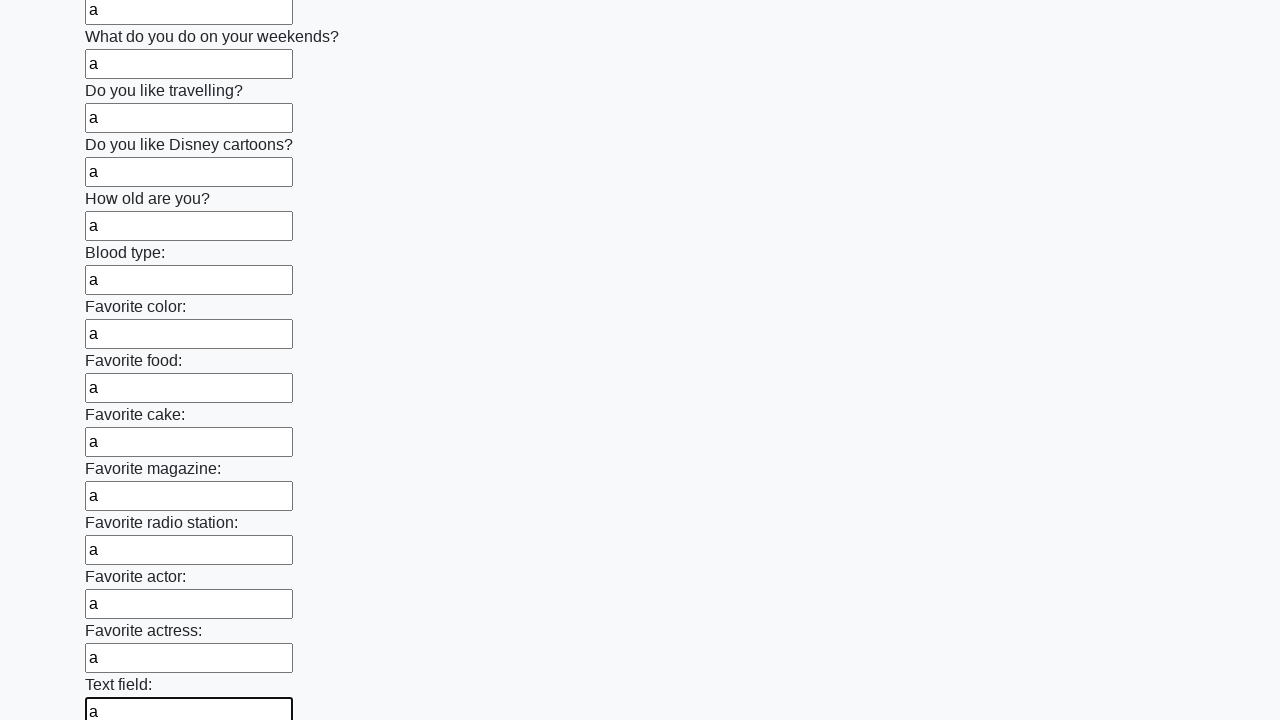

Filled an input field with 'a' on input >> nth=27
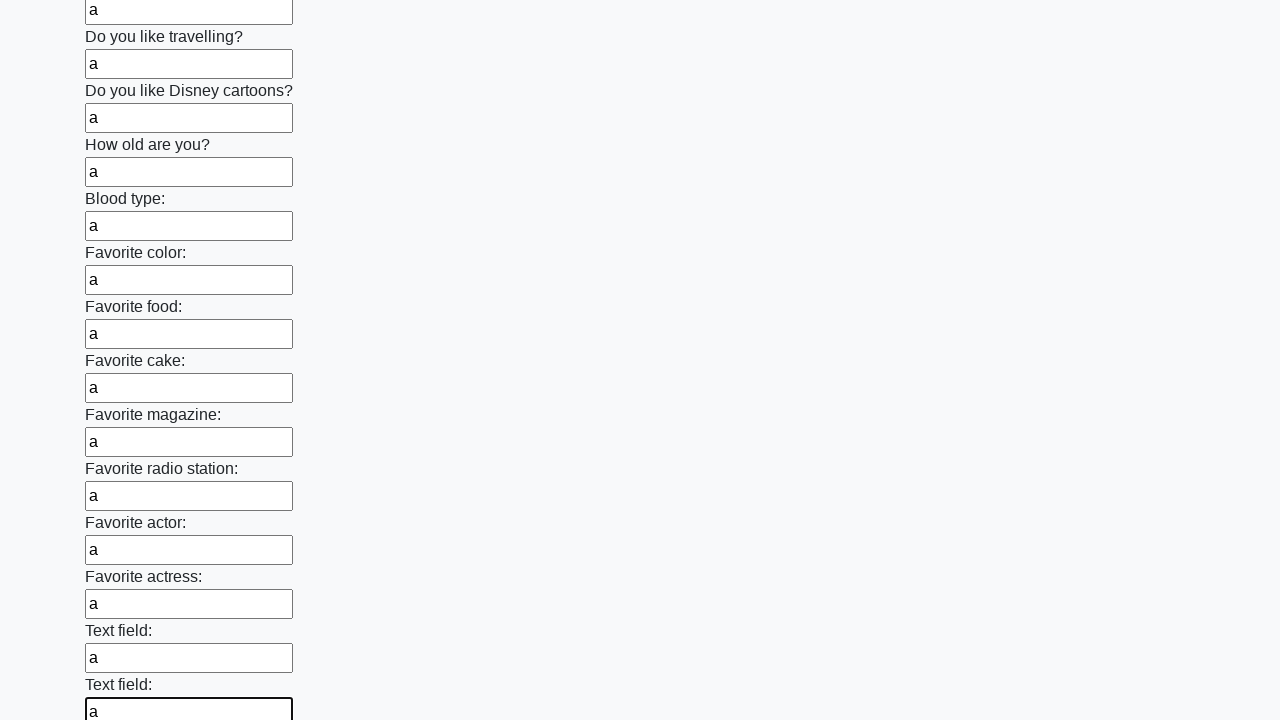

Filled an input field with 'a' on input >> nth=28
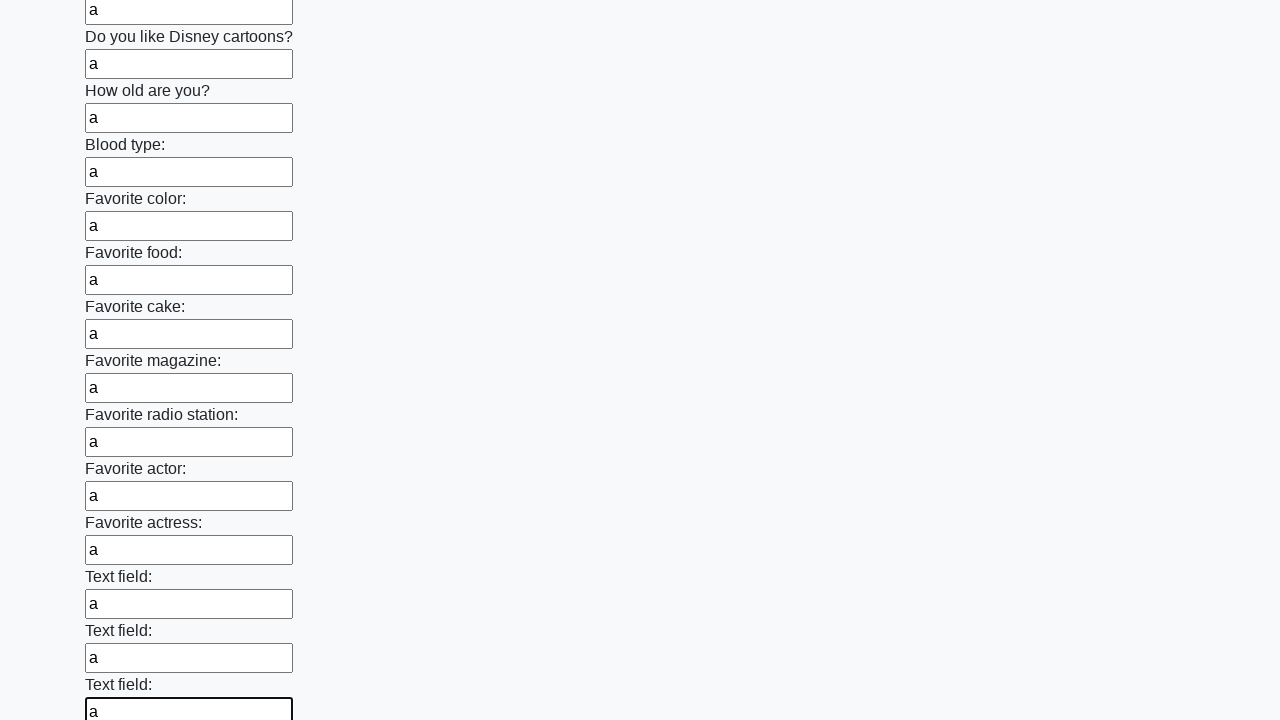

Filled an input field with 'a' on input >> nth=29
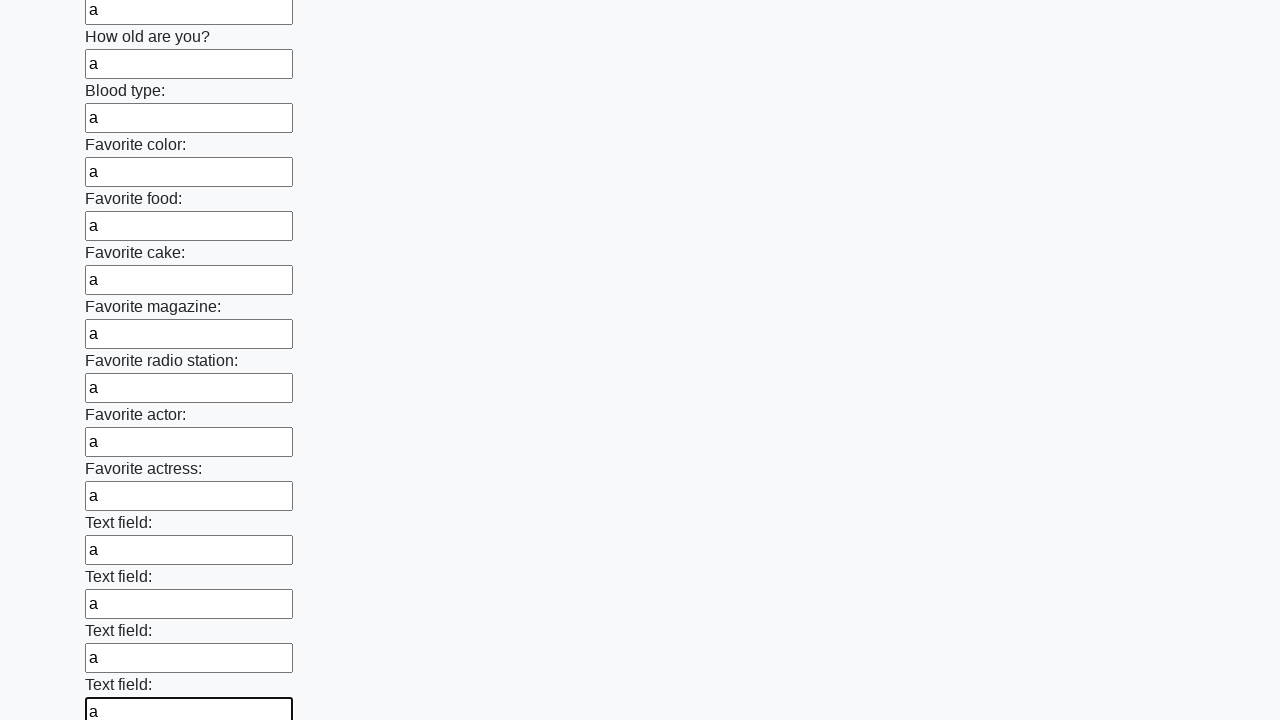

Filled an input field with 'a' on input >> nth=30
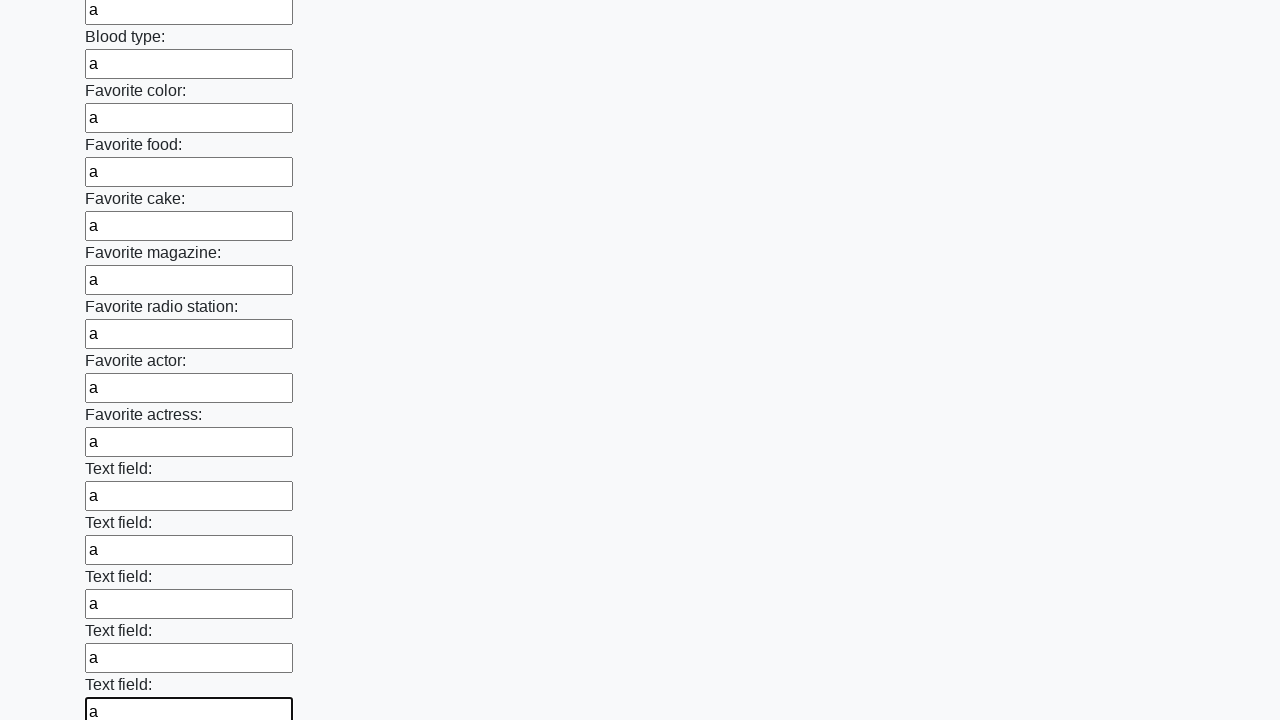

Filled an input field with 'a' on input >> nth=31
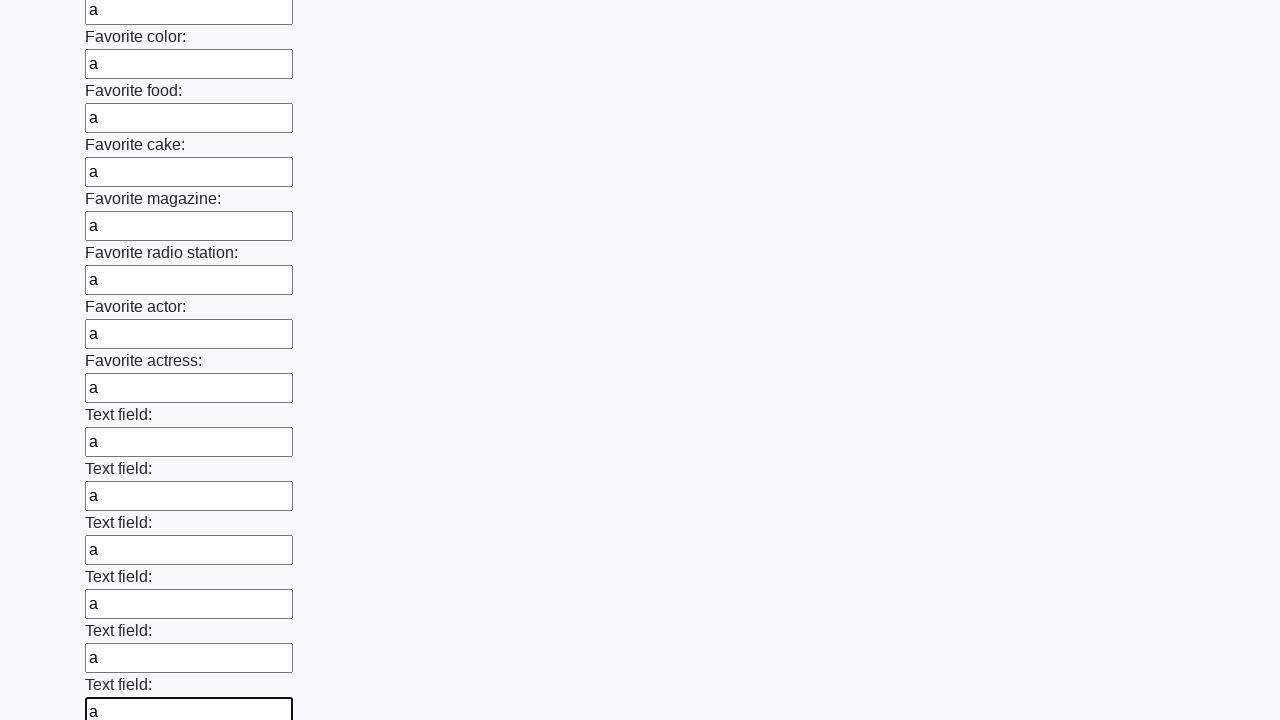

Filled an input field with 'a' on input >> nth=32
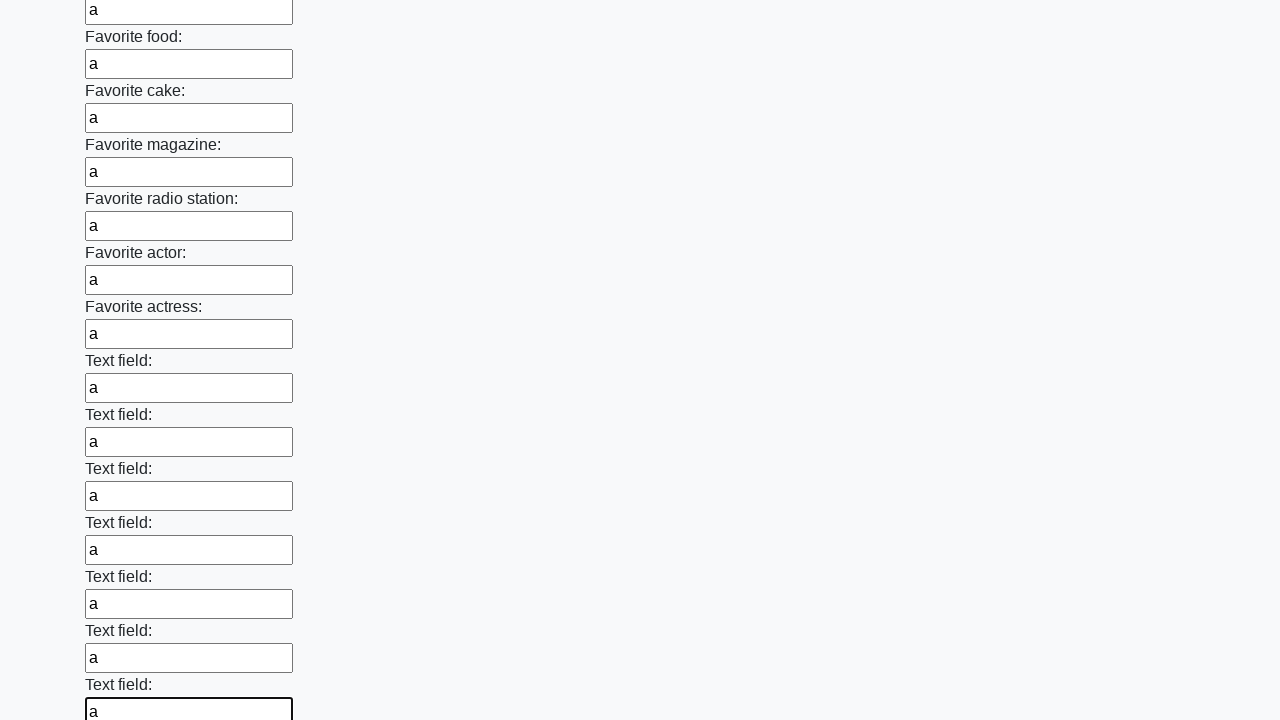

Filled an input field with 'a' on input >> nth=33
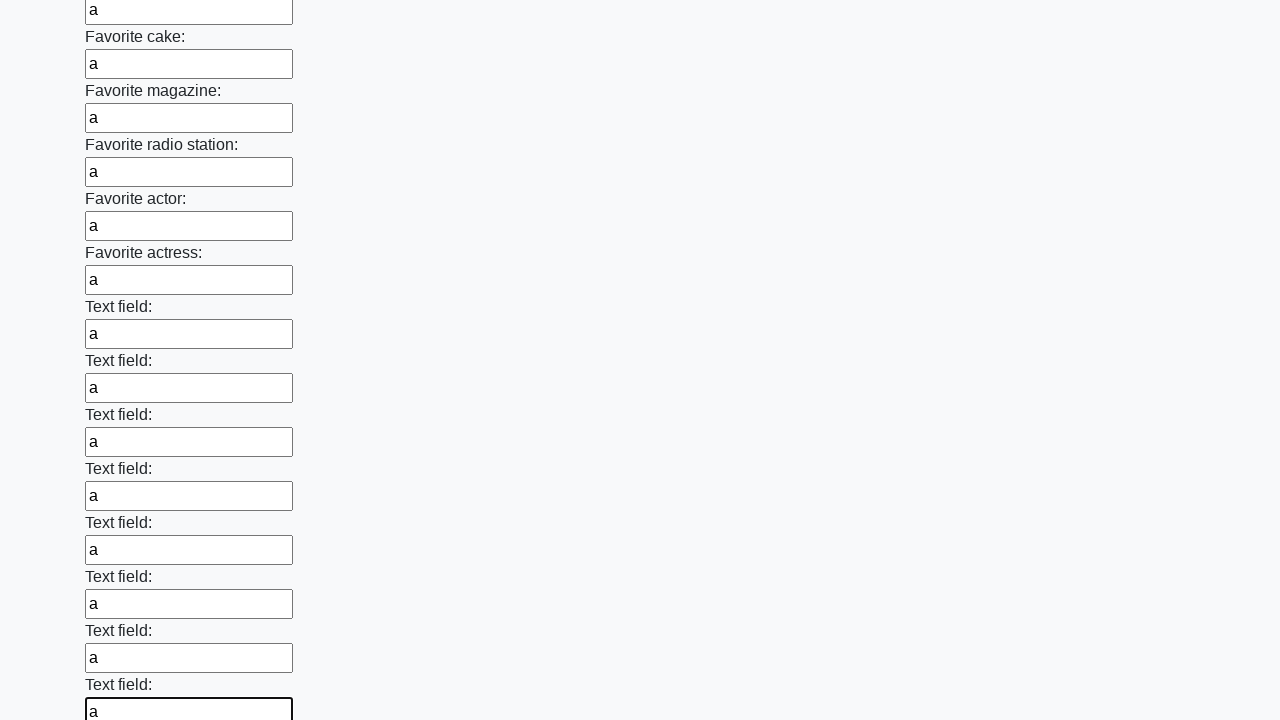

Filled an input field with 'a' on input >> nth=34
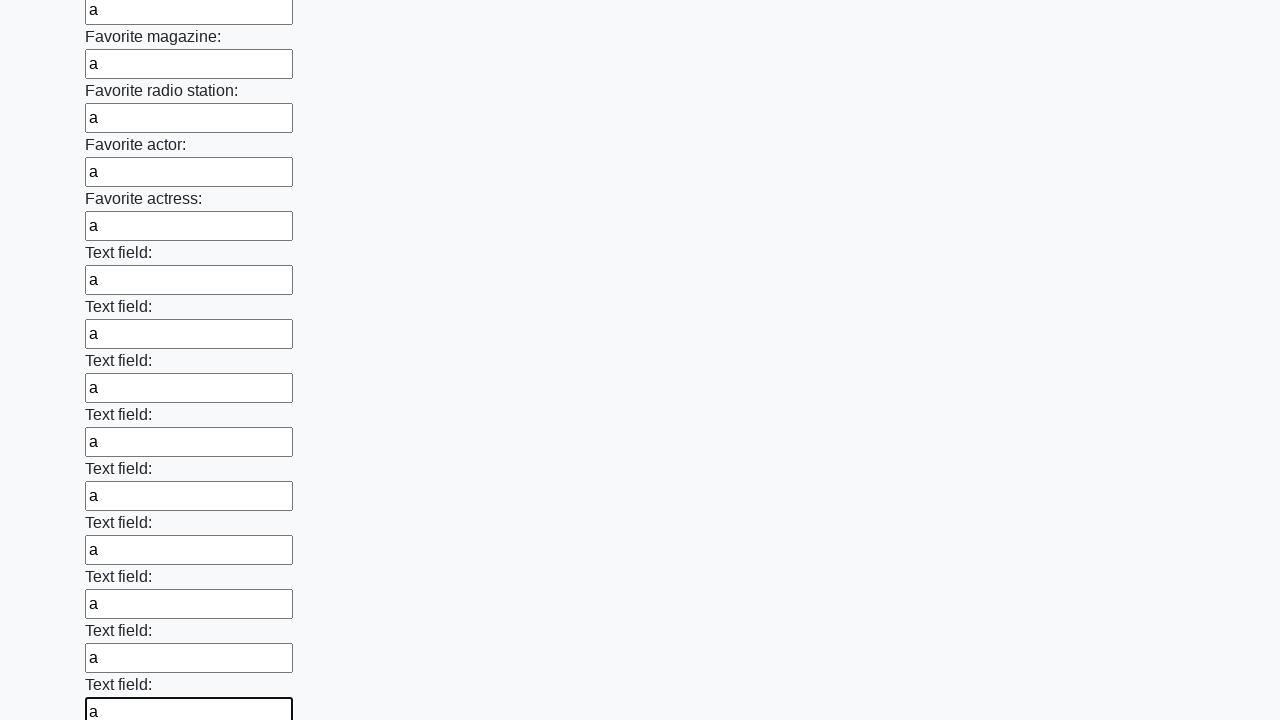

Filled an input field with 'a' on input >> nth=35
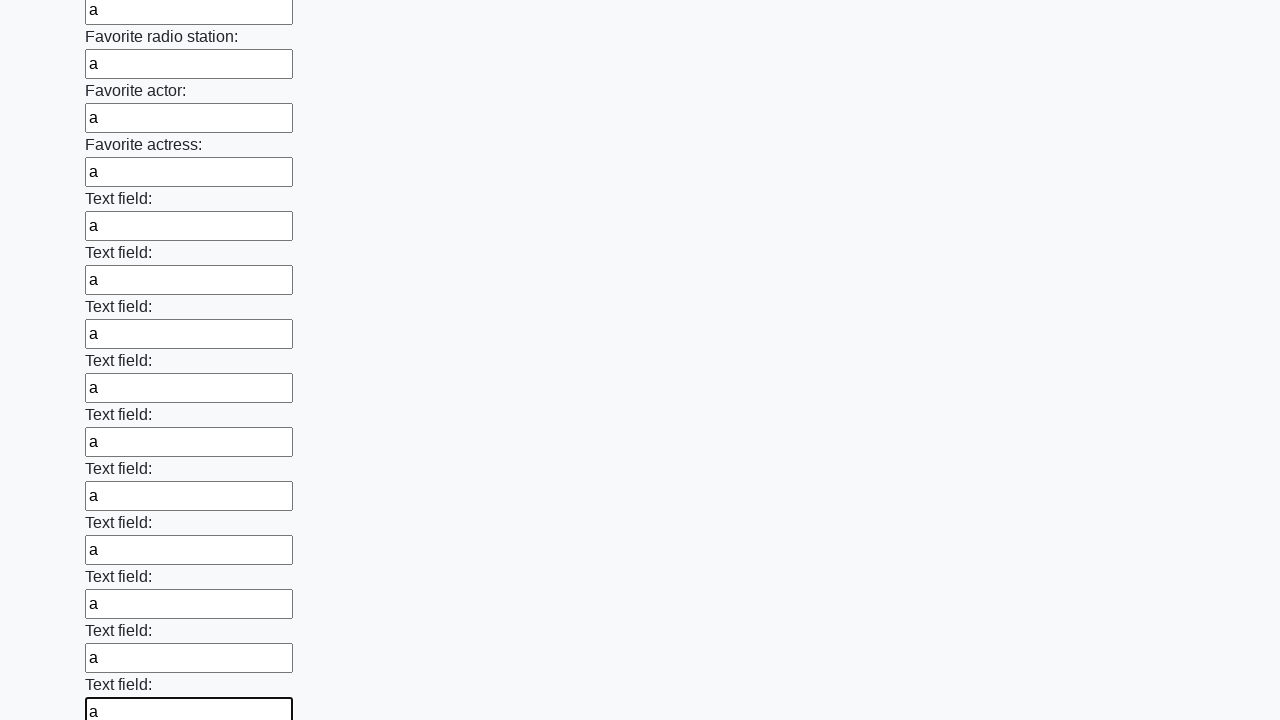

Filled an input field with 'a' on input >> nth=36
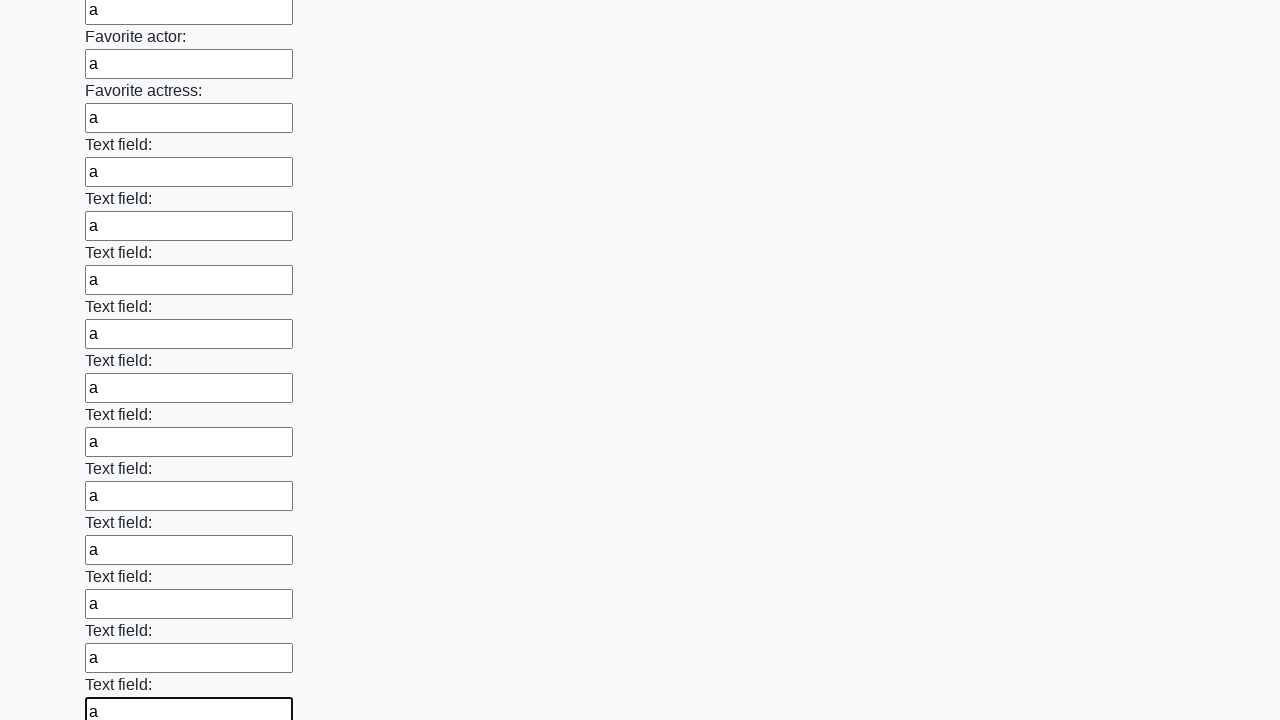

Filled an input field with 'a' on input >> nth=37
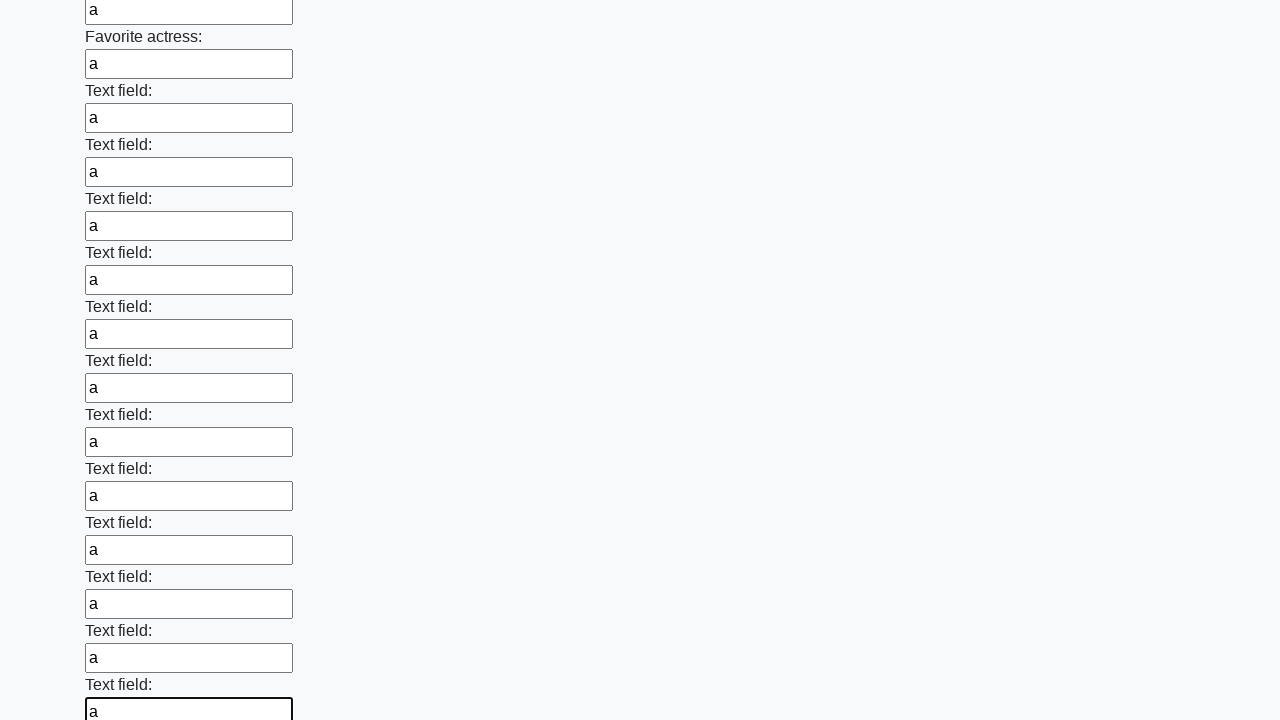

Filled an input field with 'a' on input >> nth=38
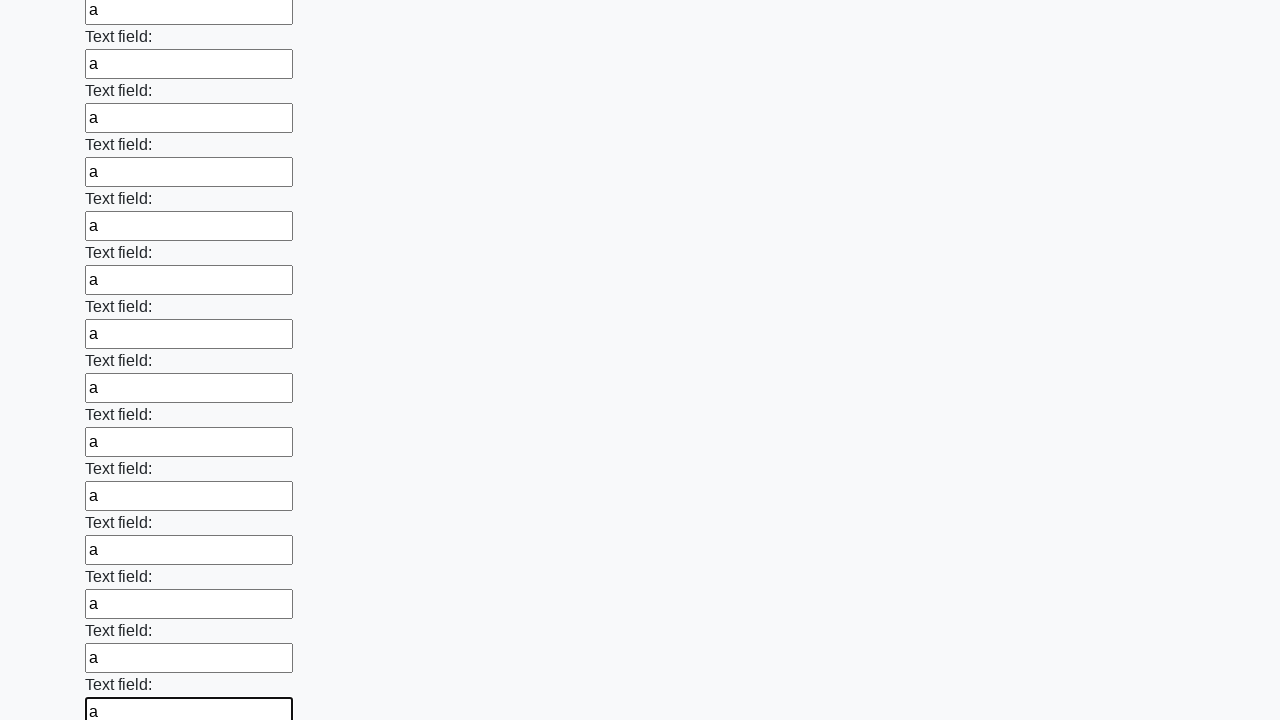

Filled an input field with 'a' on input >> nth=39
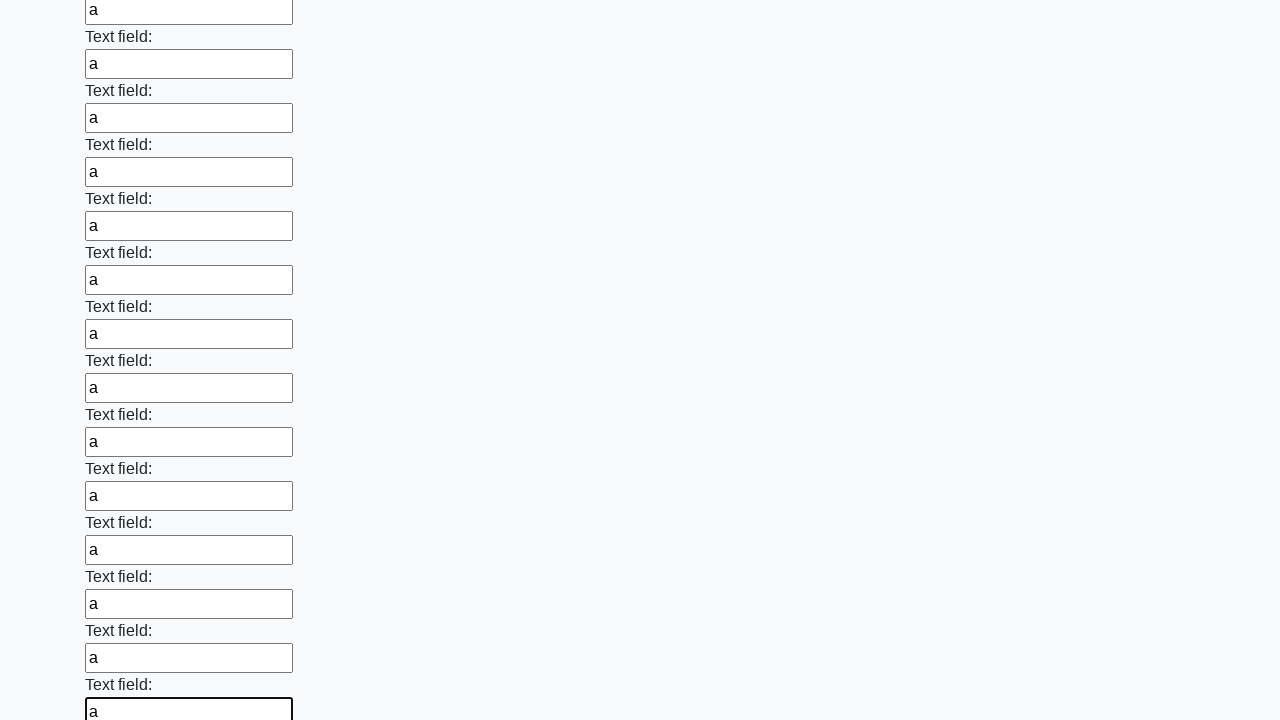

Filled an input field with 'a' on input >> nth=40
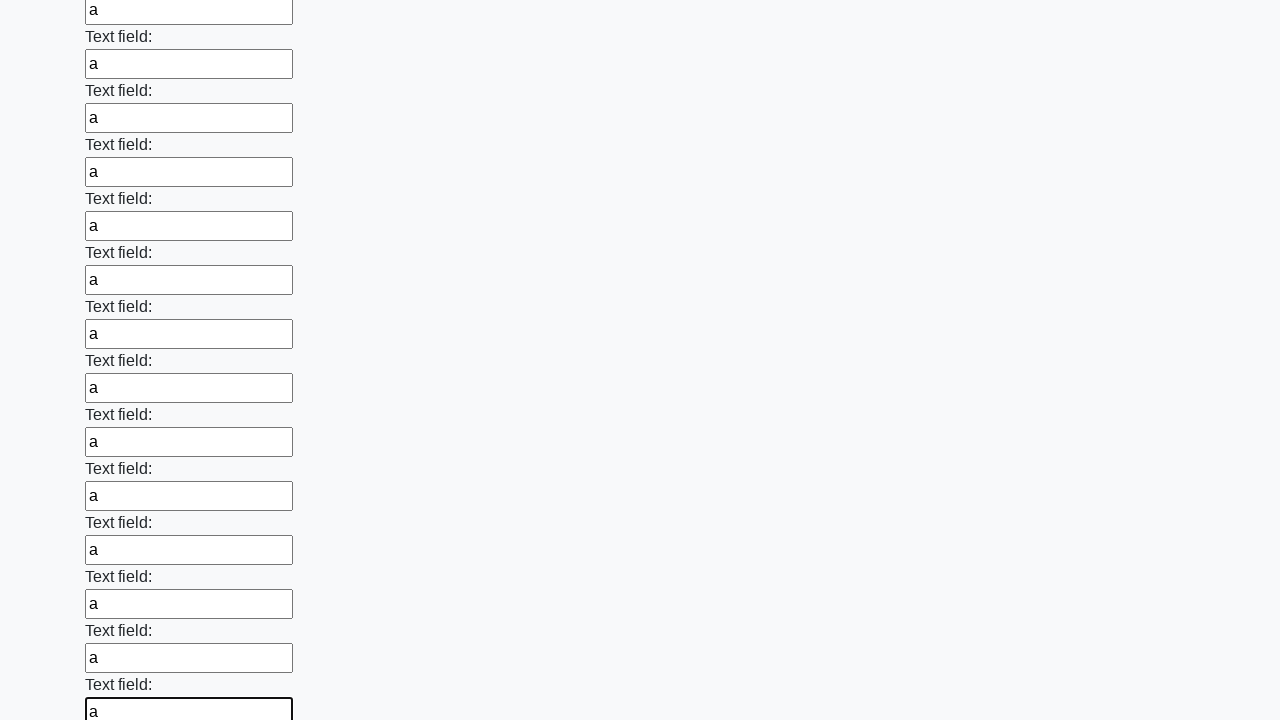

Filled an input field with 'a' on input >> nth=41
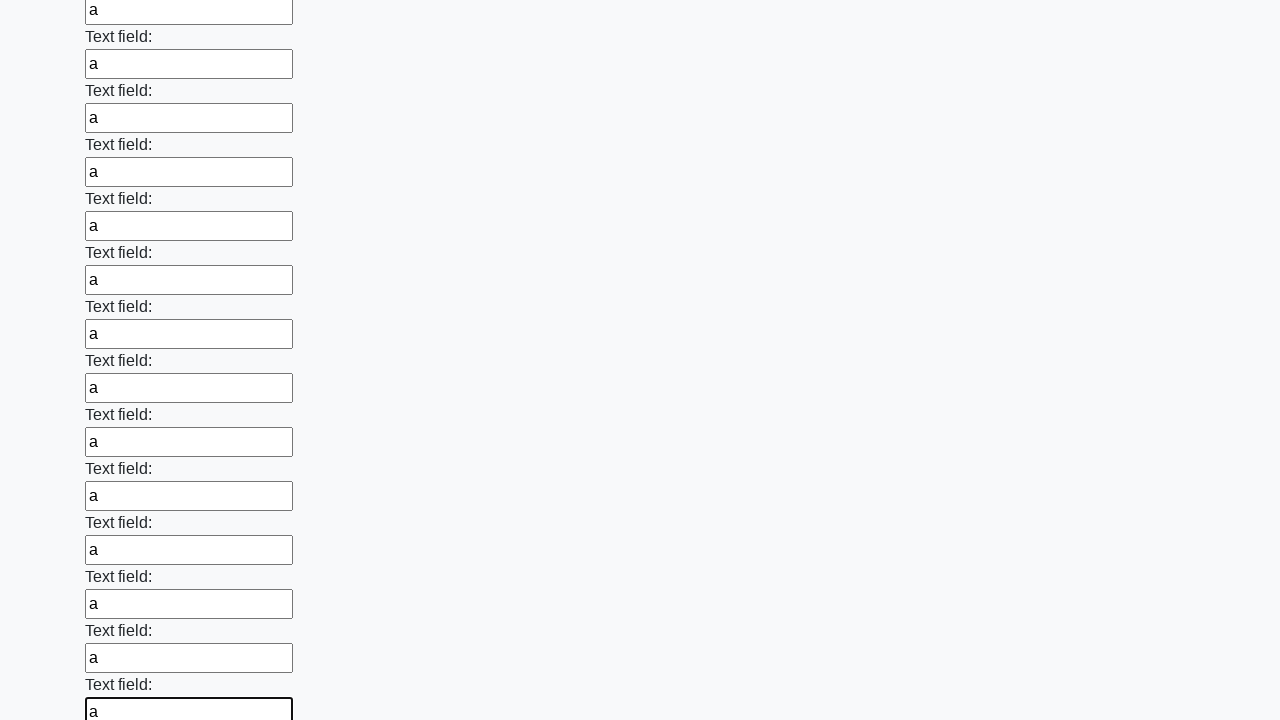

Filled an input field with 'a' on input >> nth=42
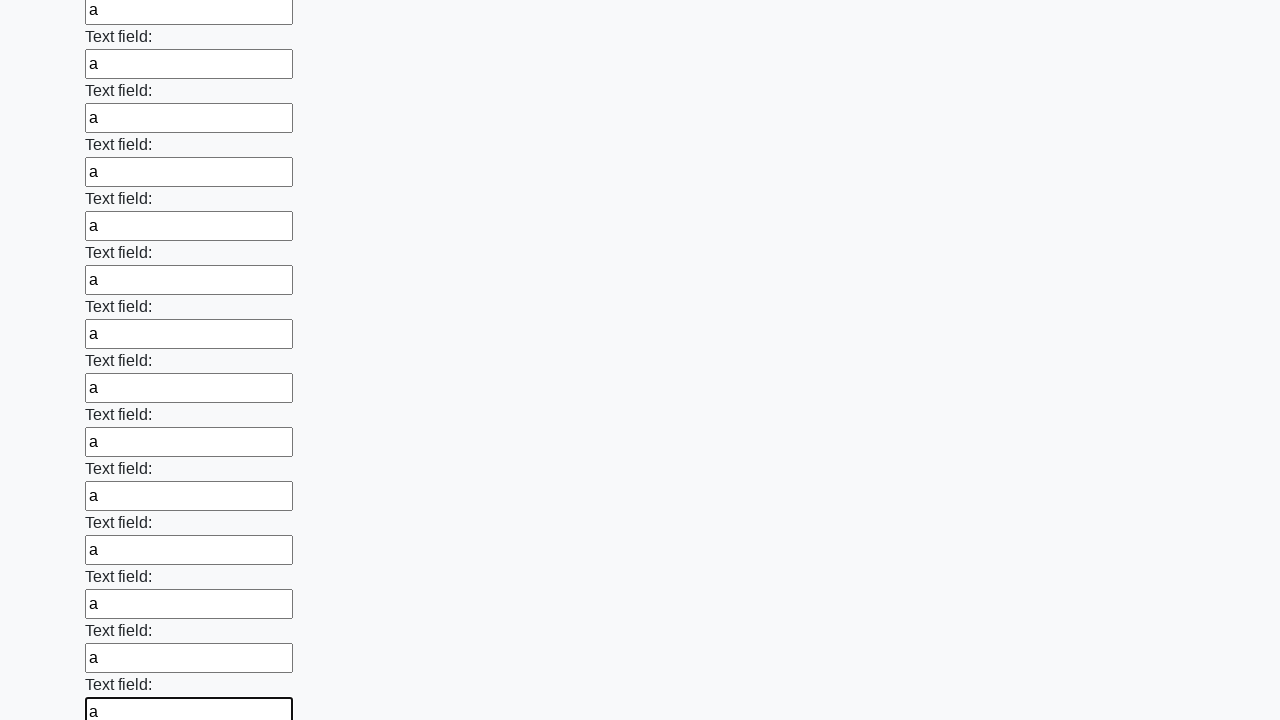

Filled an input field with 'a' on input >> nth=43
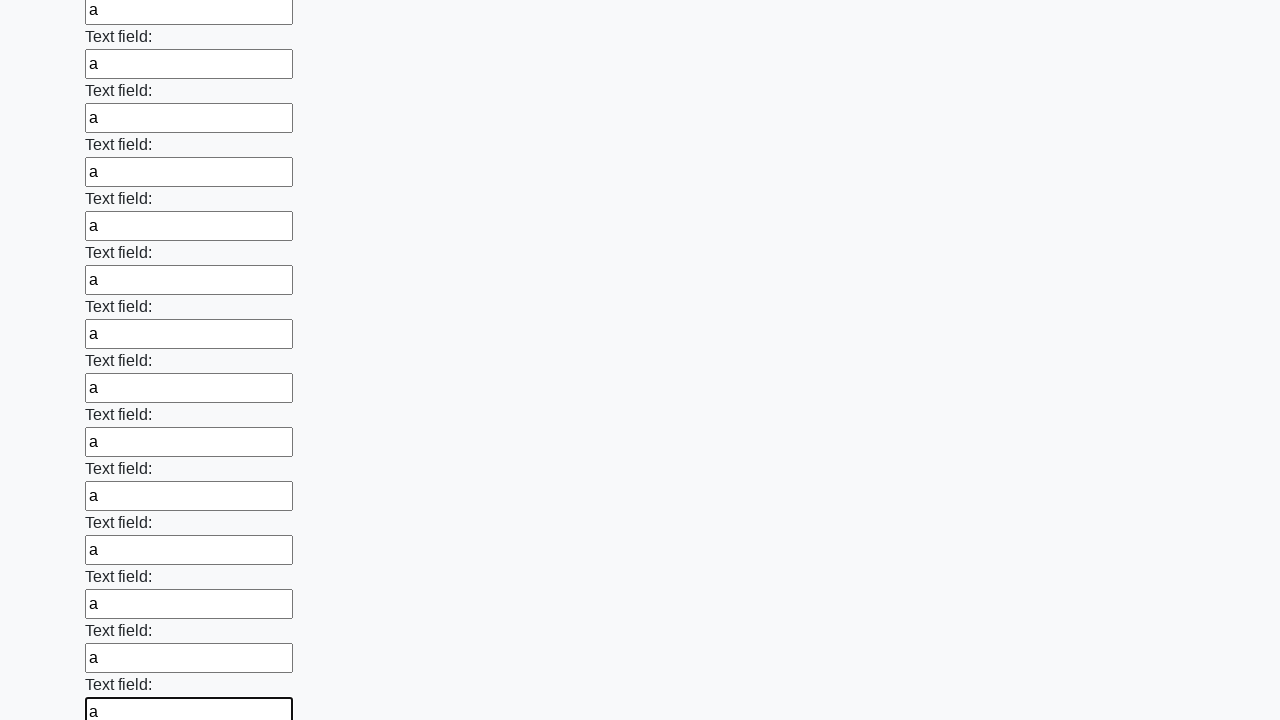

Filled an input field with 'a' on input >> nth=44
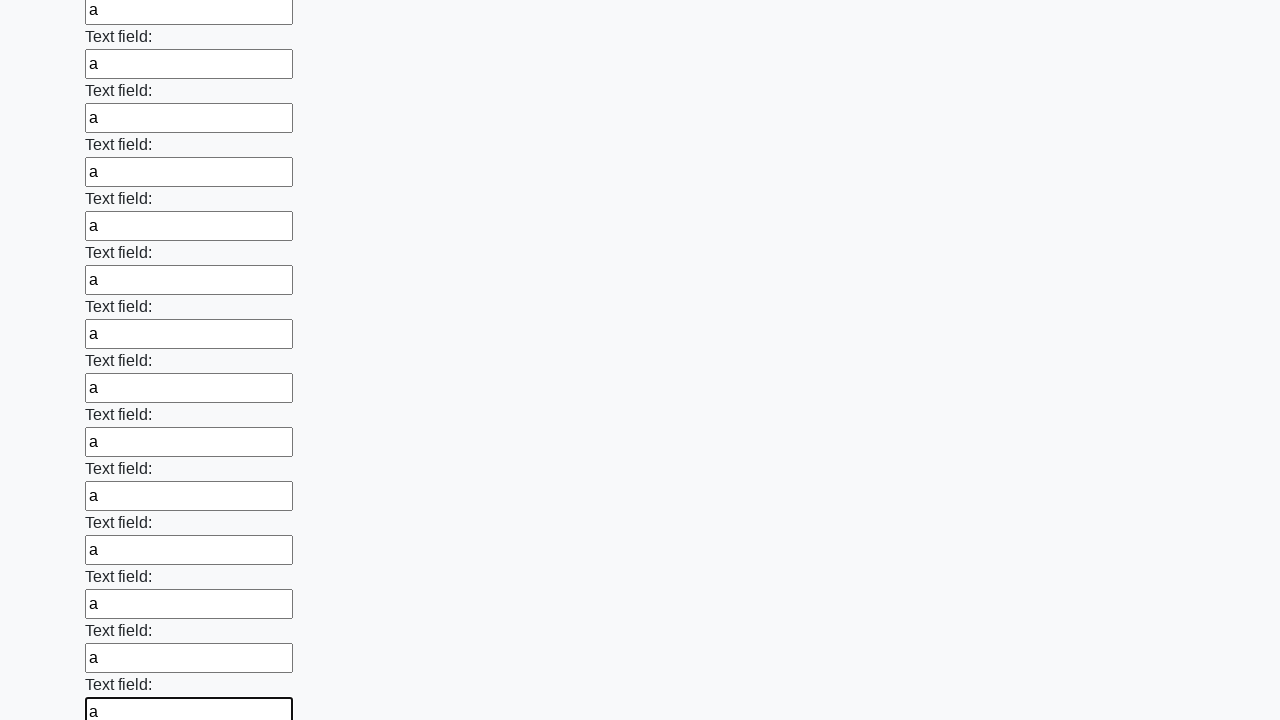

Filled an input field with 'a' on input >> nth=45
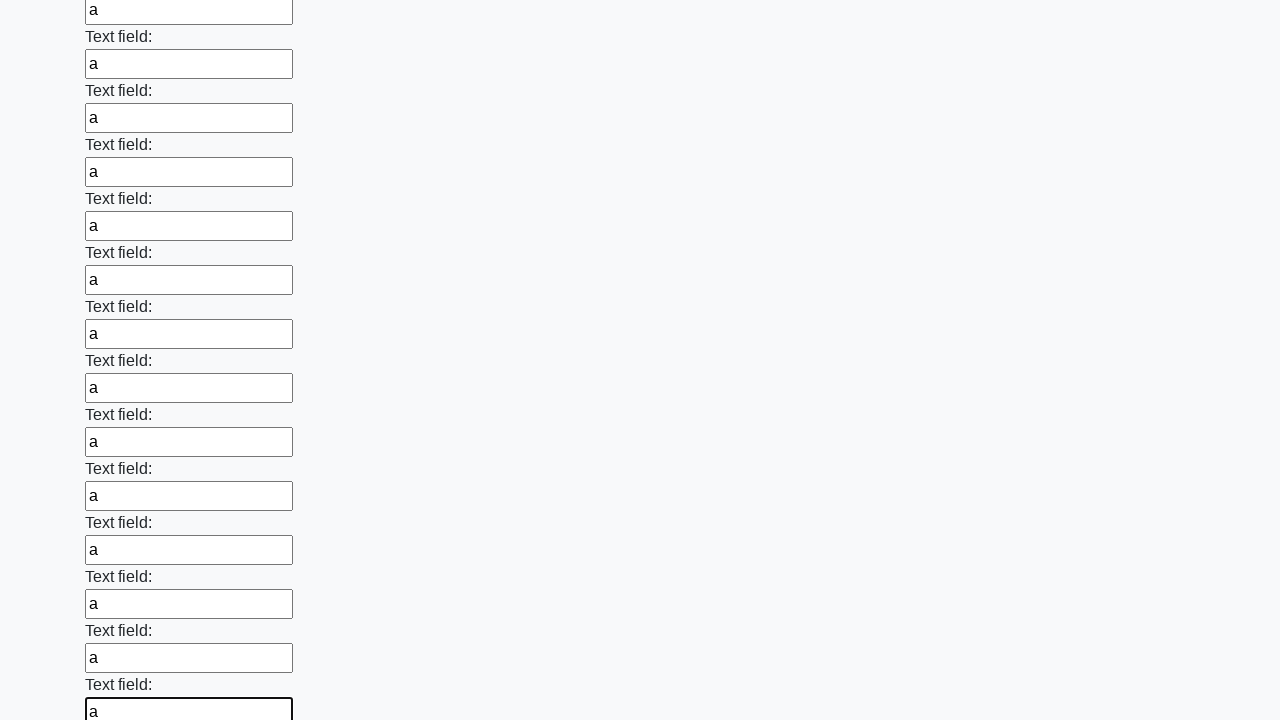

Filled an input field with 'a' on input >> nth=46
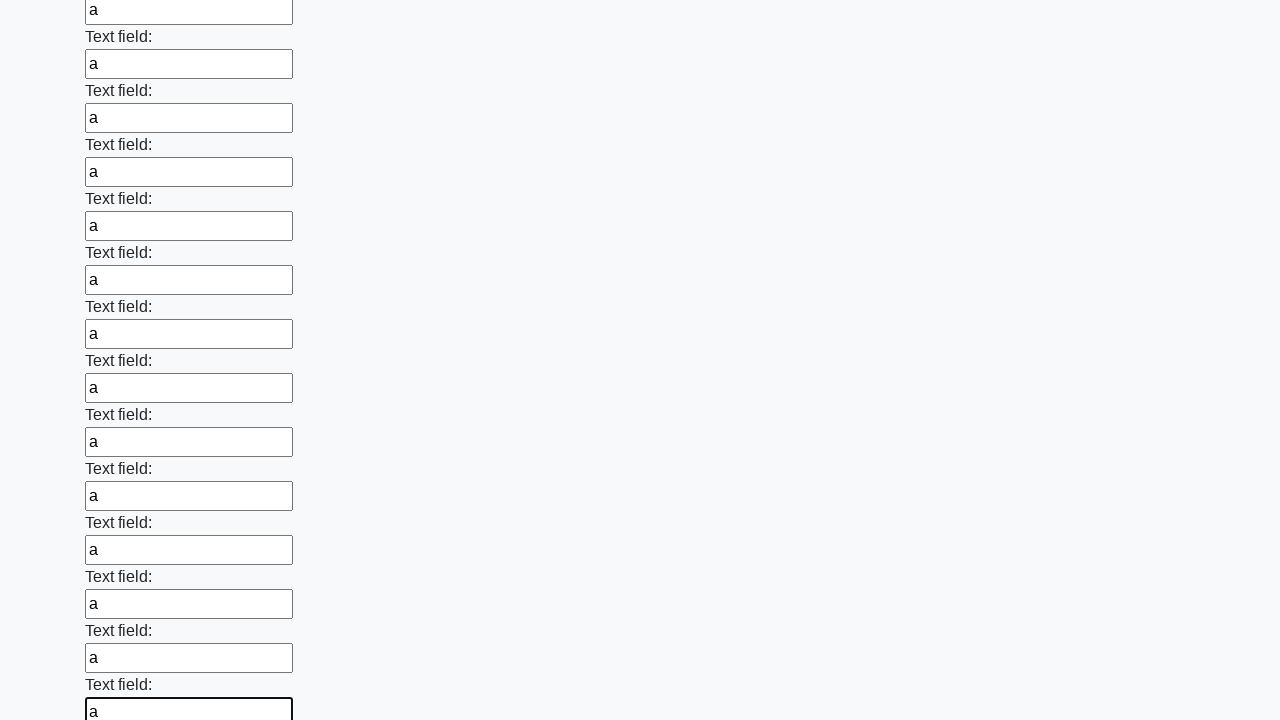

Filled an input field with 'a' on input >> nth=47
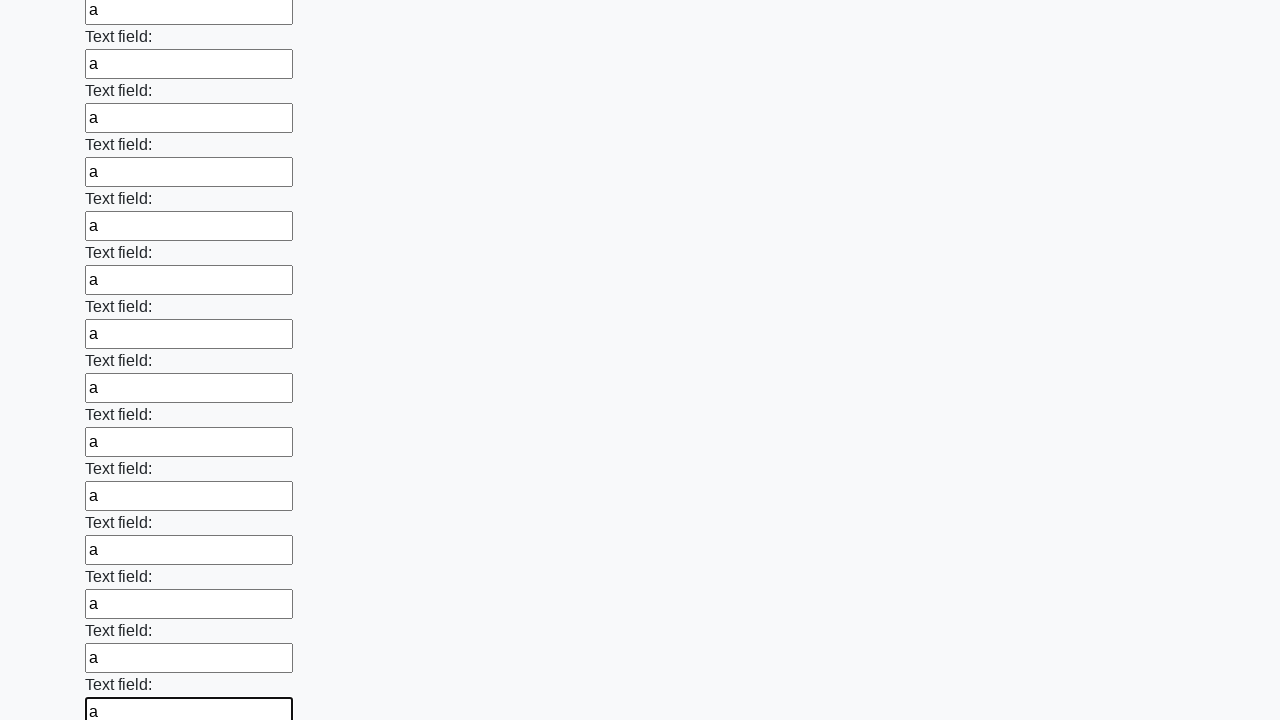

Filled an input field with 'a' on input >> nth=48
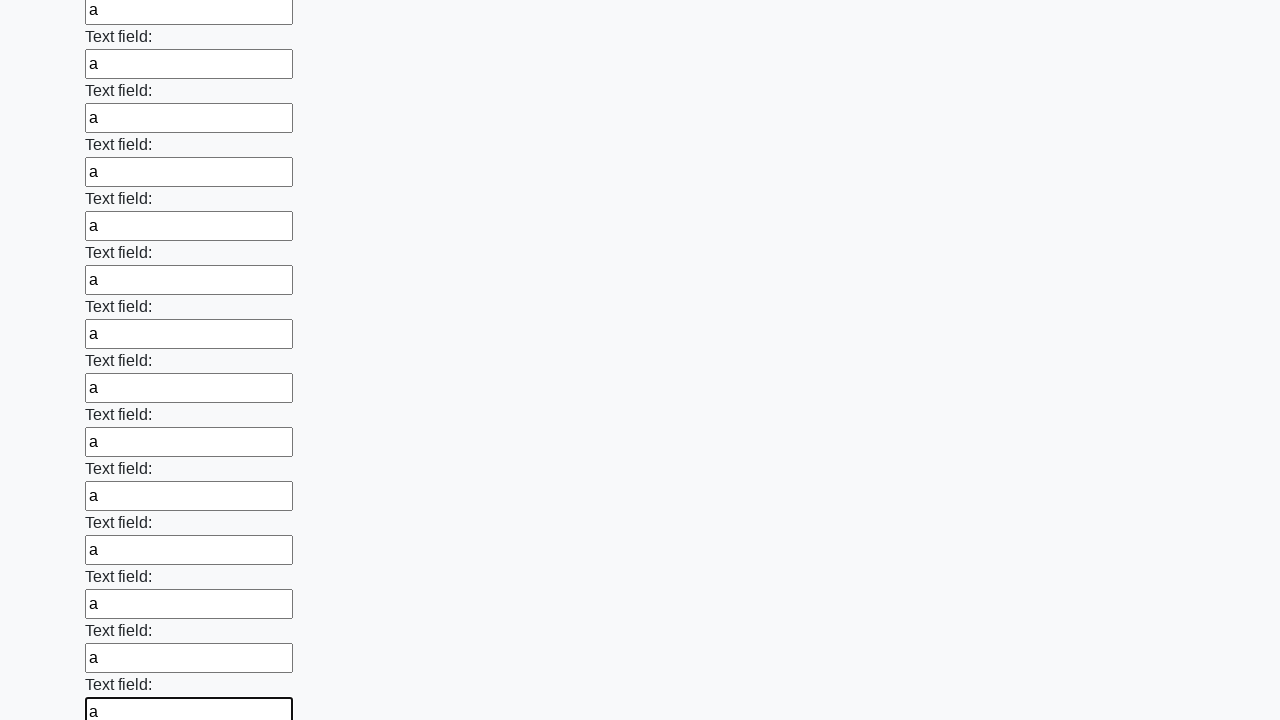

Filled an input field with 'a' on input >> nth=49
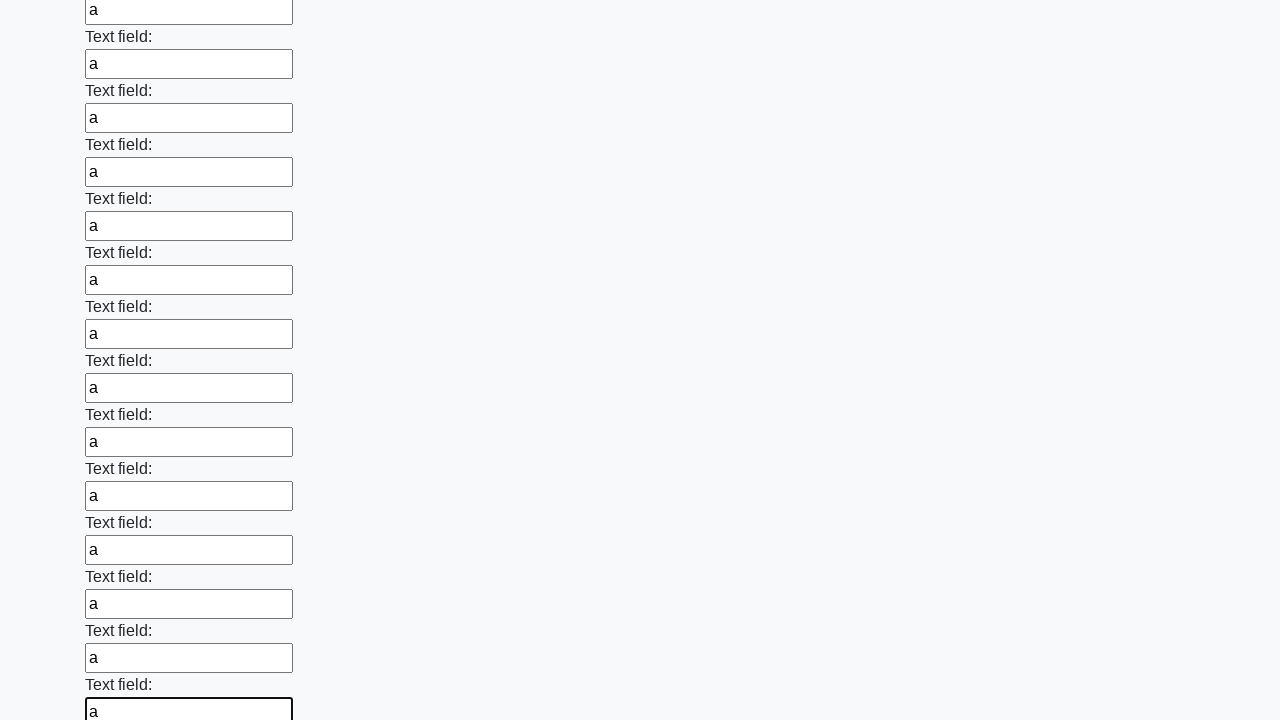

Filled an input field with 'a' on input >> nth=50
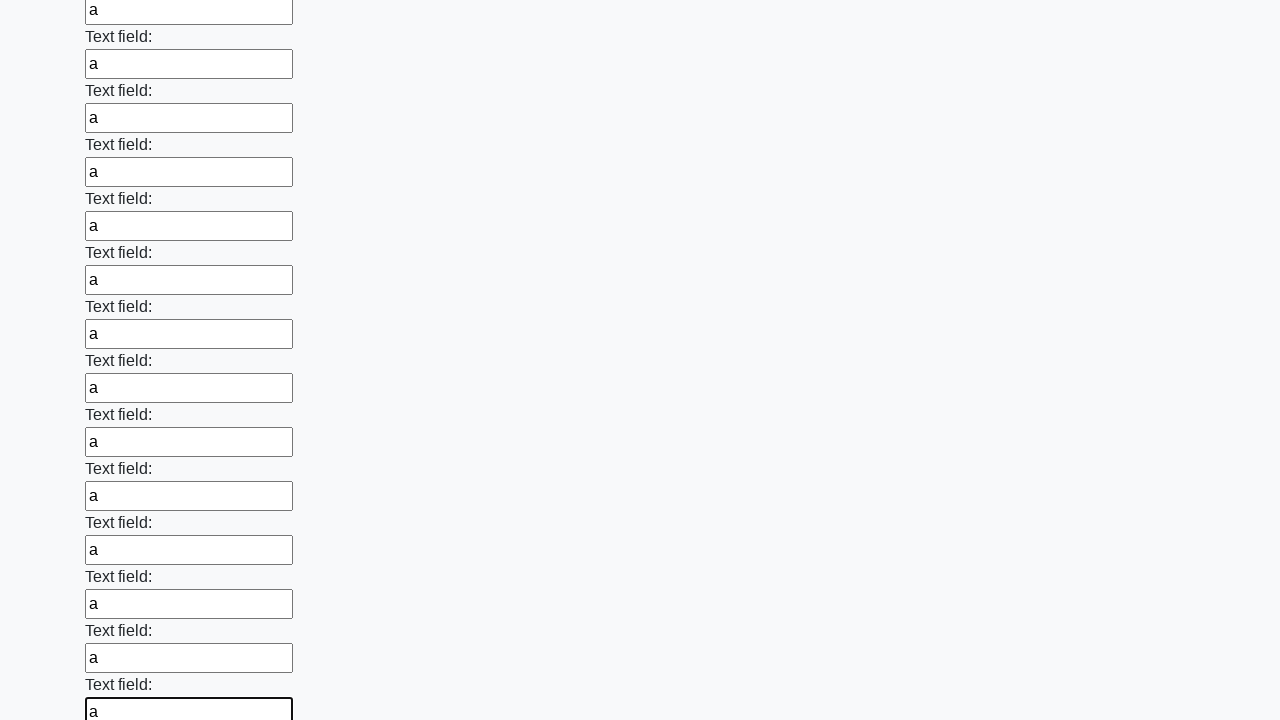

Filled an input field with 'a' on input >> nth=51
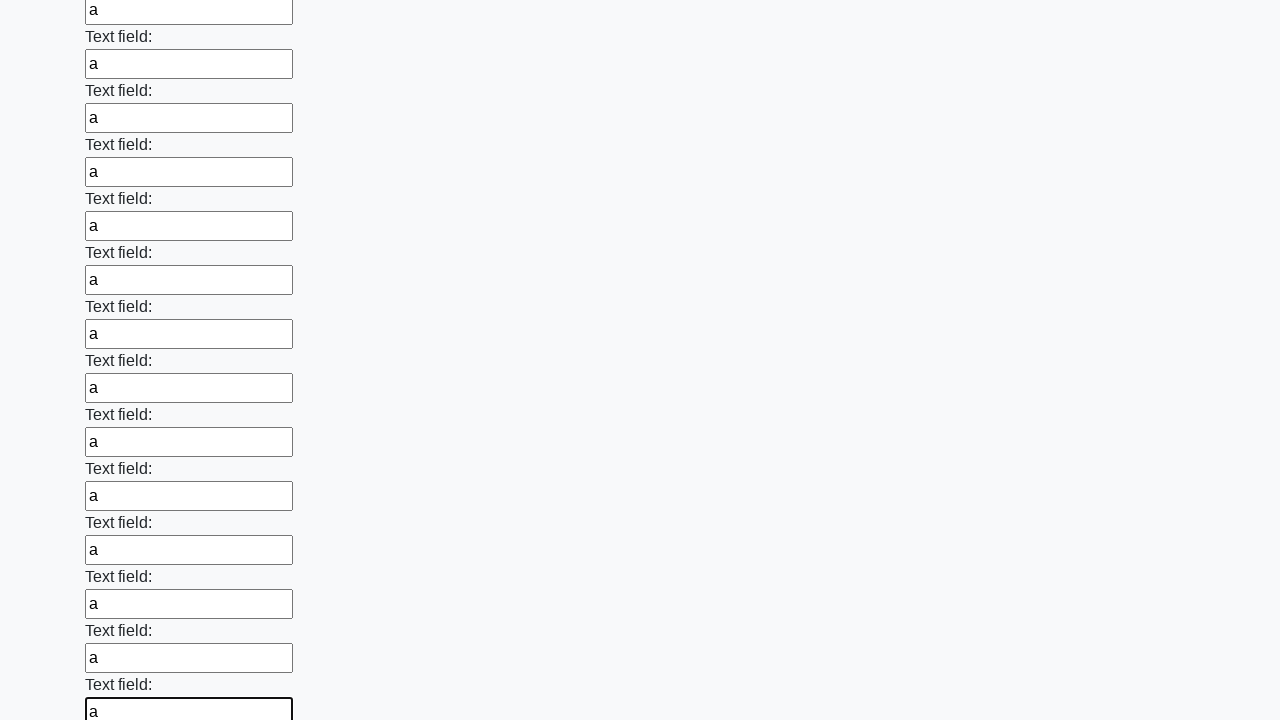

Filled an input field with 'a' on input >> nth=52
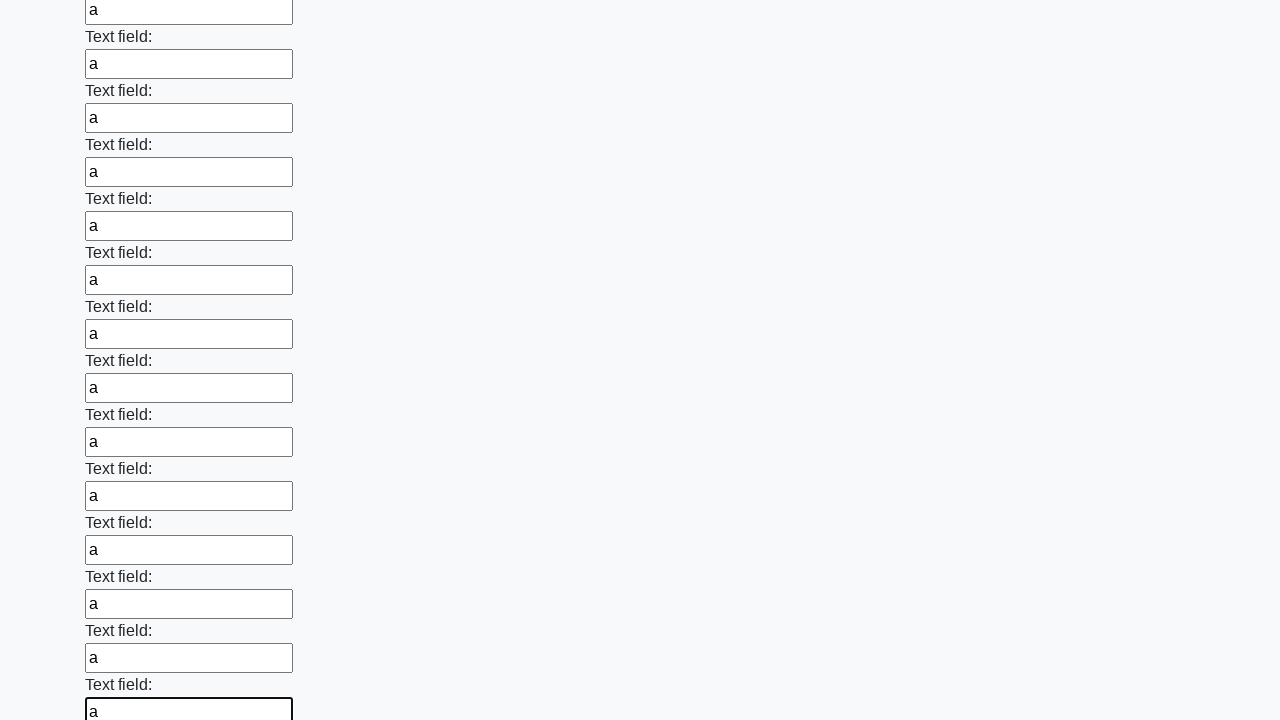

Filled an input field with 'a' on input >> nth=53
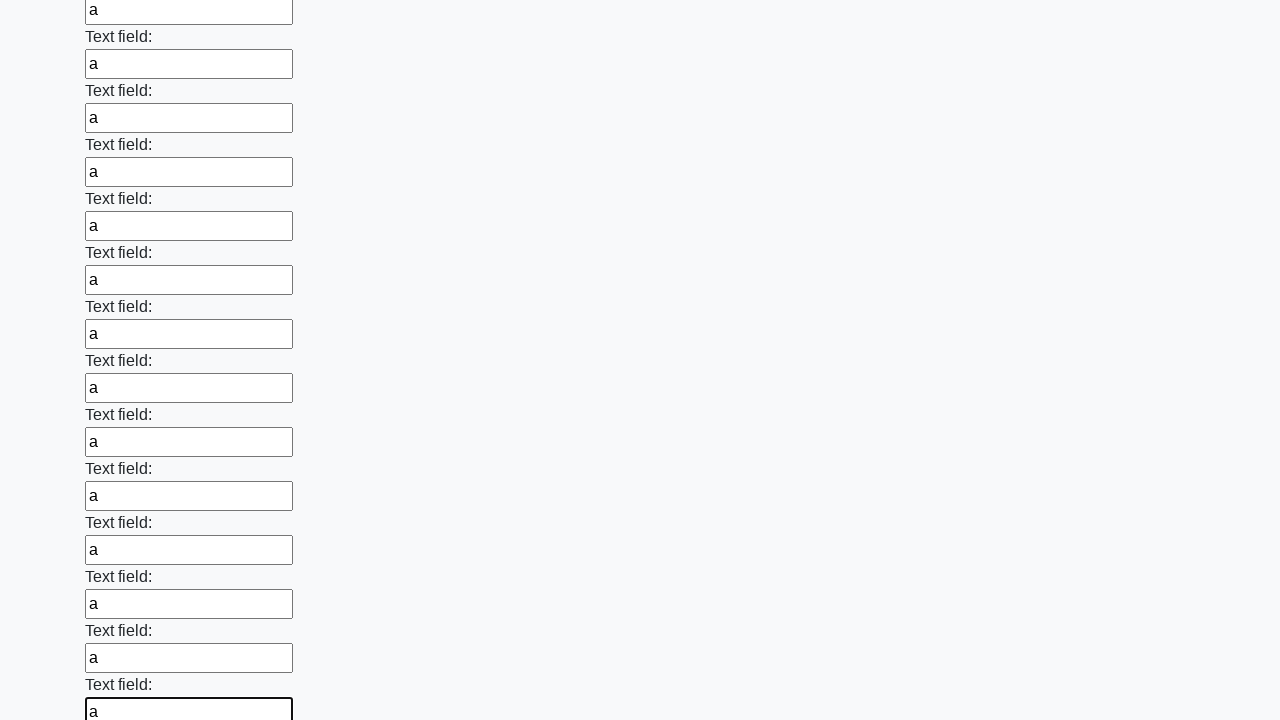

Filled an input field with 'a' on input >> nth=54
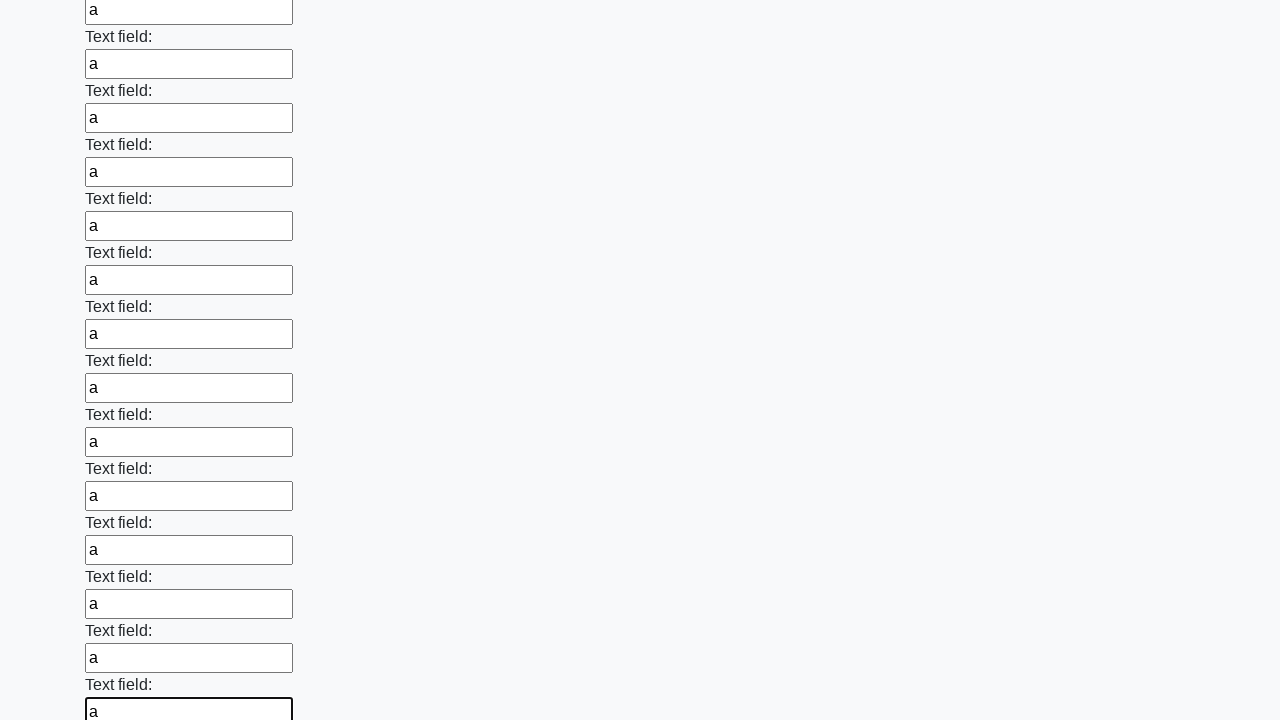

Filled an input field with 'a' on input >> nth=55
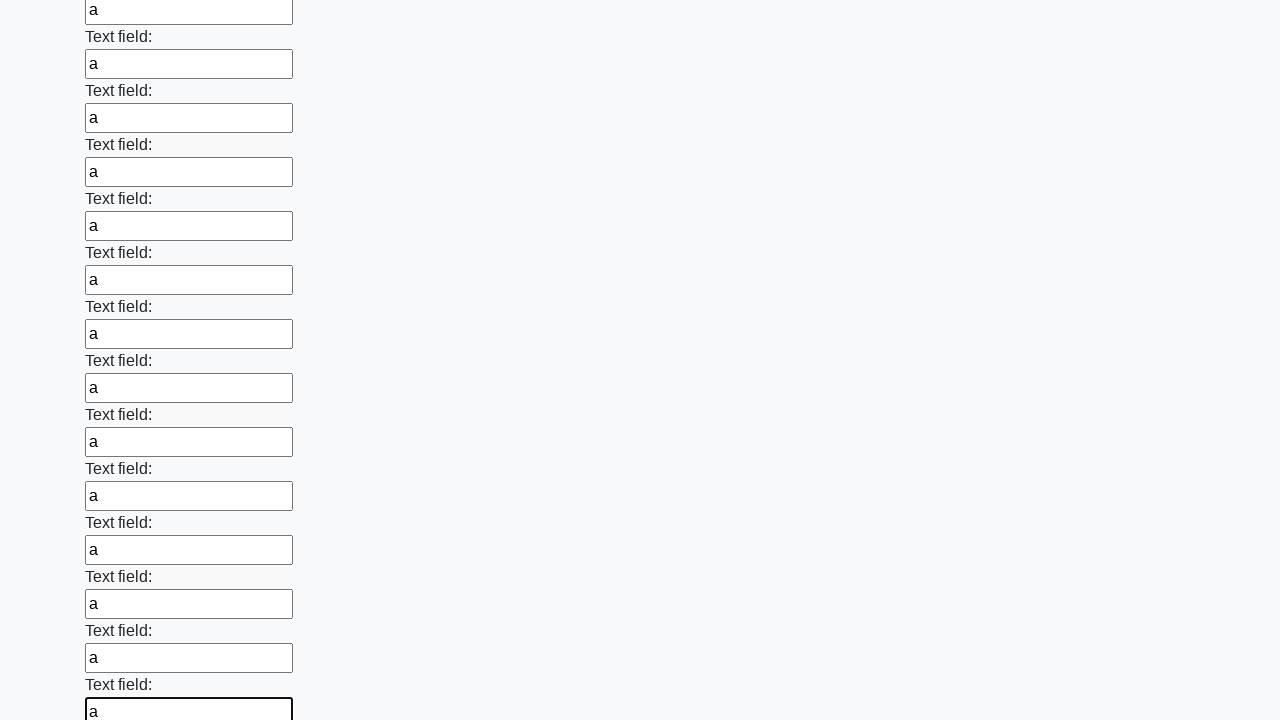

Filled an input field with 'a' on input >> nth=56
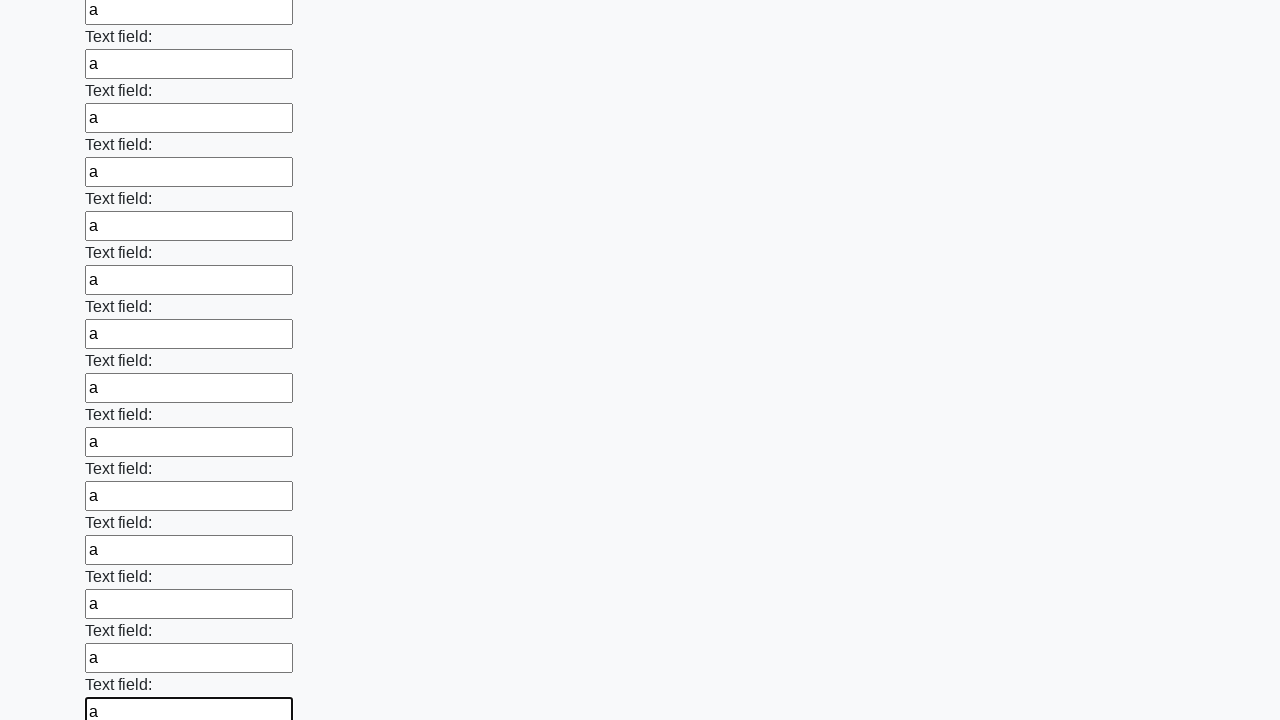

Filled an input field with 'a' on input >> nth=57
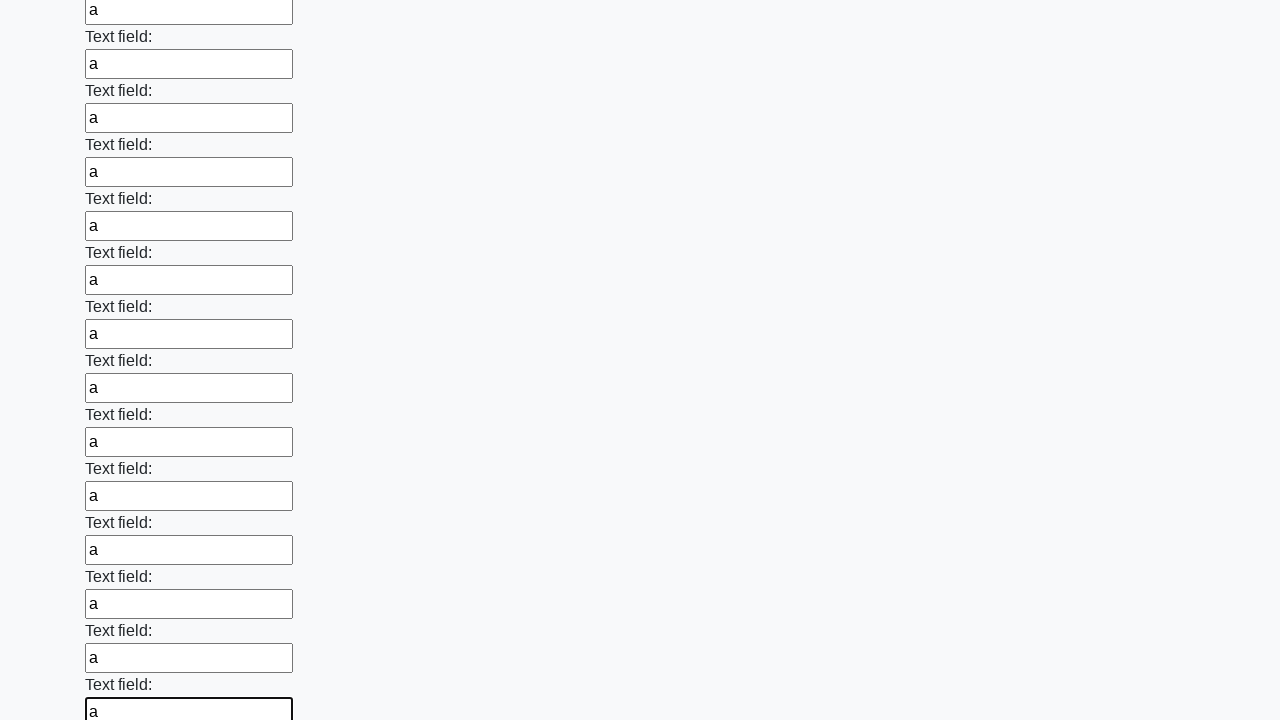

Filled an input field with 'a' on input >> nth=58
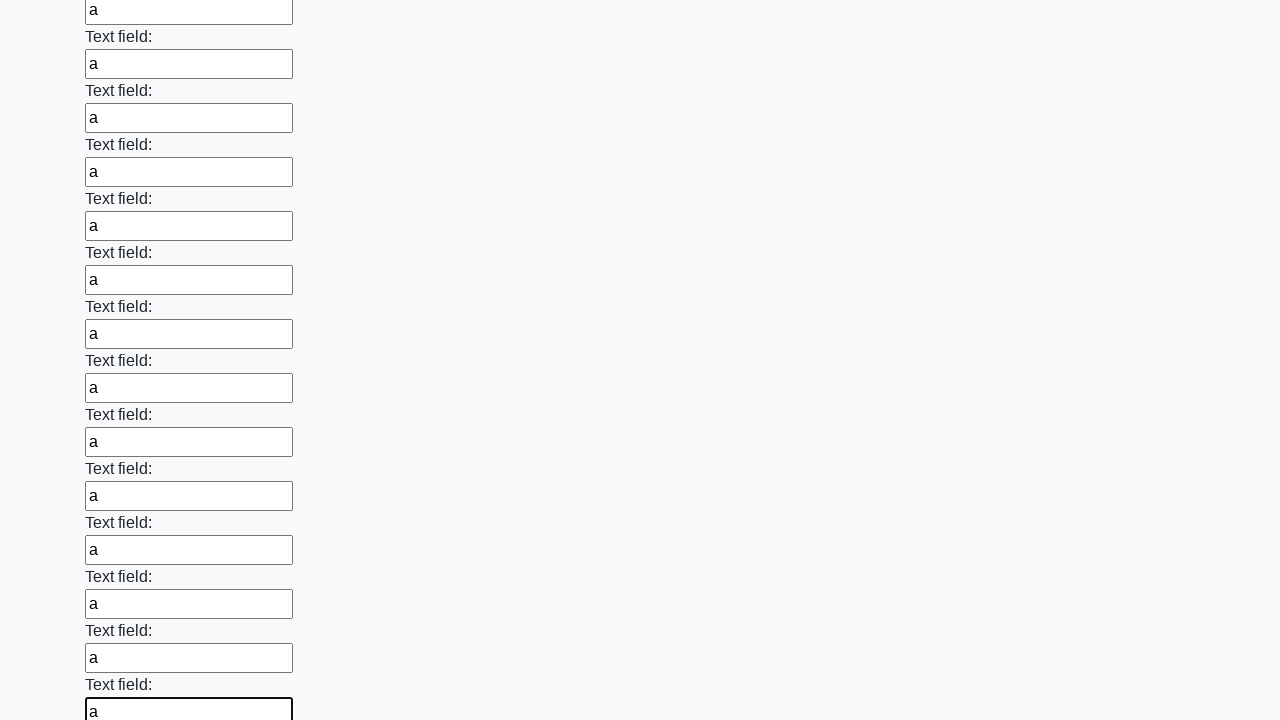

Filled an input field with 'a' on input >> nth=59
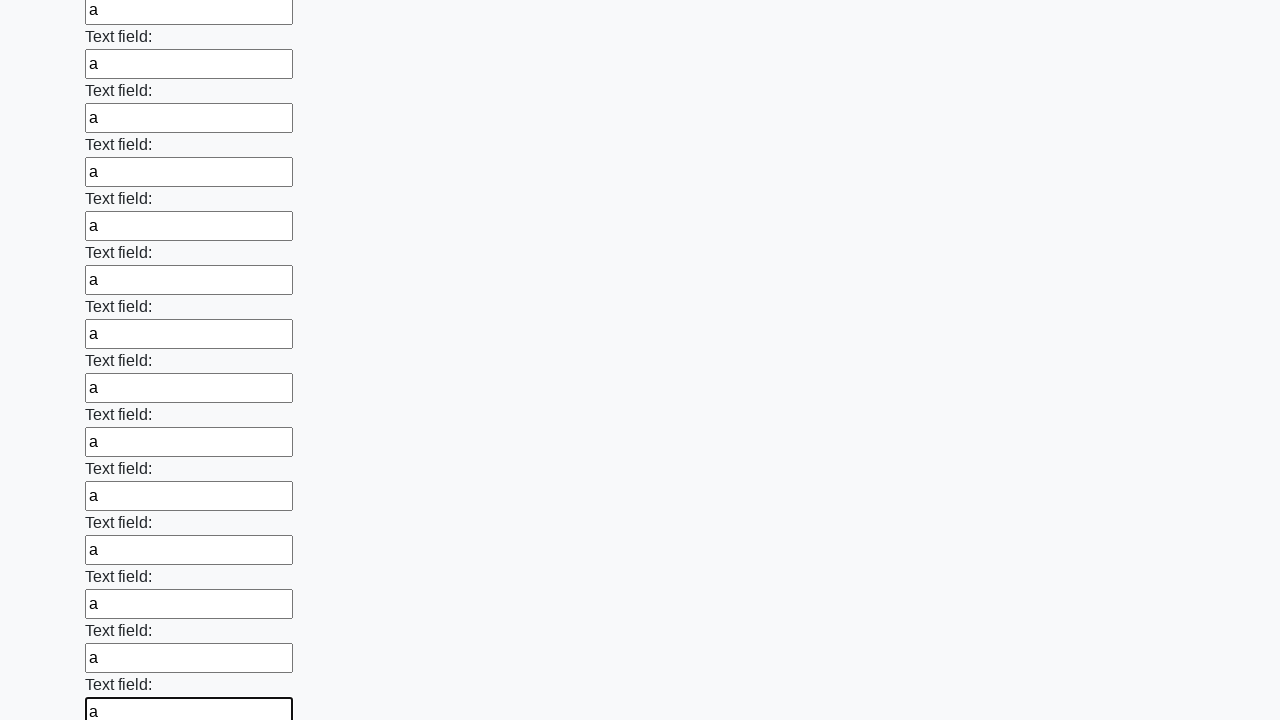

Filled an input field with 'a' on input >> nth=60
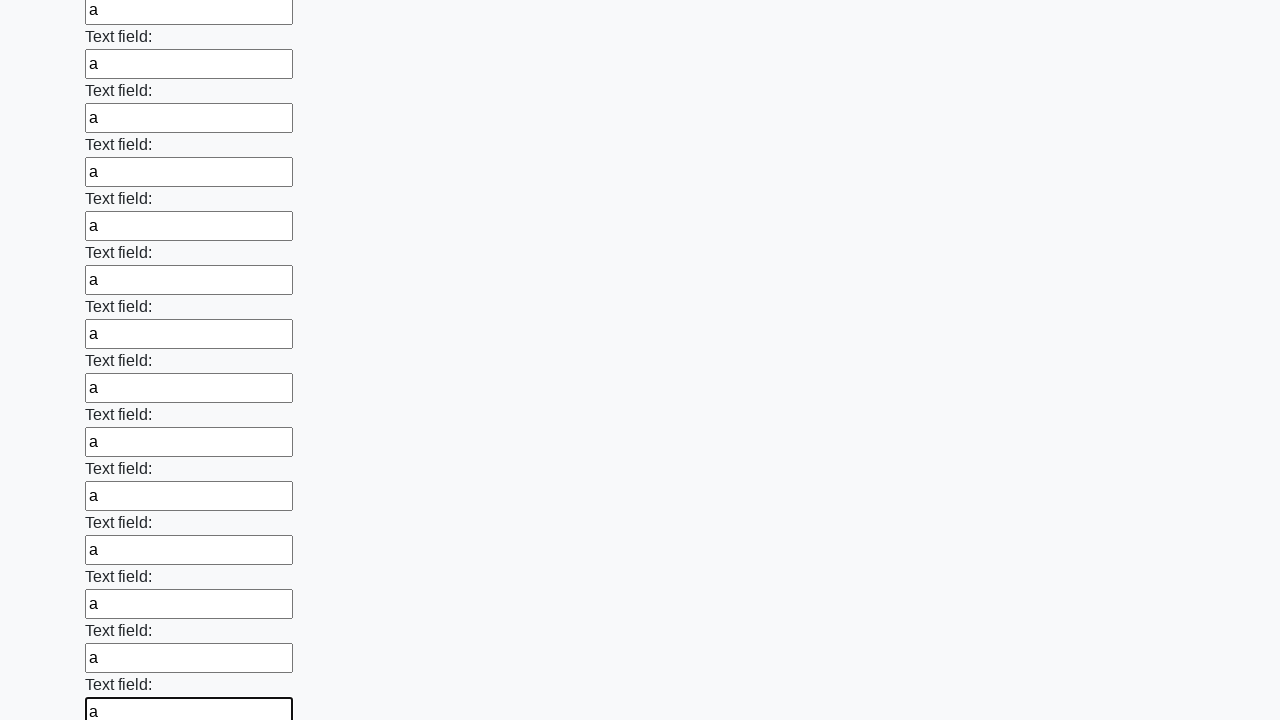

Filled an input field with 'a' on input >> nth=61
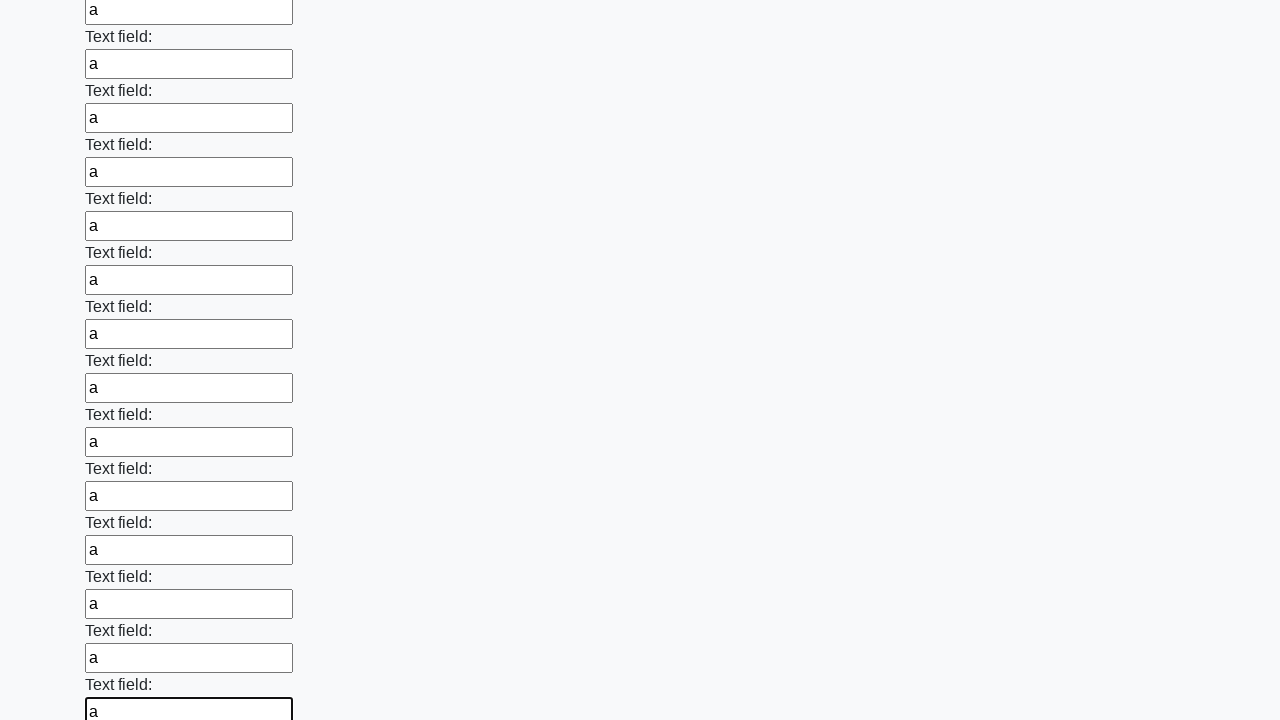

Filled an input field with 'a' on input >> nth=62
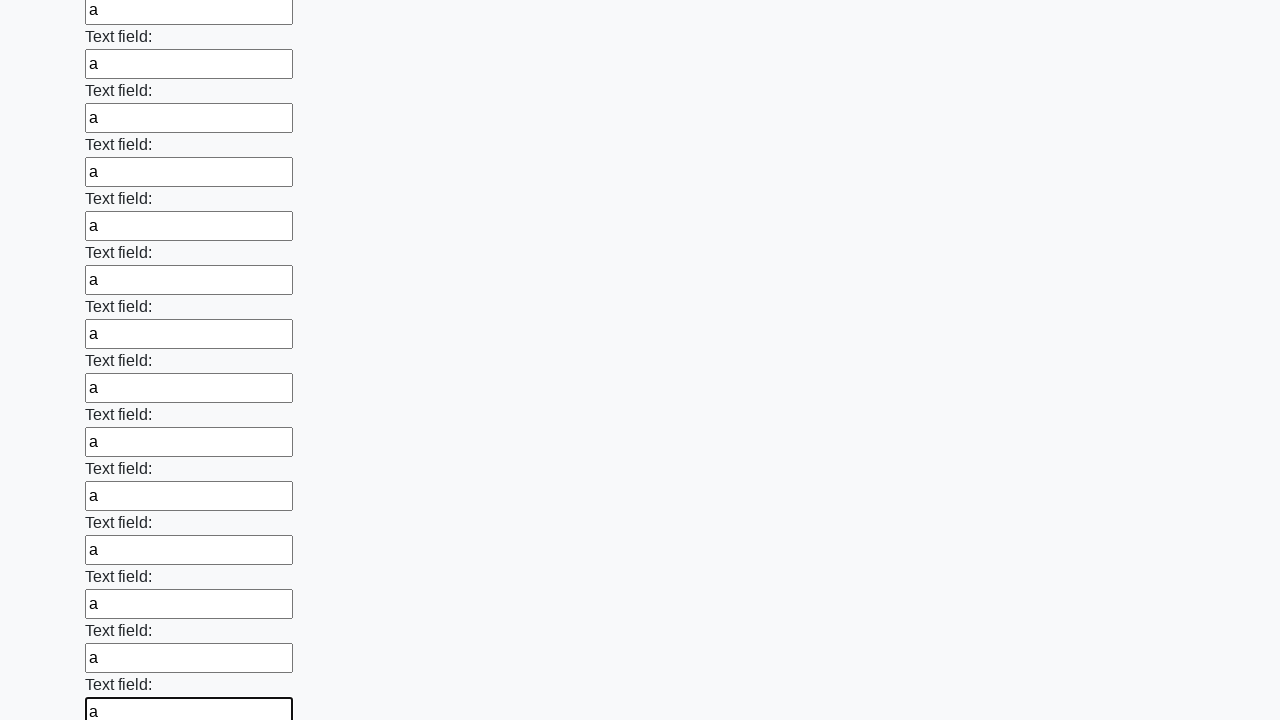

Filled an input field with 'a' on input >> nth=63
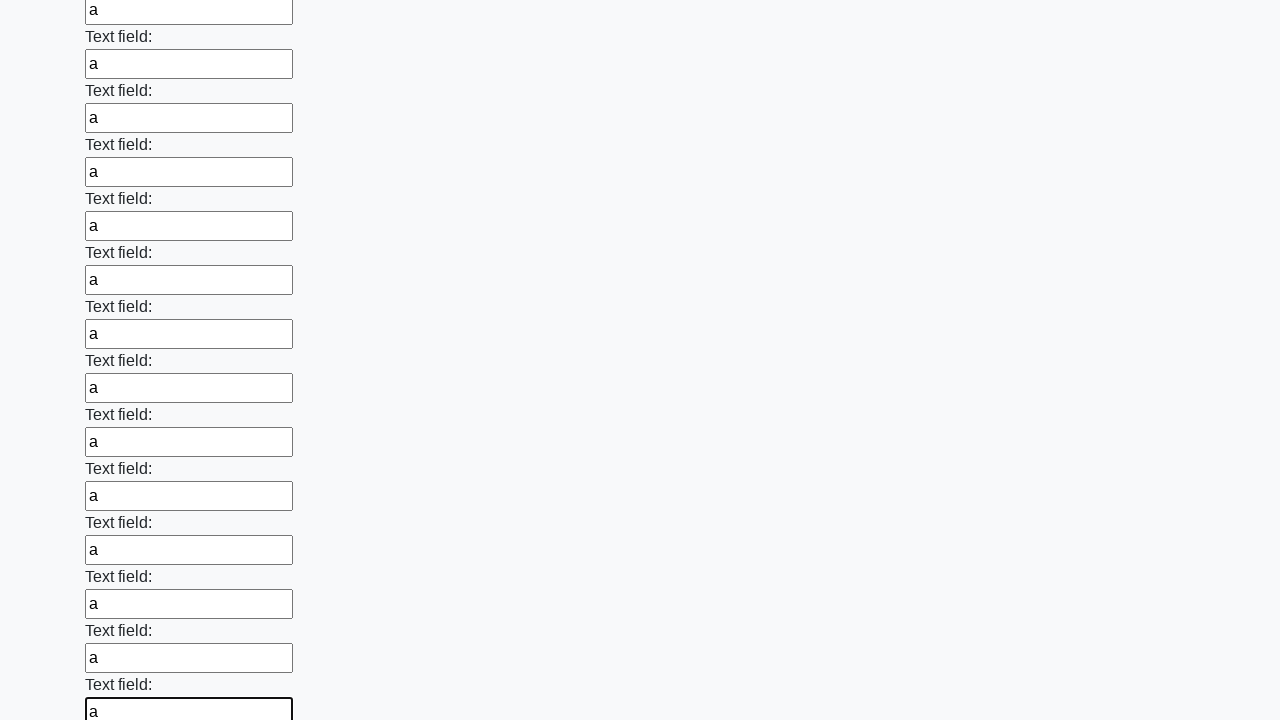

Filled an input field with 'a' on input >> nth=64
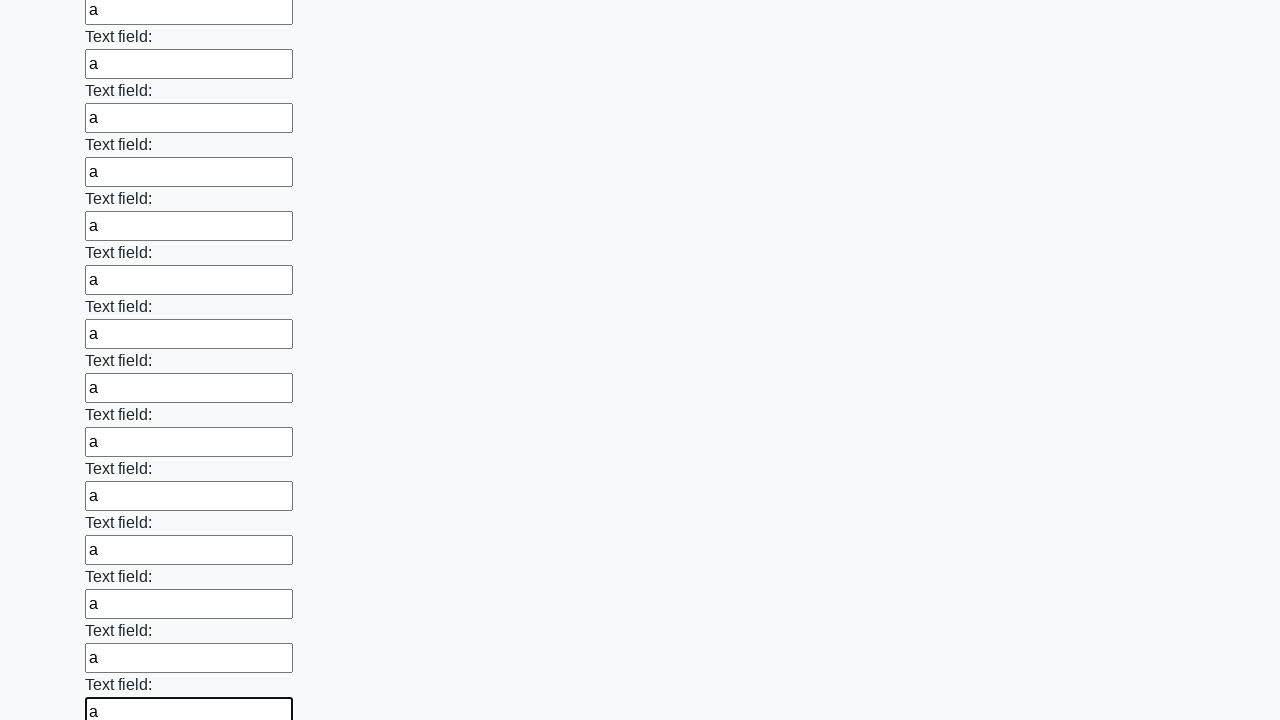

Filled an input field with 'a' on input >> nth=65
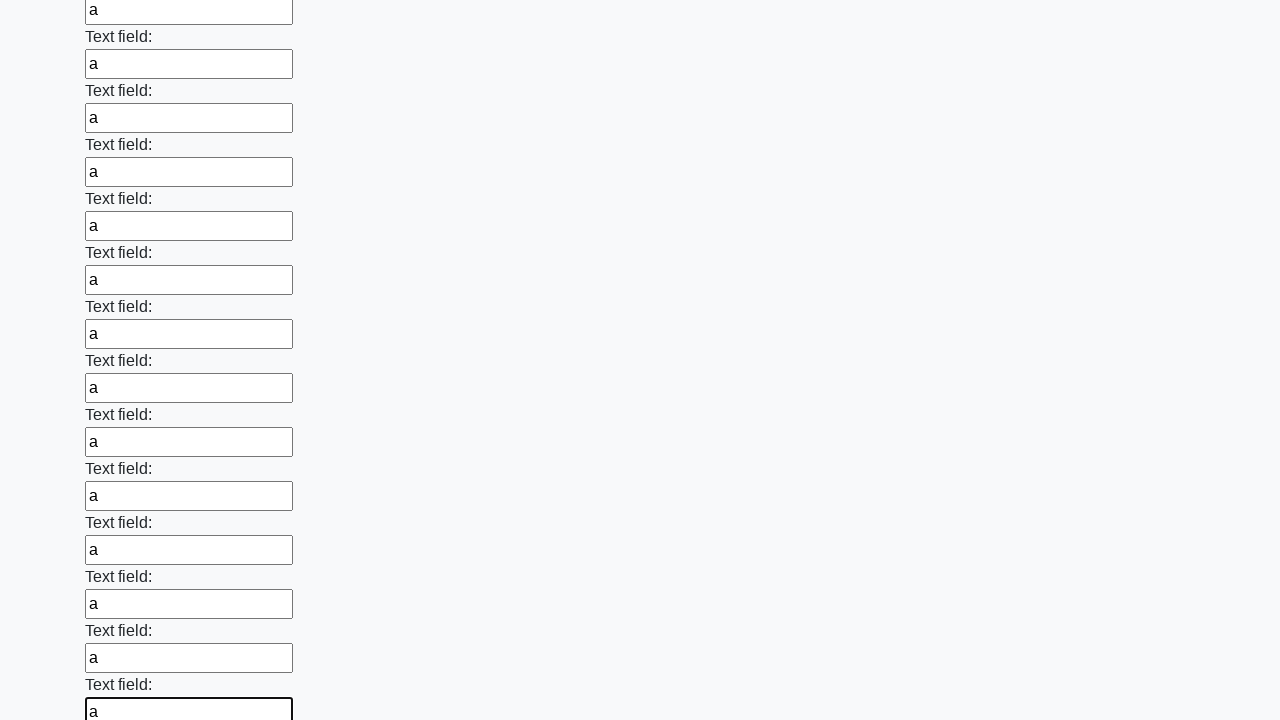

Filled an input field with 'a' on input >> nth=66
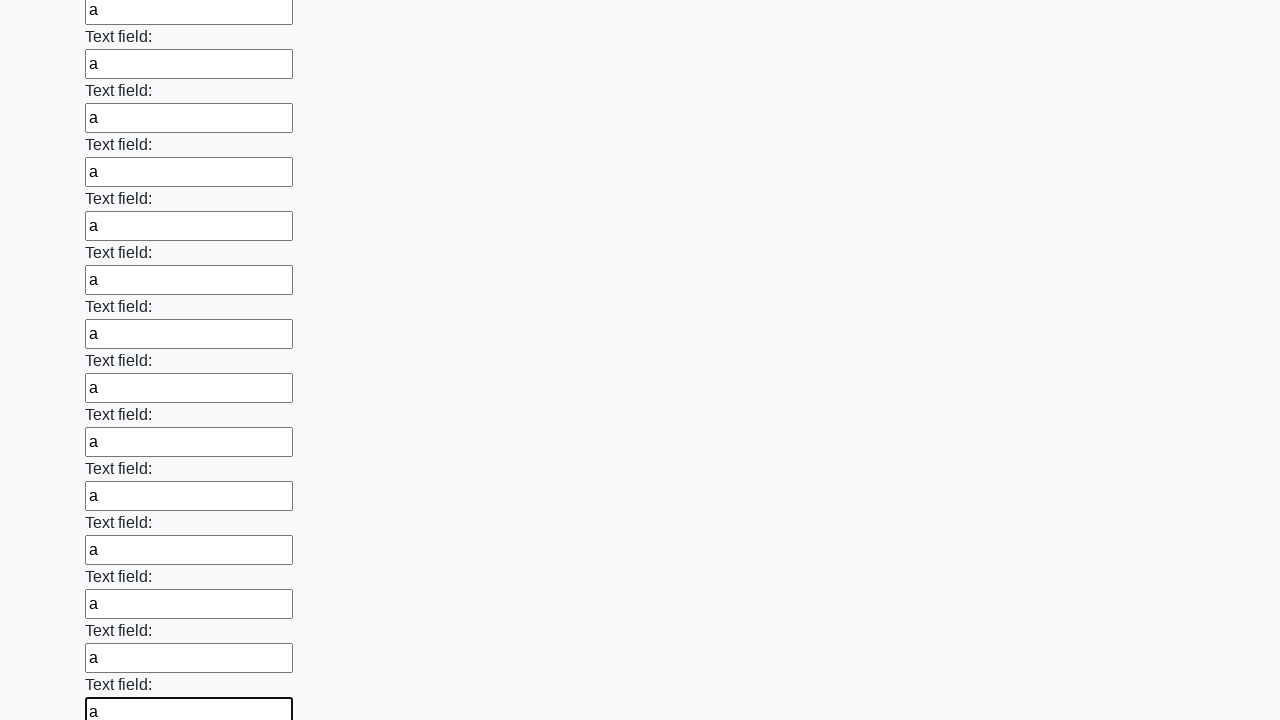

Filled an input field with 'a' on input >> nth=67
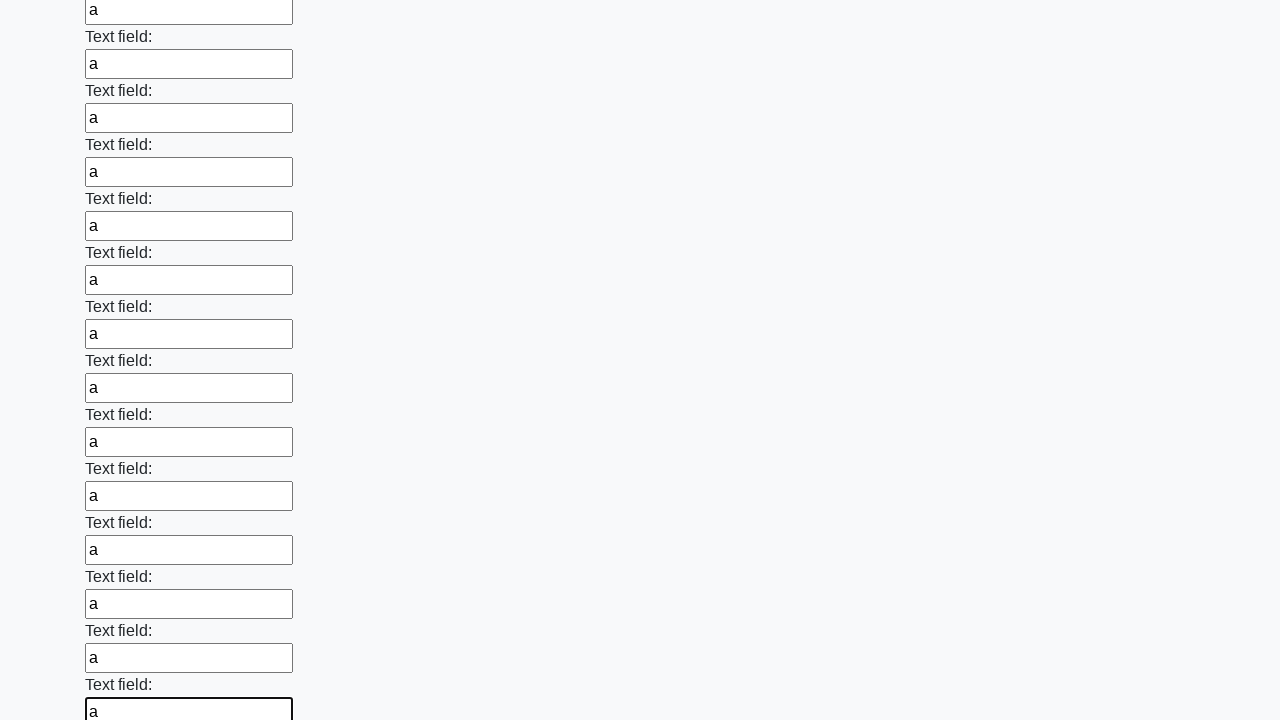

Filled an input field with 'a' on input >> nth=68
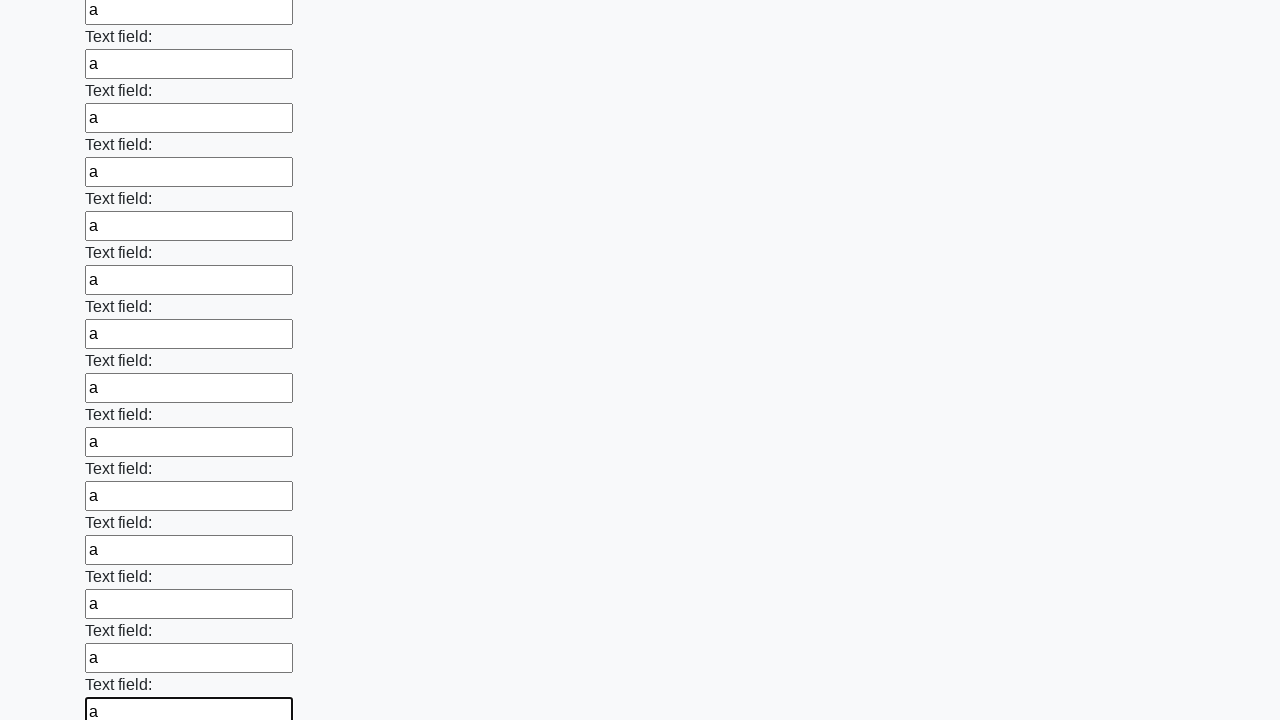

Filled an input field with 'a' on input >> nth=69
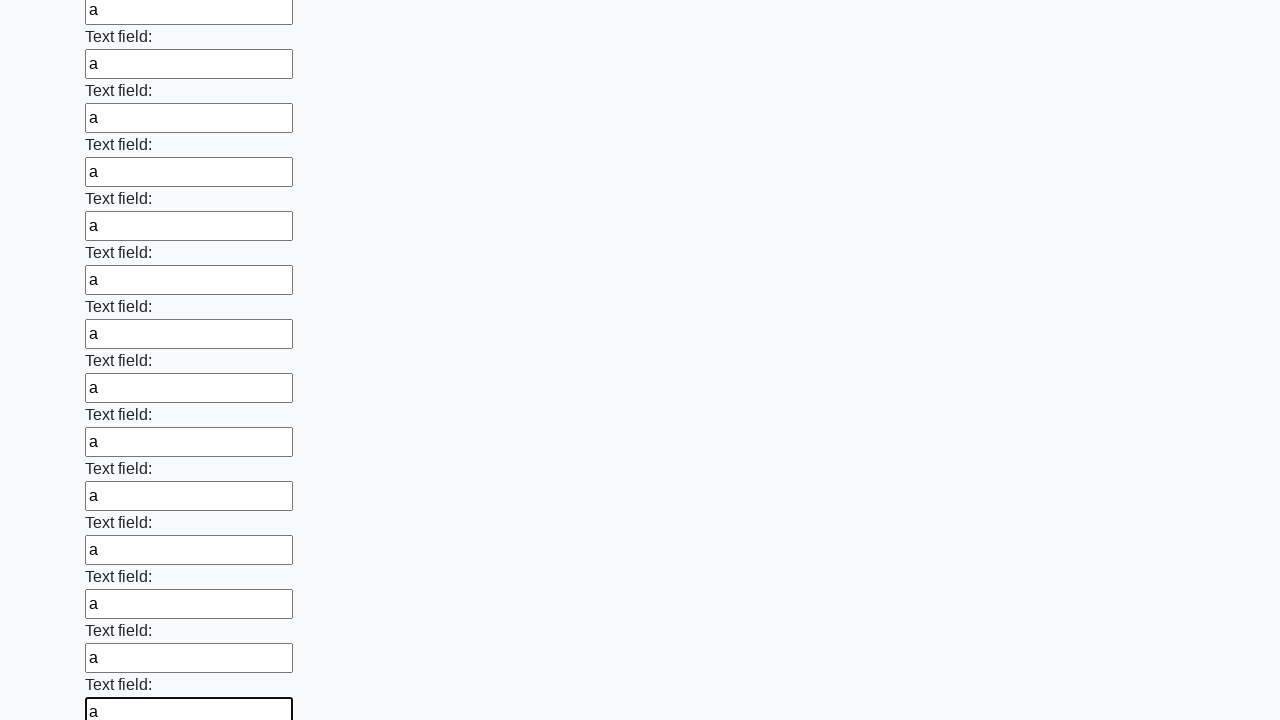

Filled an input field with 'a' on input >> nth=70
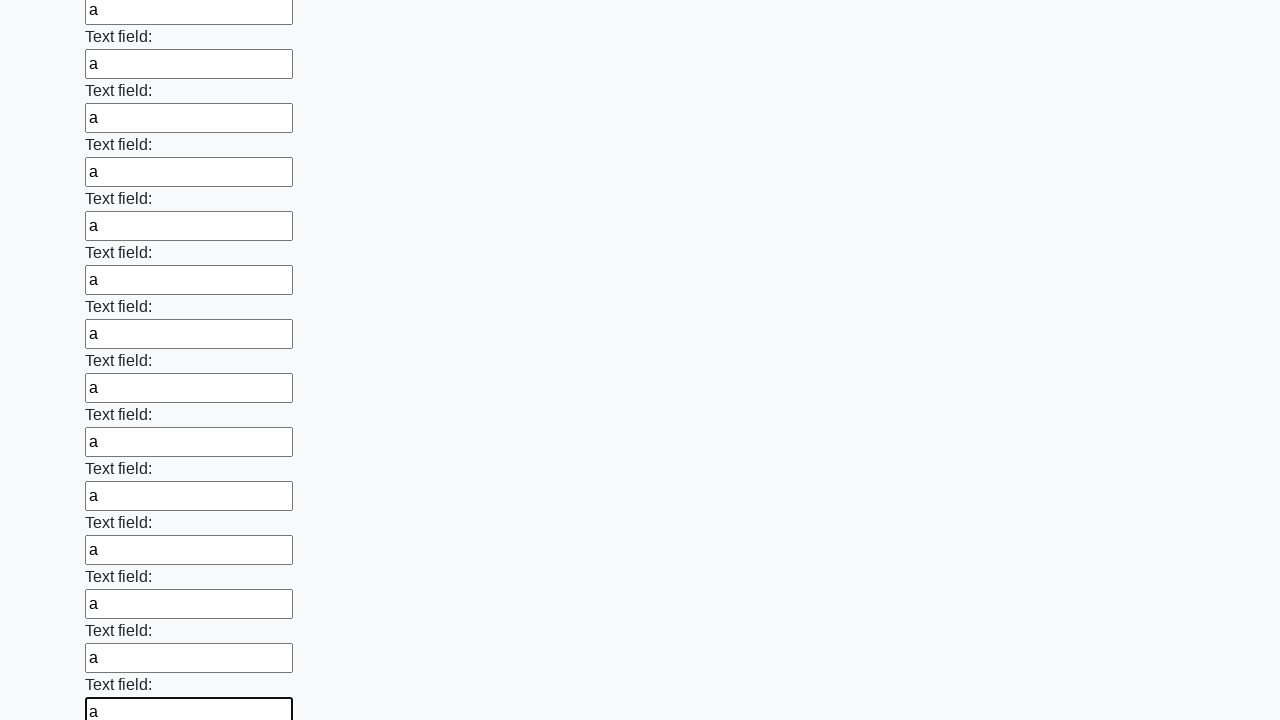

Filled an input field with 'a' on input >> nth=71
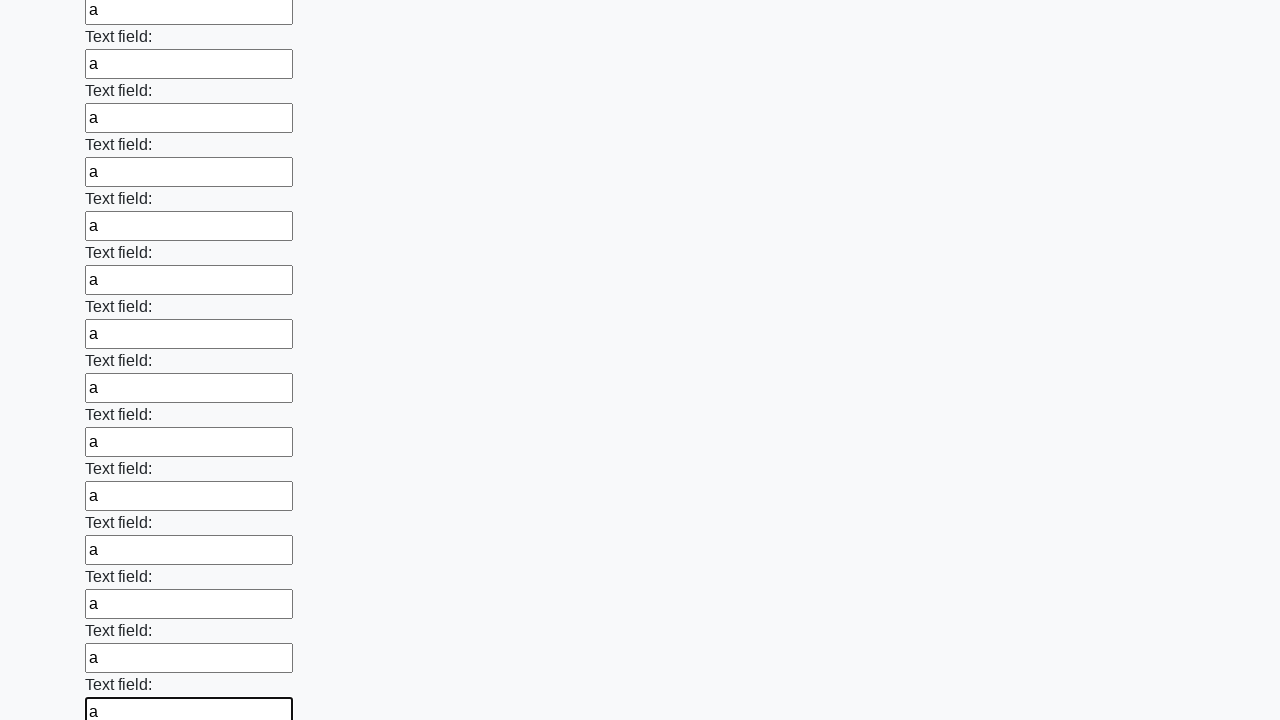

Filled an input field with 'a' on input >> nth=72
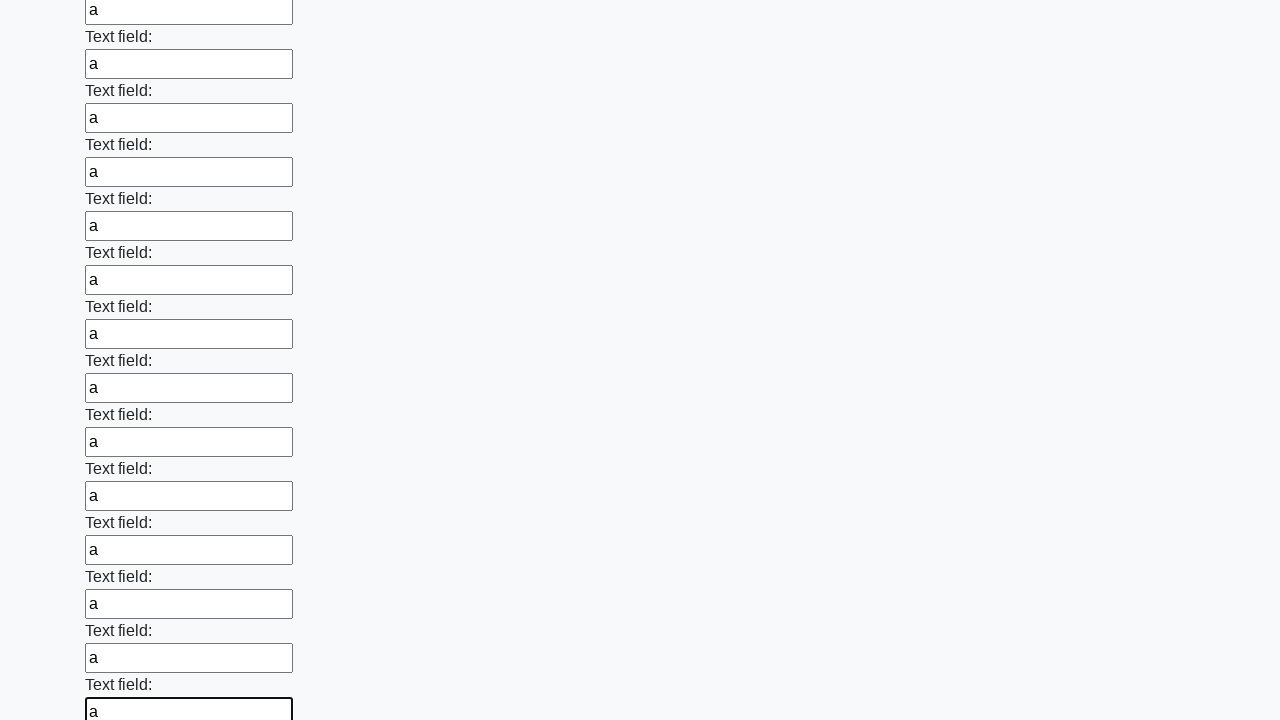

Filled an input field with 'a' on input >> nth=73
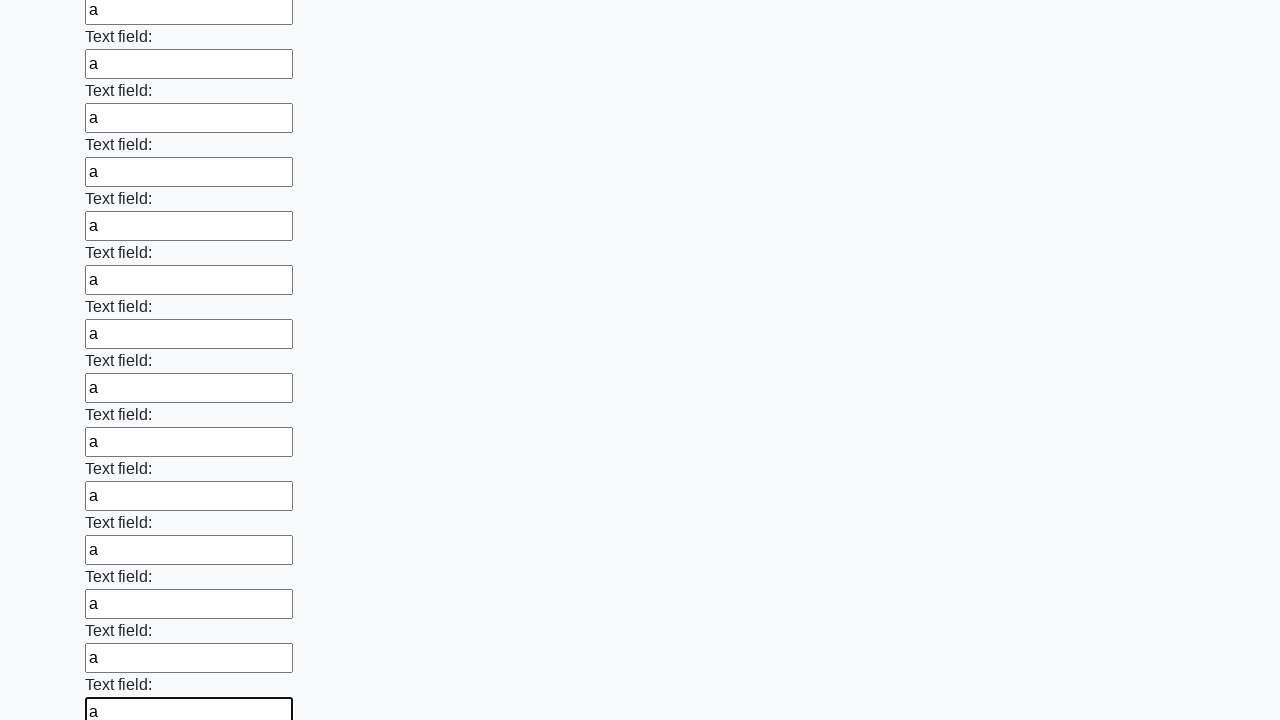

Filled an input field with 'a' on input >> nth=74
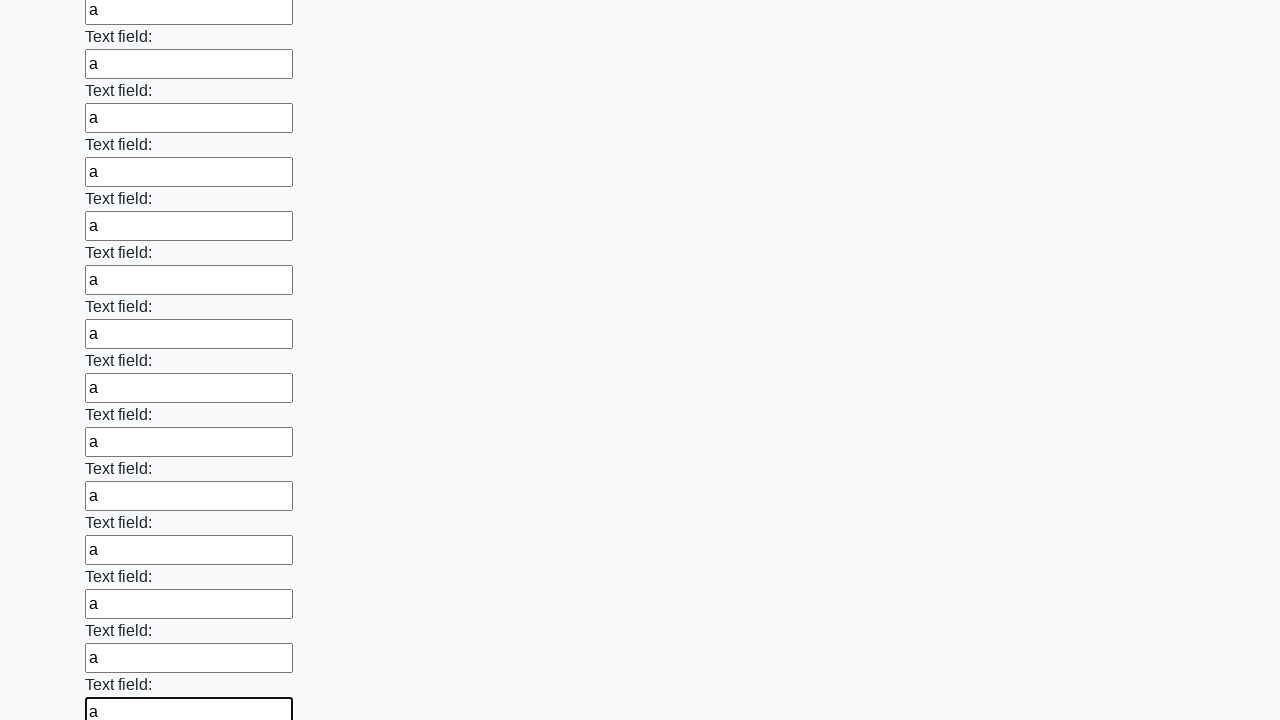

Filled an input field with 'a' on input >> nth=75
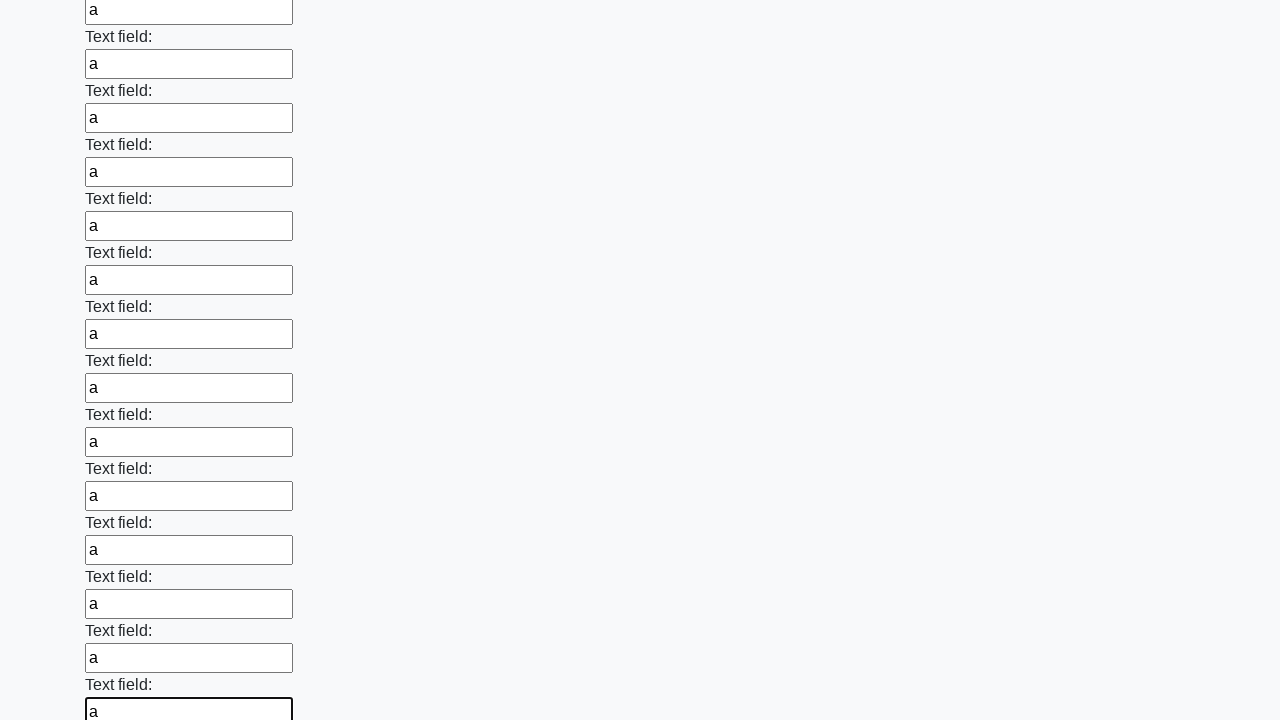

Filled an input field with 'a' on input >> nth=76
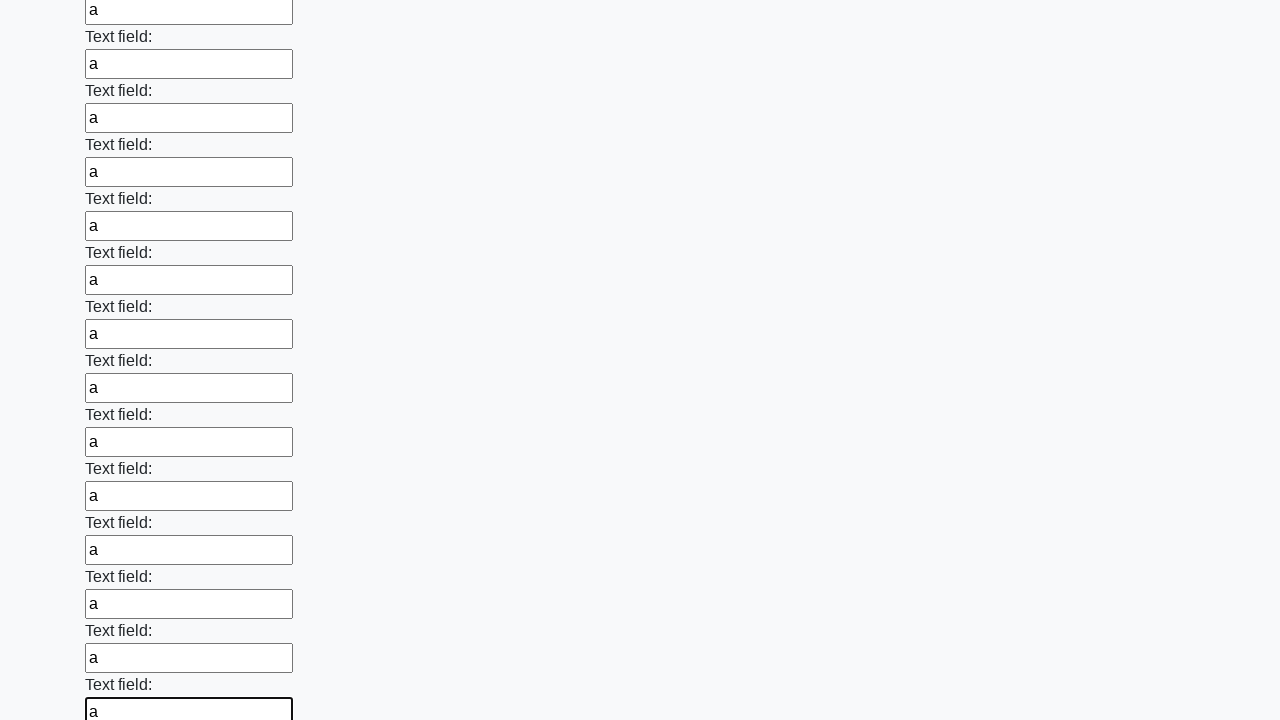

Filled an input field with 'a' on input >> nth=77
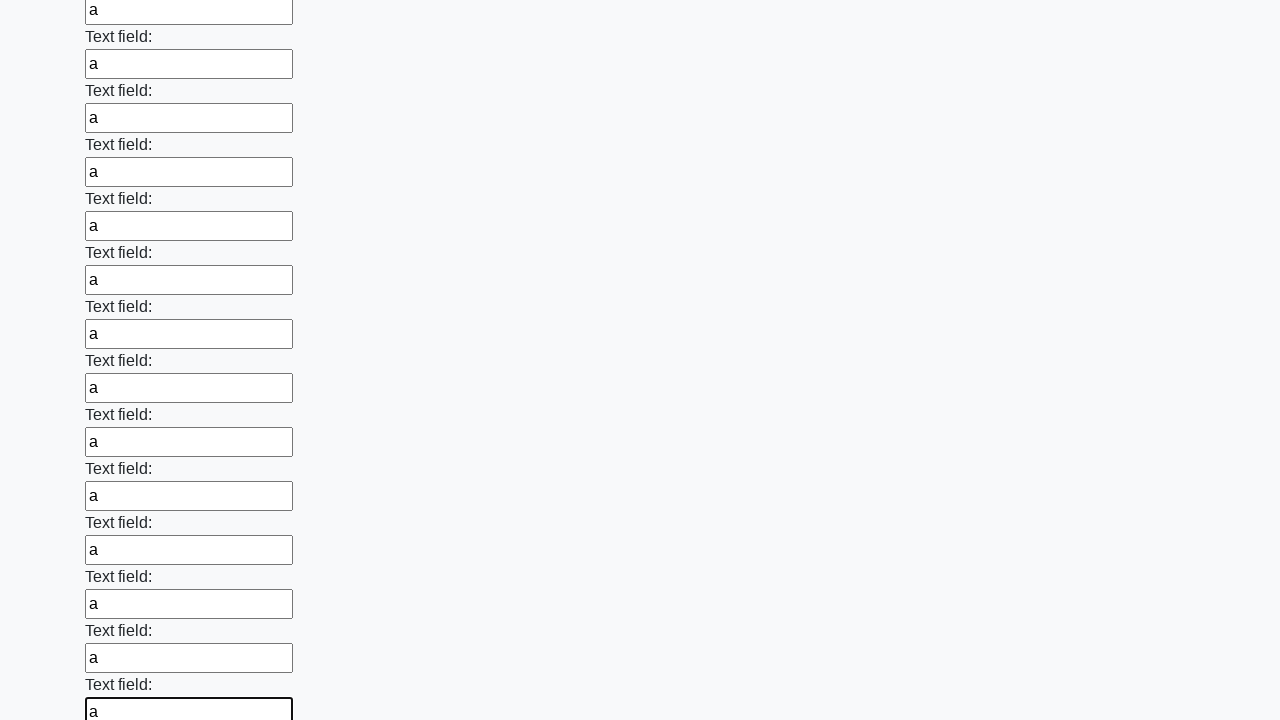

Filled an input field with 'a' on input >> nth=78
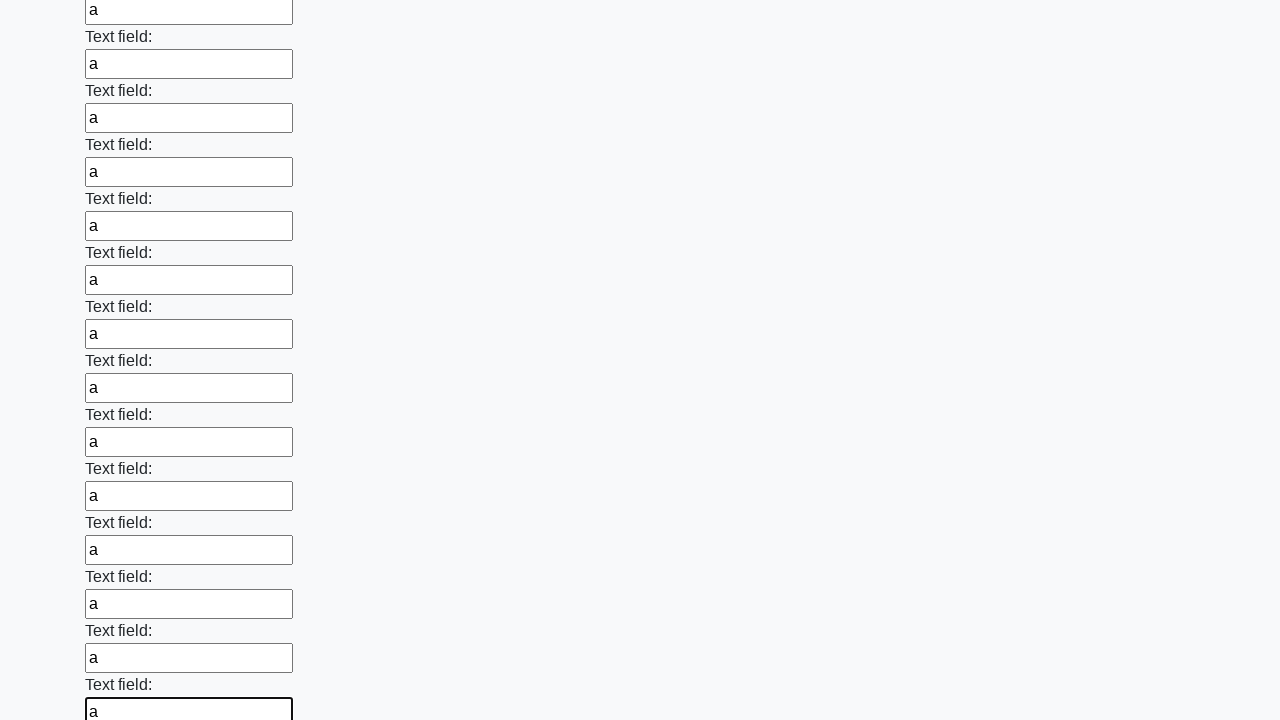

Filled an input field with 'a' on input >> nth=79
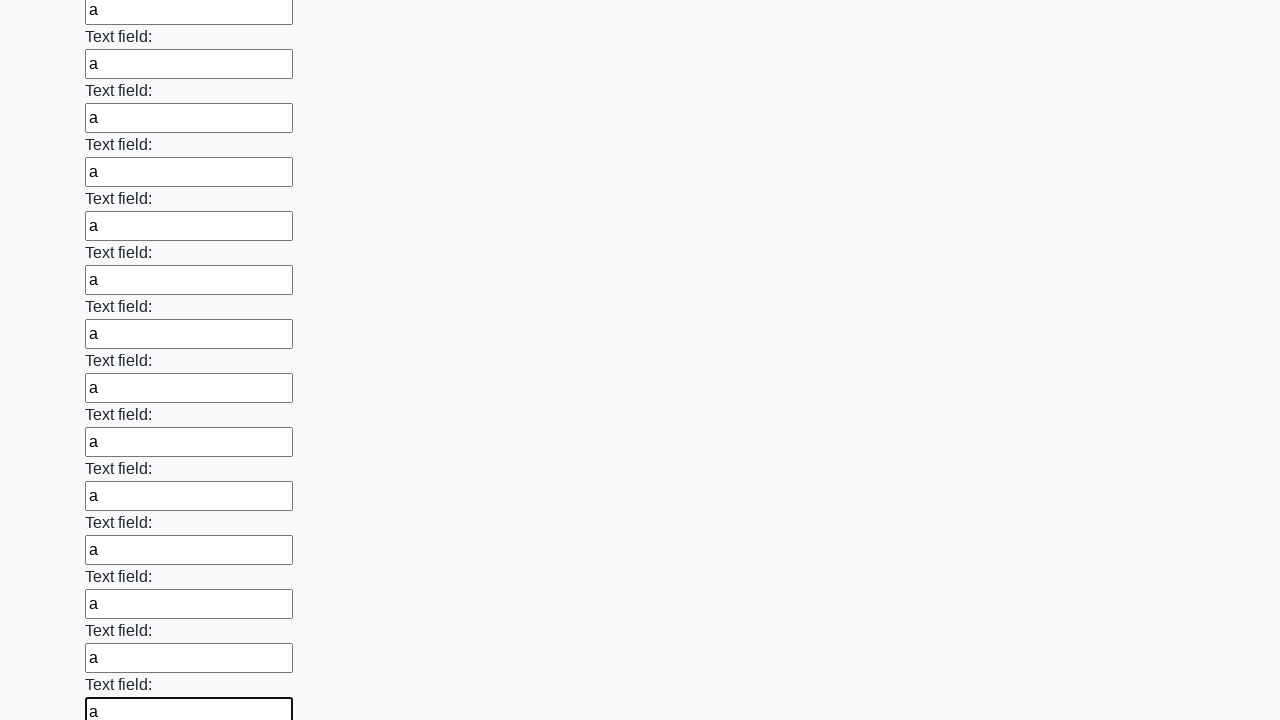

Filled an input field with 'a' on input >> nth=80
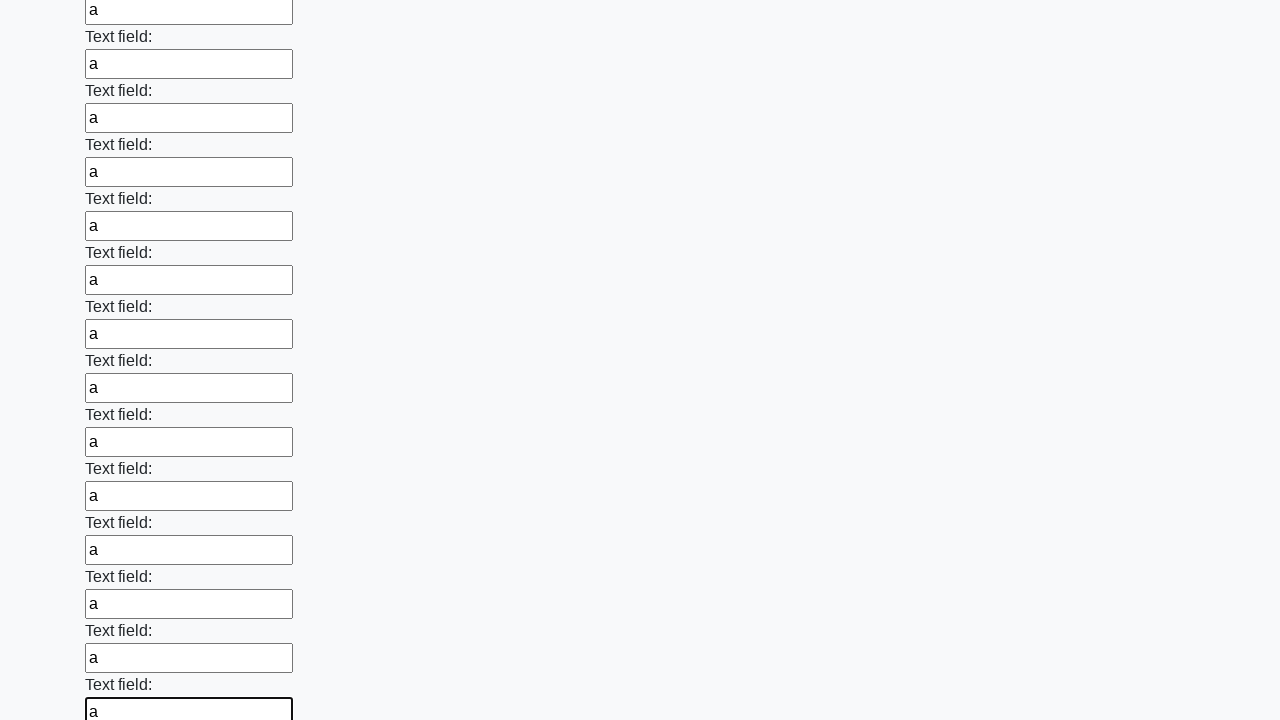

Filled an input field with 'a' on input >> nth=81
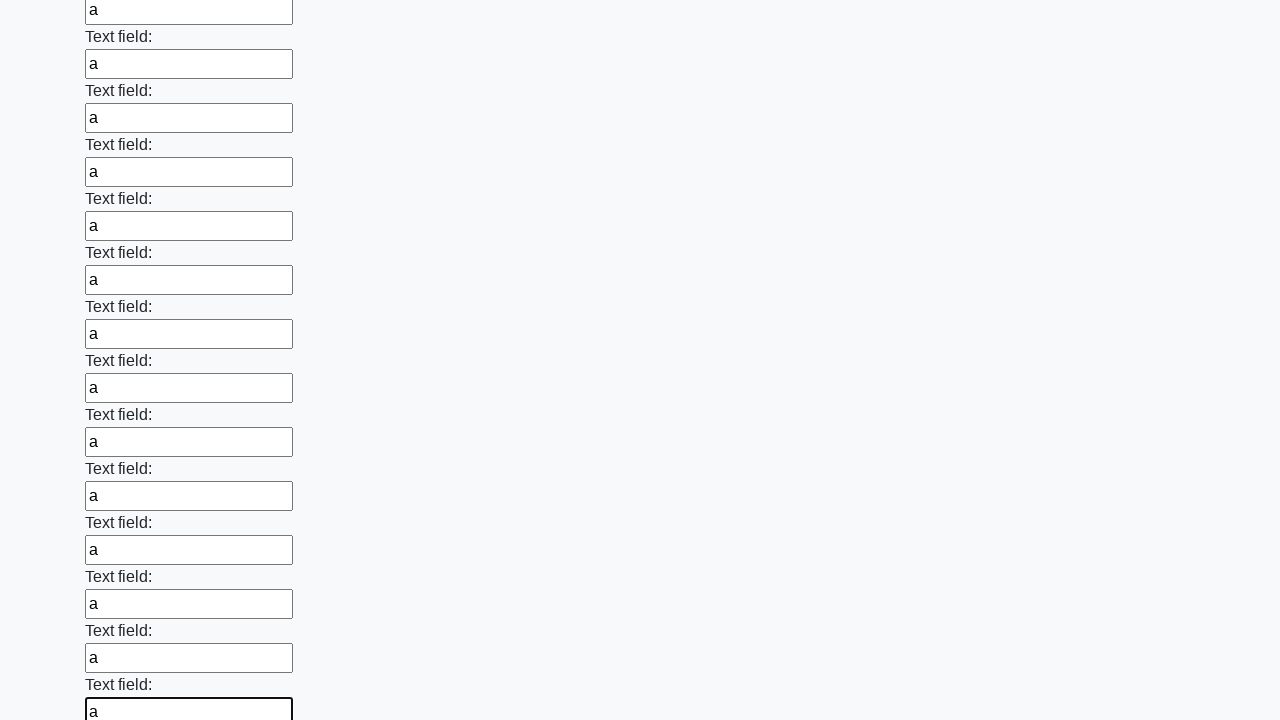

Filled an input field with 'a' on input >> nth=82
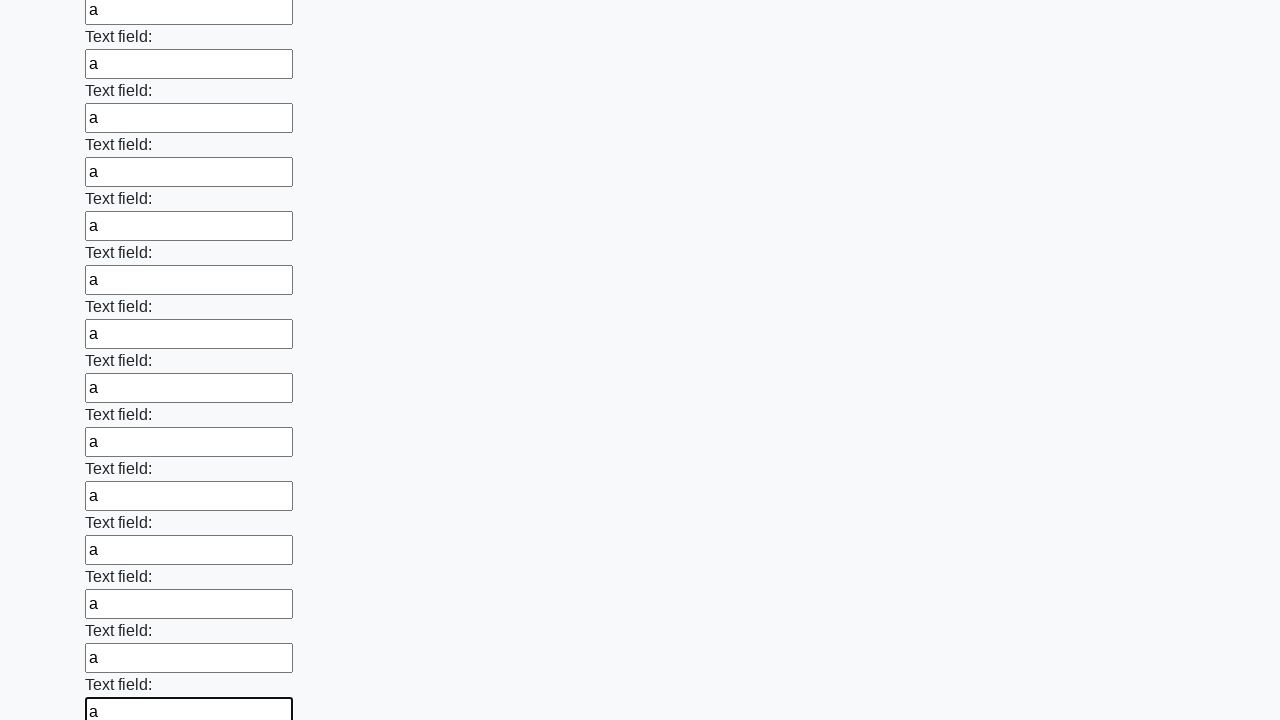

Filled an input field with 'a' on input >> nth=83
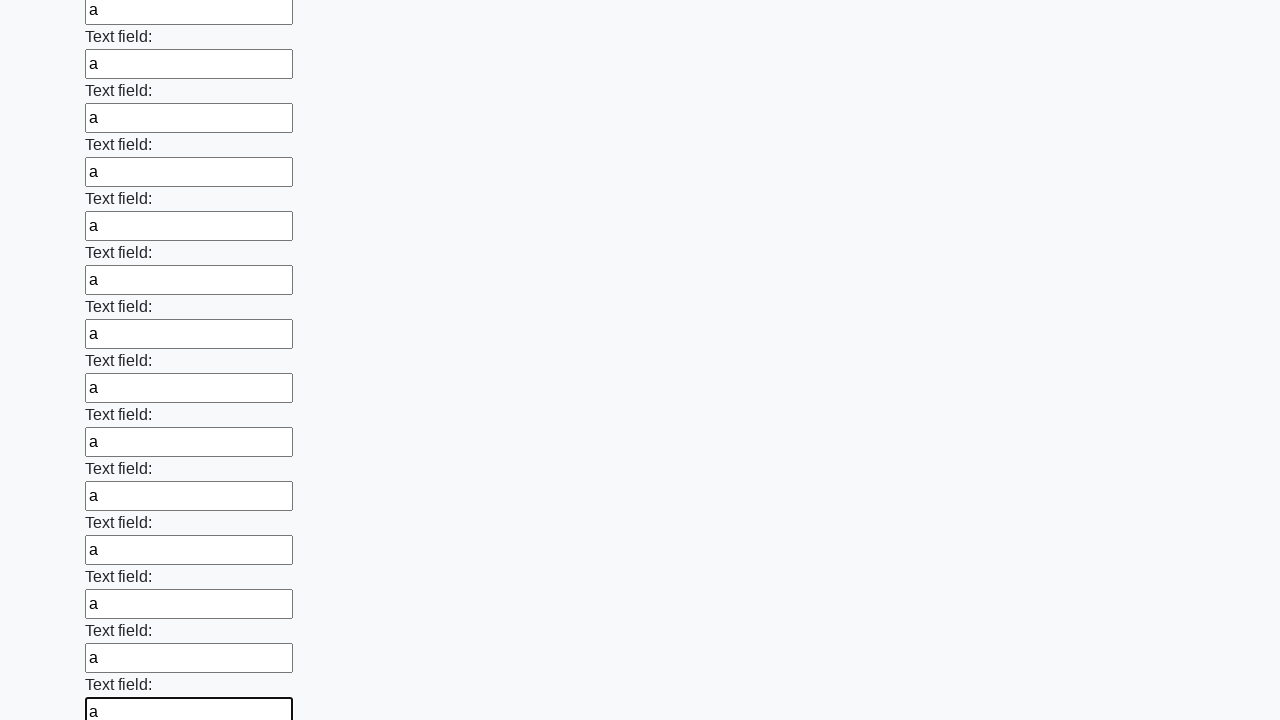

Filled an input field with 'a' on input >> nth=84
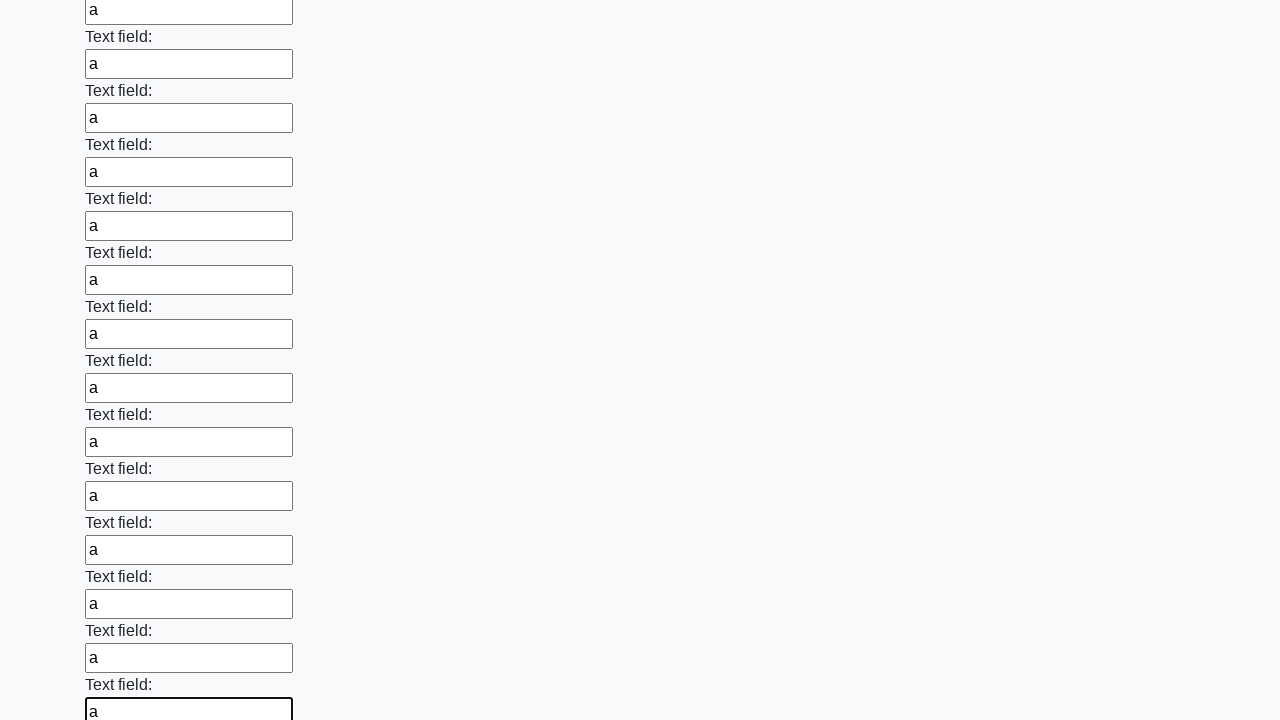

Filled an input field with 'a' on input >> nth=85
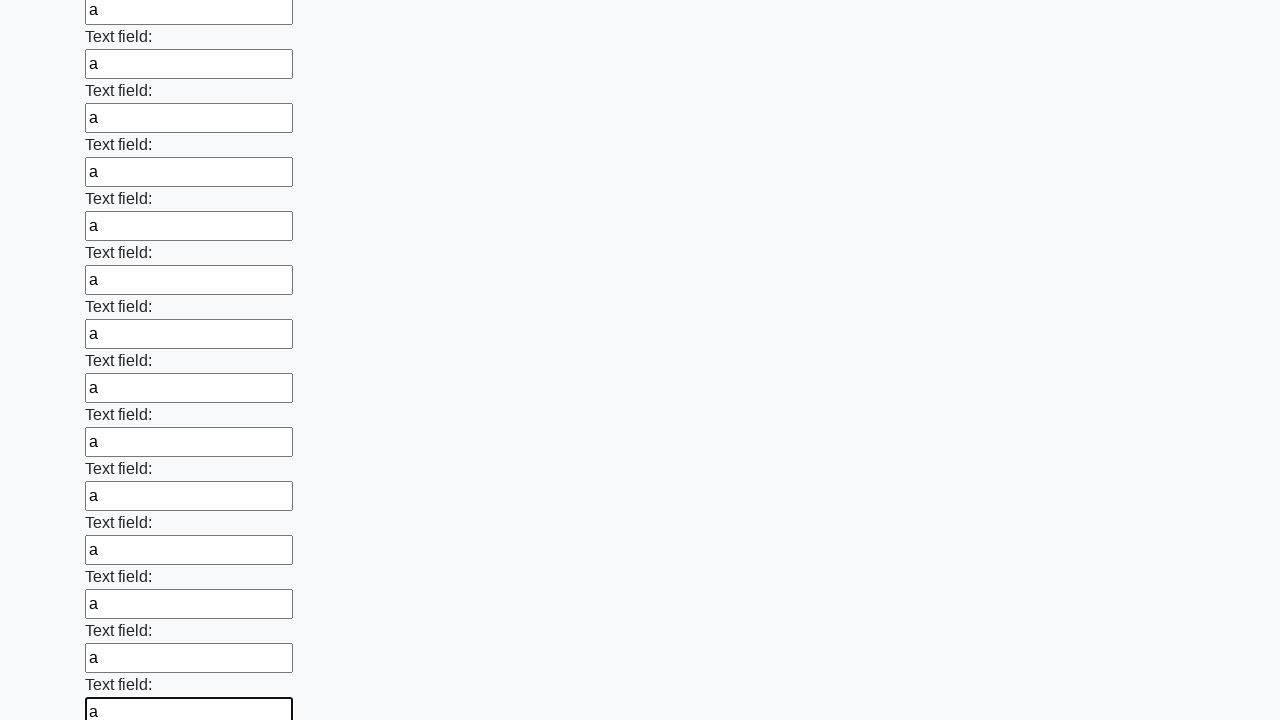

Filled an input field with 'a' on input >> nth=86
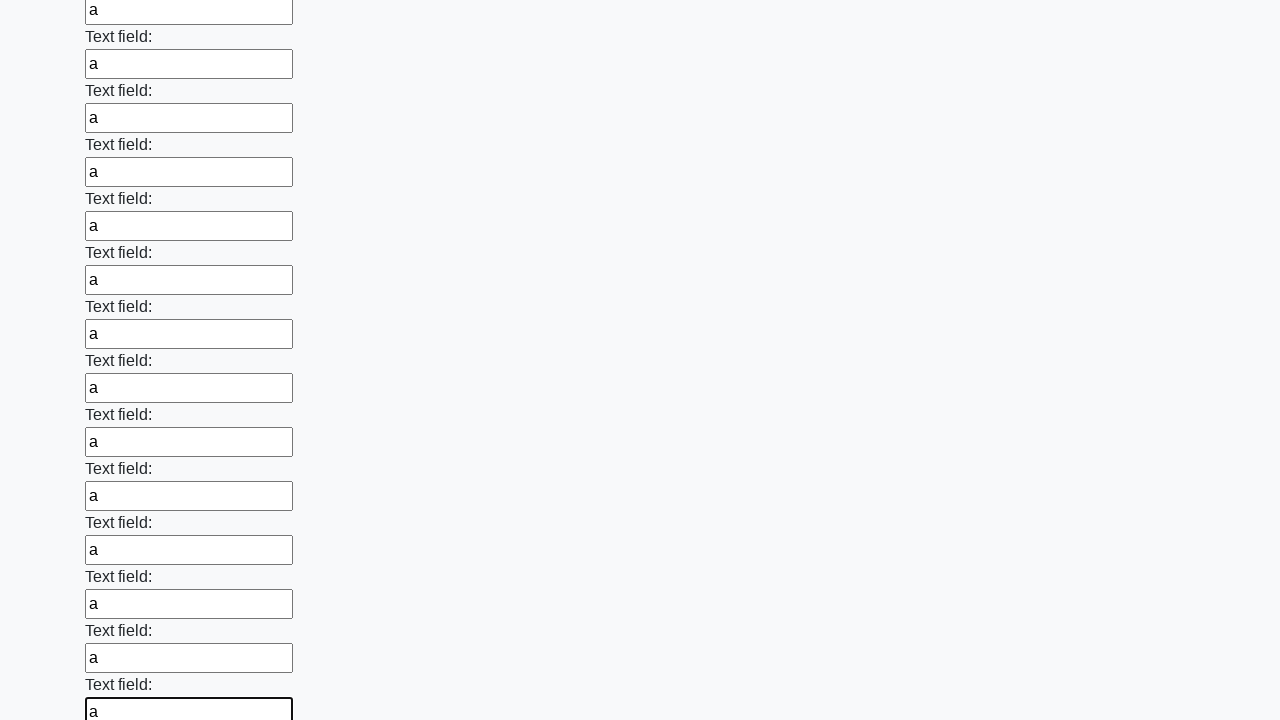

Filled an input field with 'a' on input >> nth=87
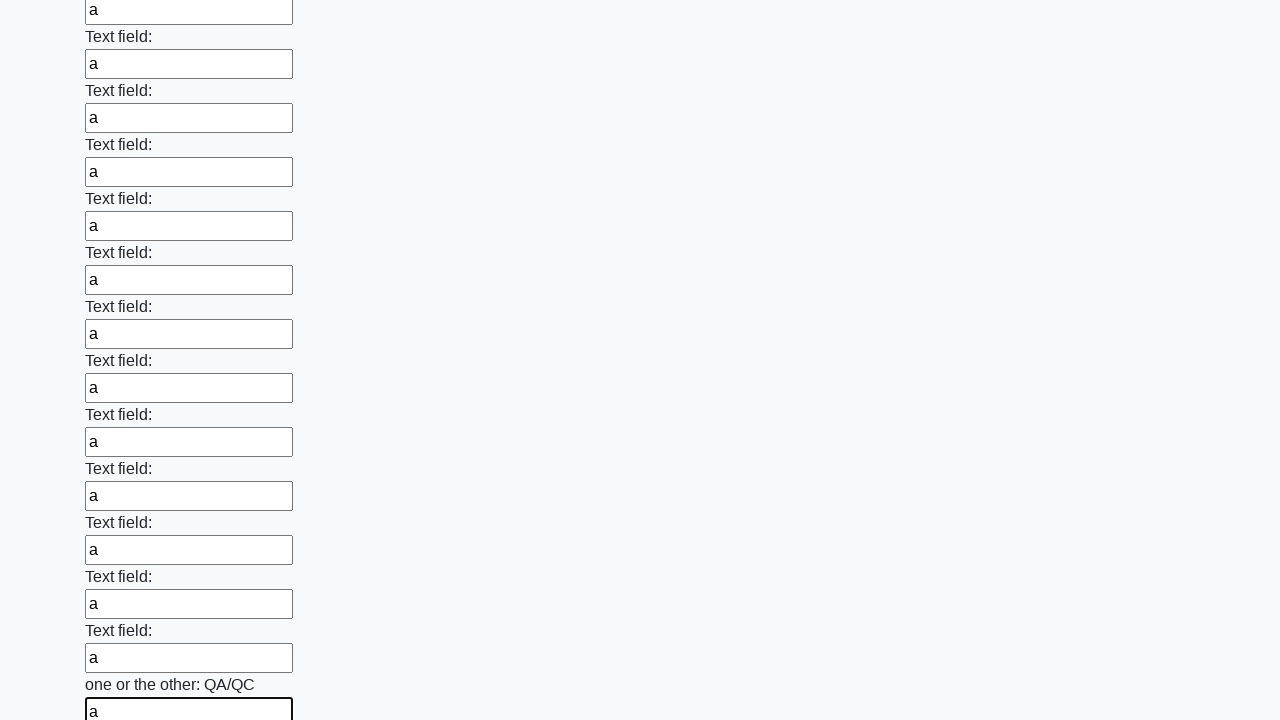

Filled an input field with 'a' on input >> nth=88
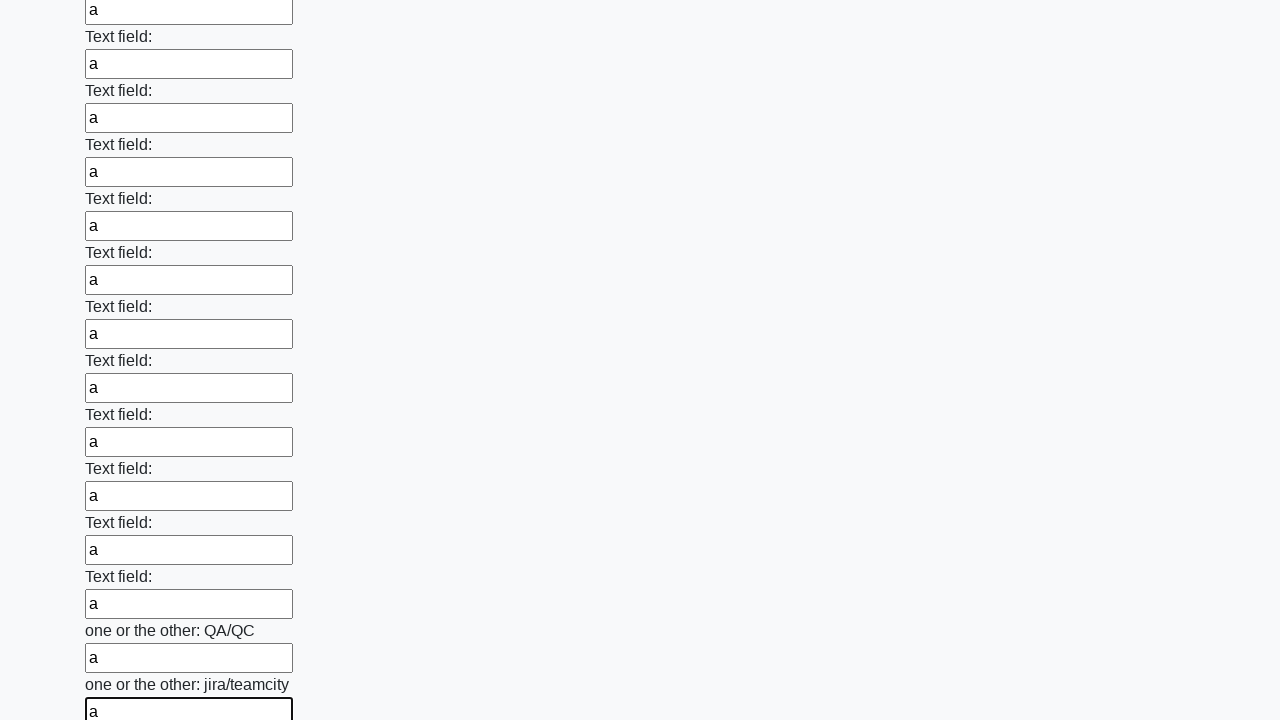

Filled an input field with 'a' on input >> nth=89
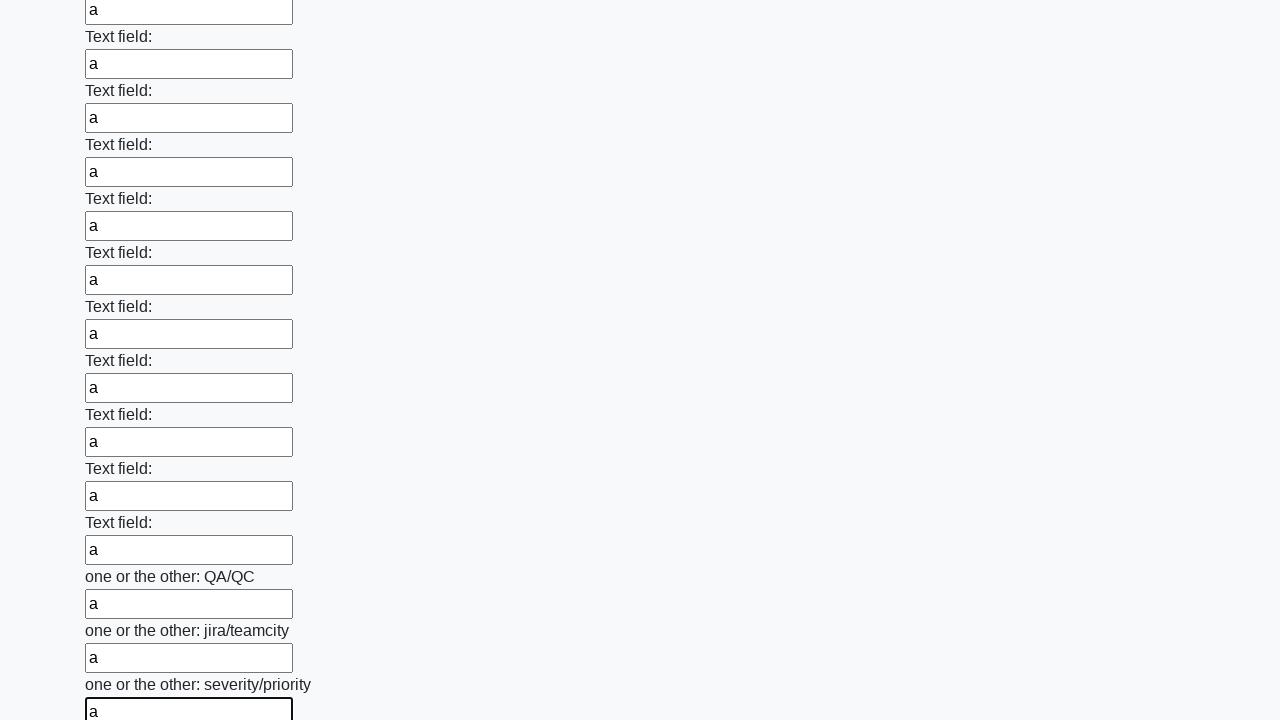

Filled an input field with 'a' on input >> nth=90
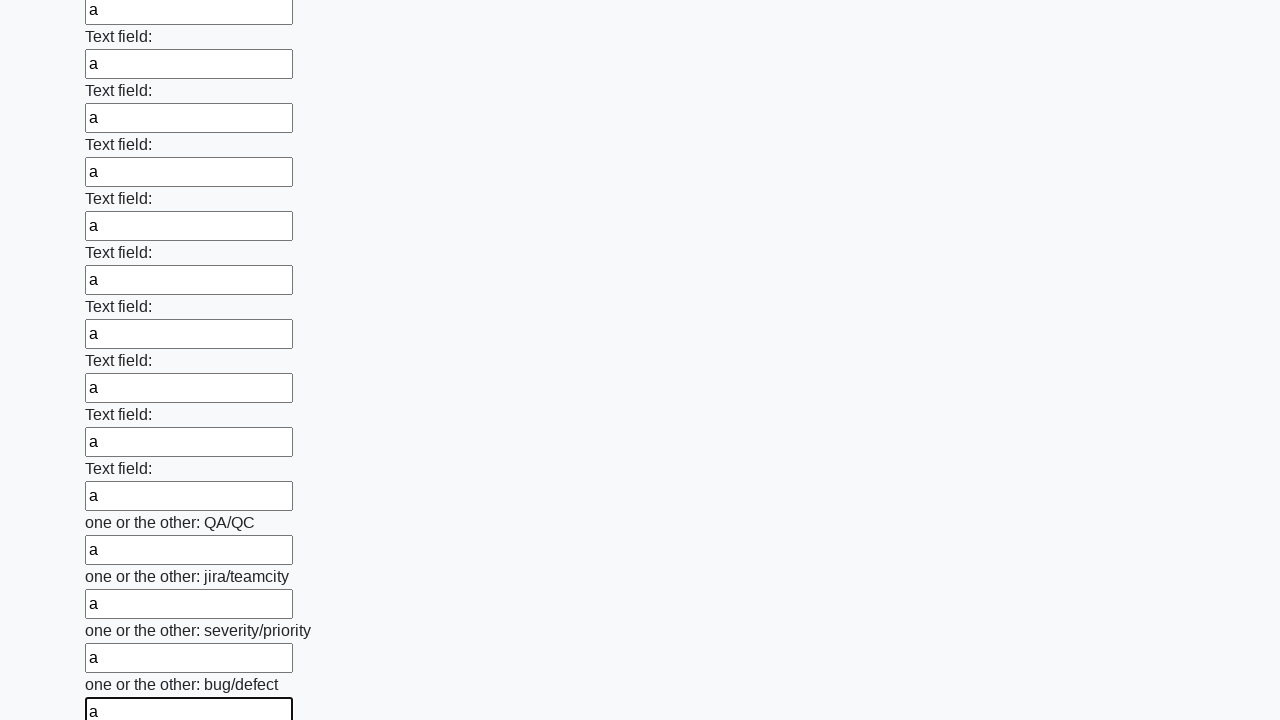

Filled an input field with 'a' on input >> nth=91
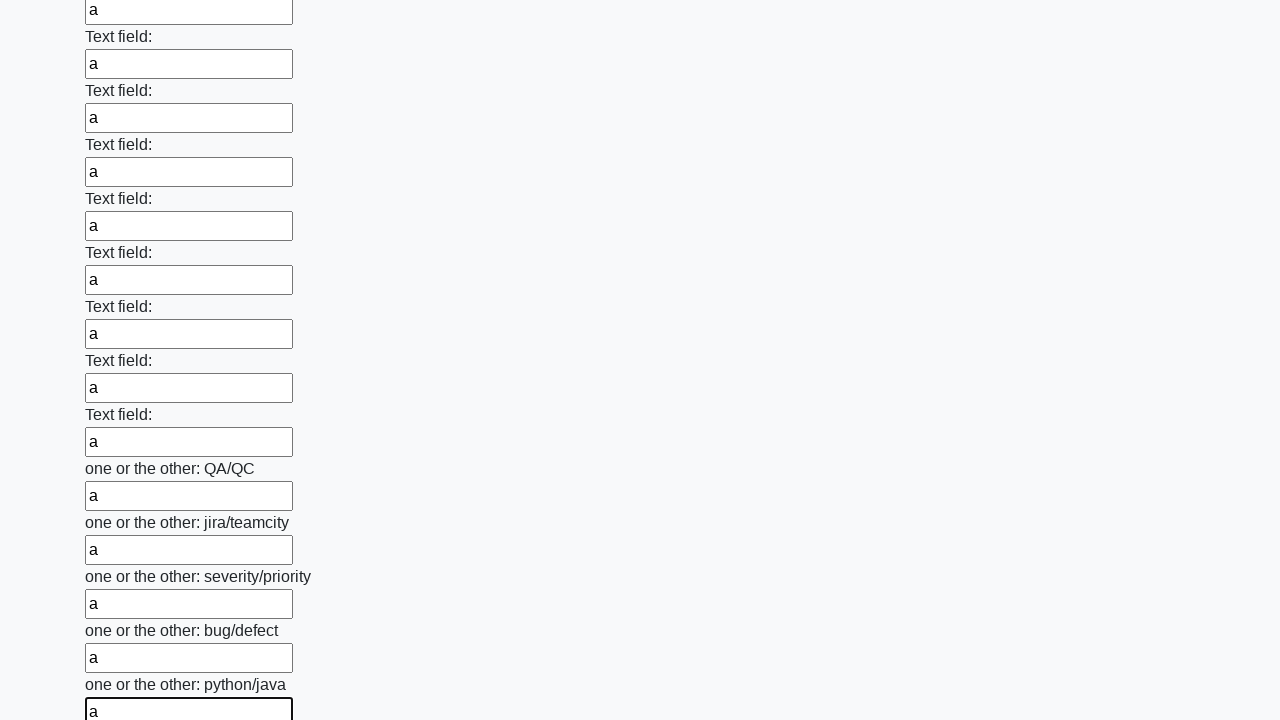

Filled an input field with 'a' on input >> nth=92
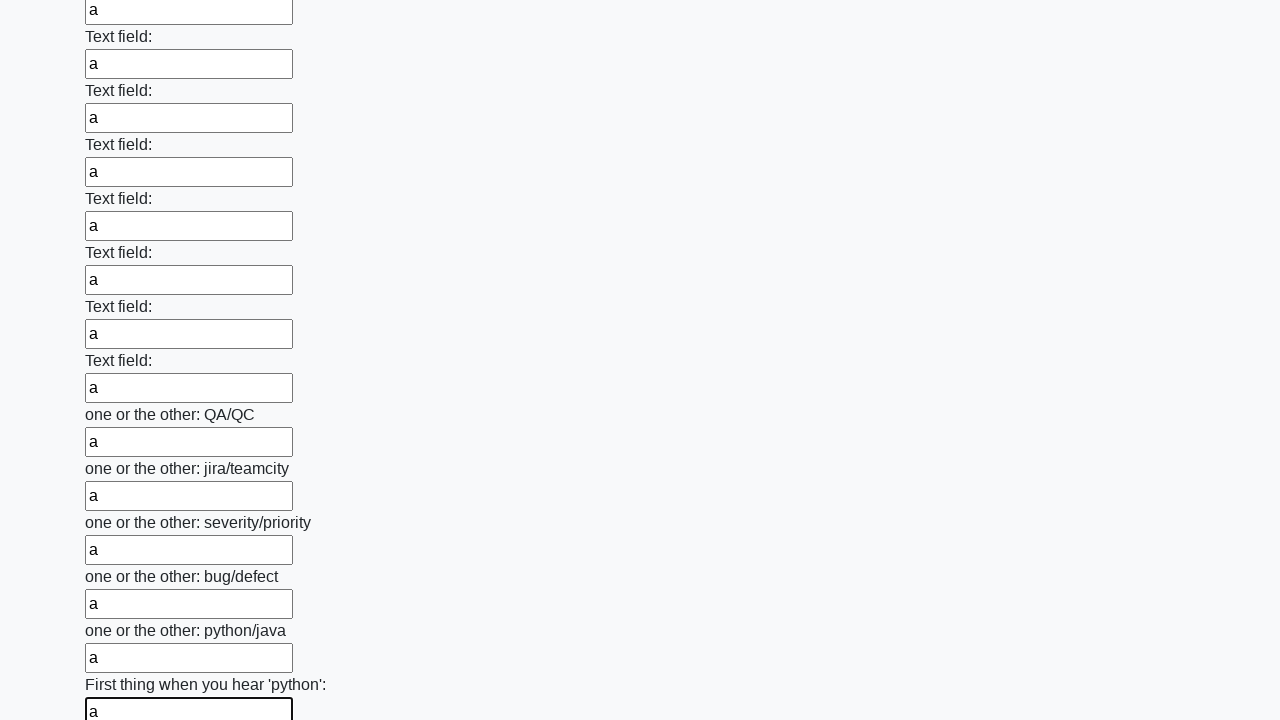

Filled an input field with 'a' on input >> nth=93
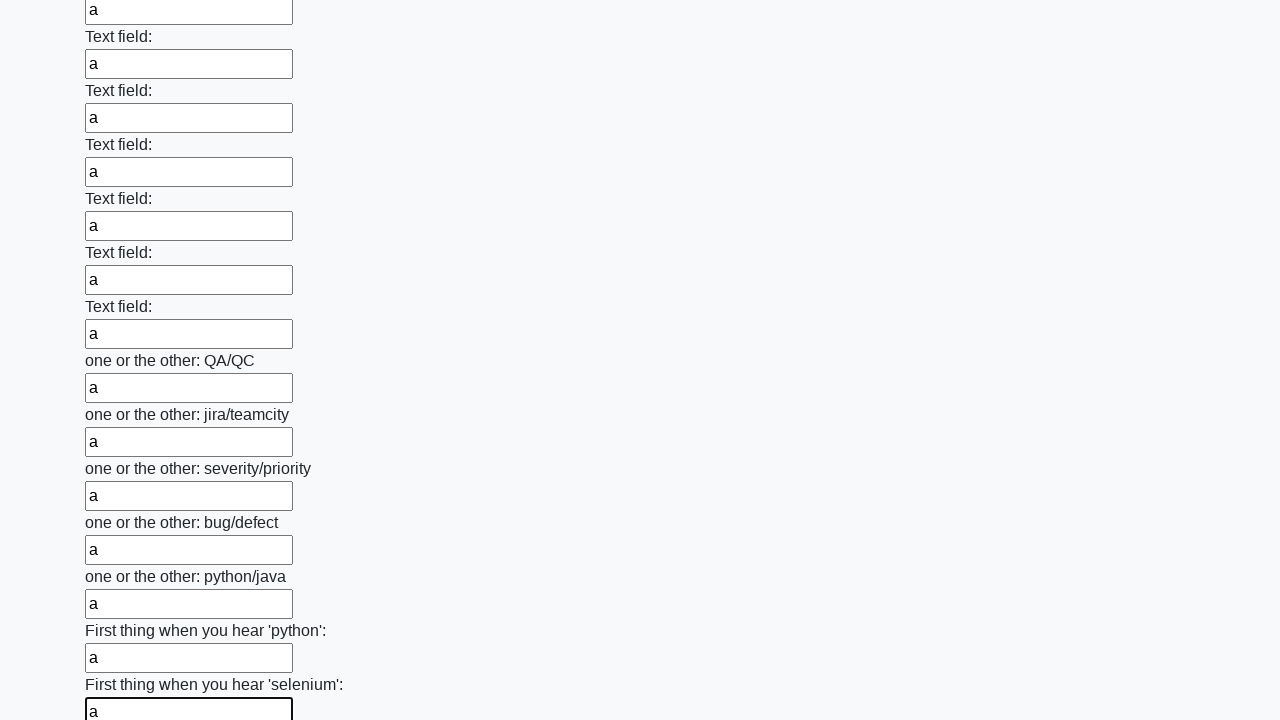

Filled an input field with 'a' on input >> nth=94
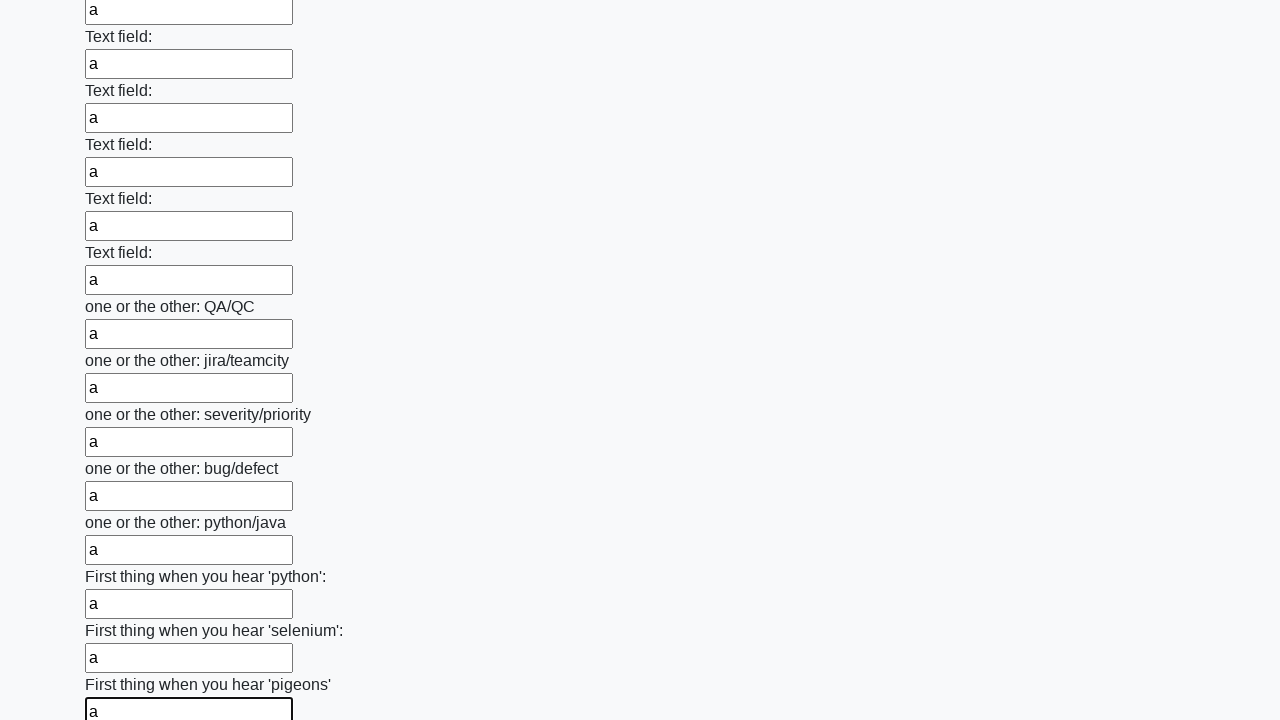

Filled an input field with 'a' on input >> nth=95
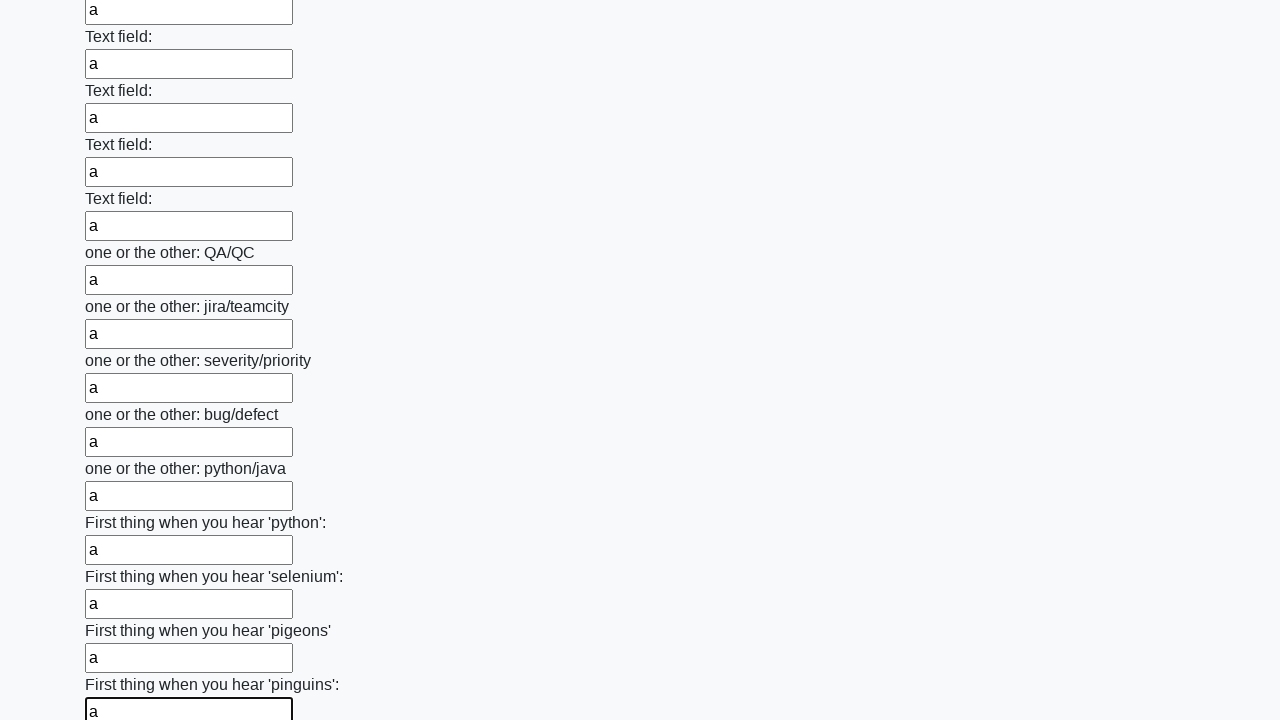

Filled an input field with 'a' on input >> nth=96
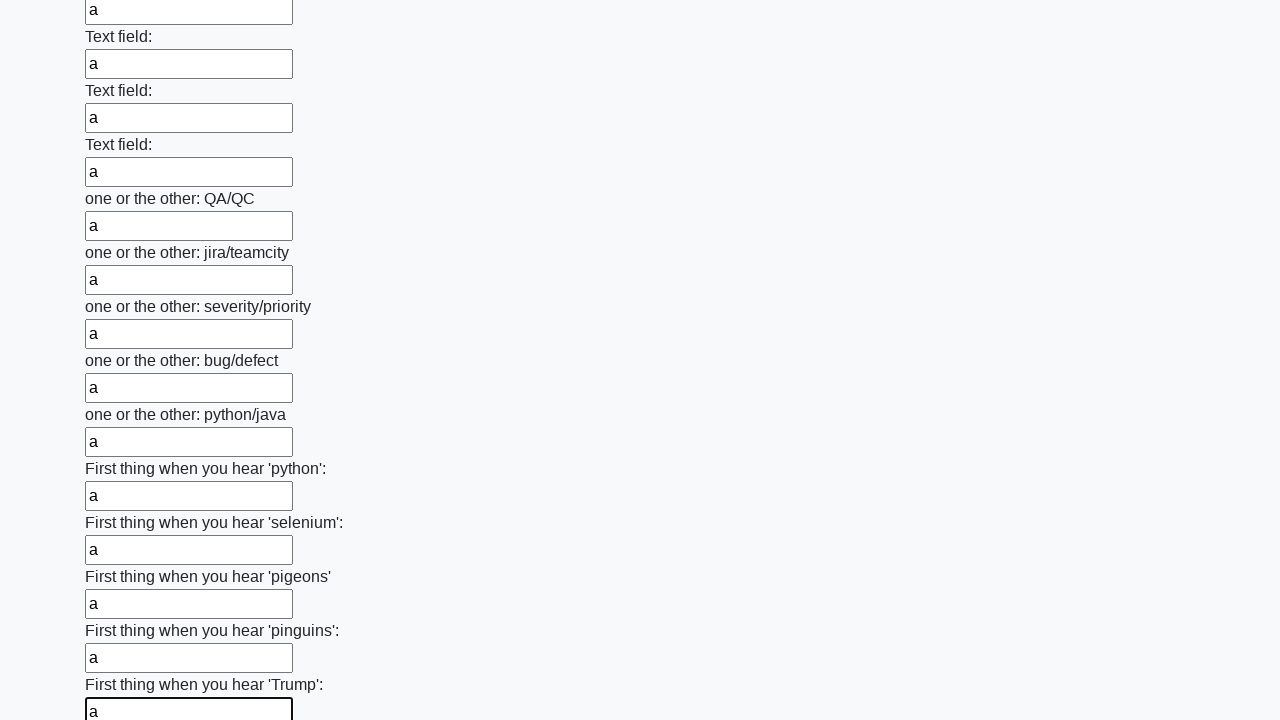

Filled an input field with 'a' on input >> nth=97
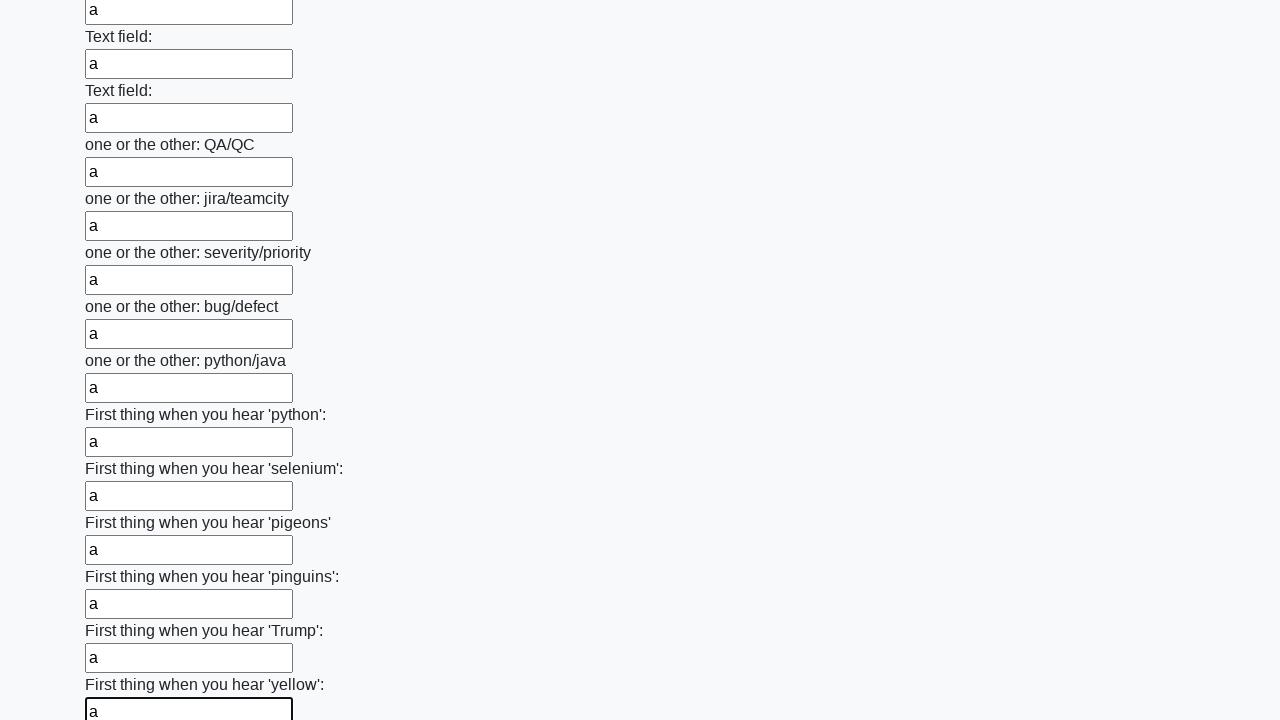

Filled an input field with 'a' on input >> nth=98
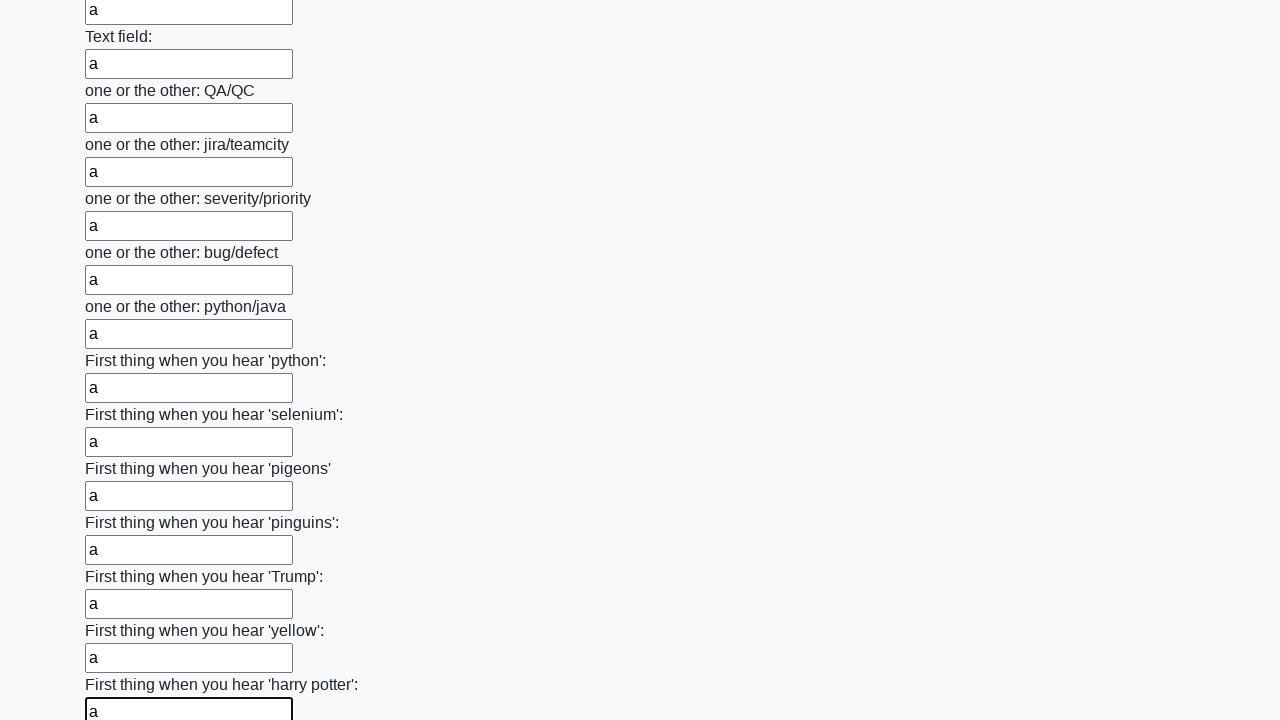

Filled an input field with 'a' on input >> nth=99
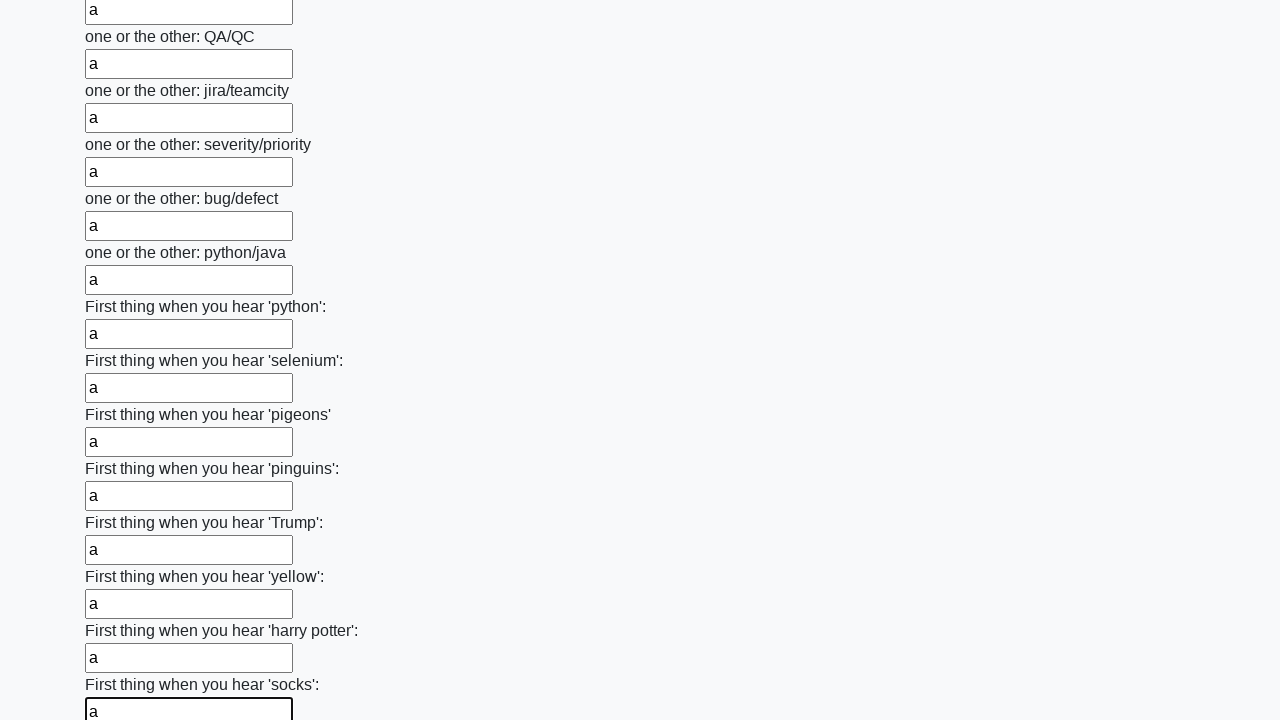

Clicked the submit button to submit the form at (123, 611) on button.btn
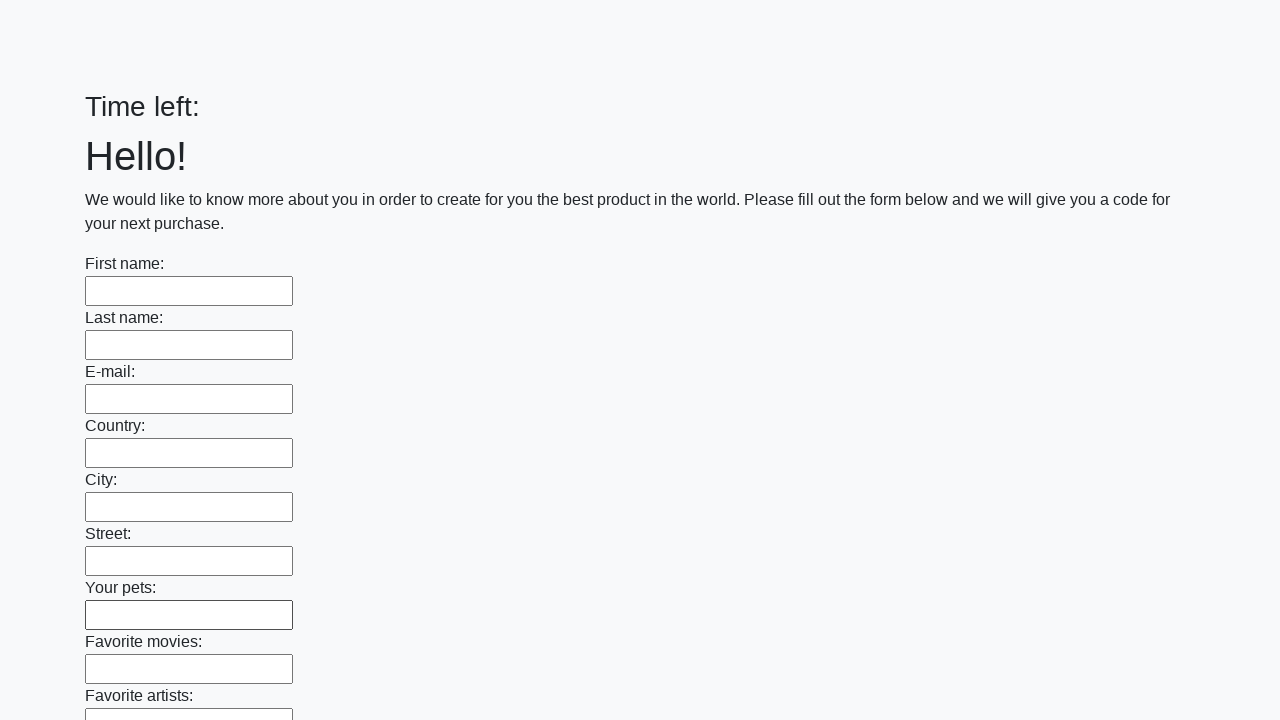

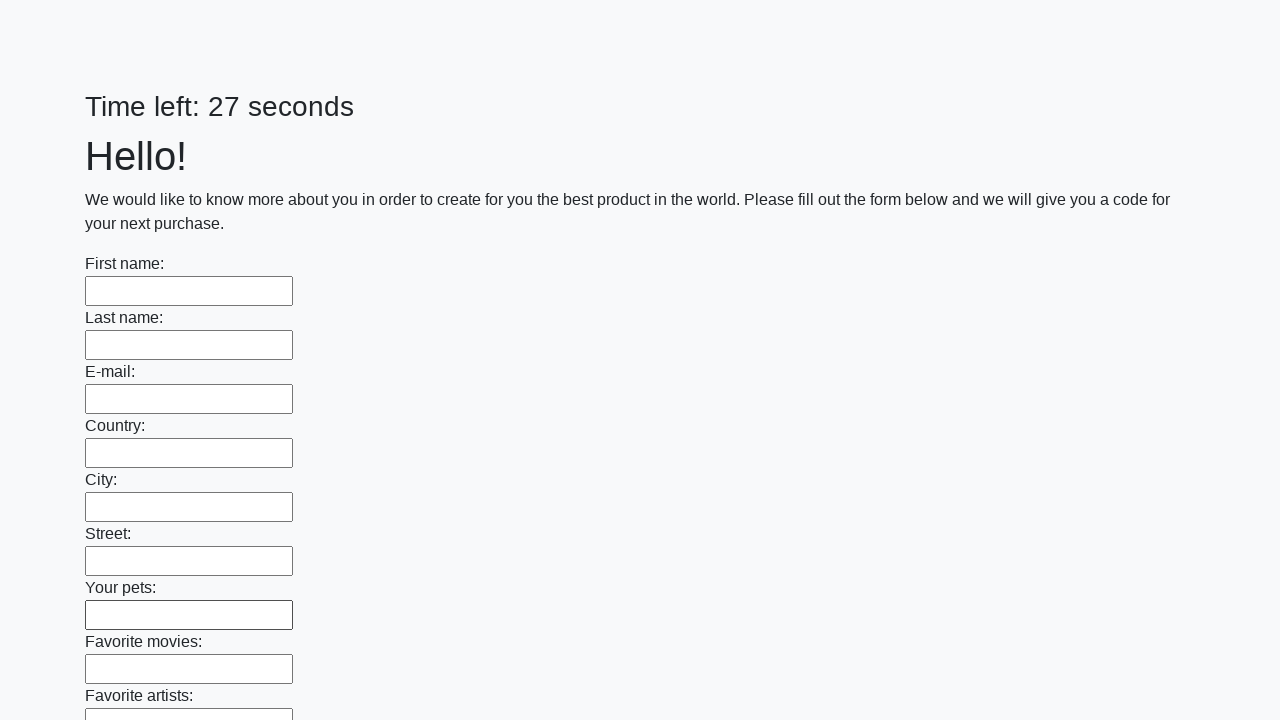